Fills all input fields in a large form with the same text and submits it

Starting URL: http://suninjuly.github.io/huge_form.html

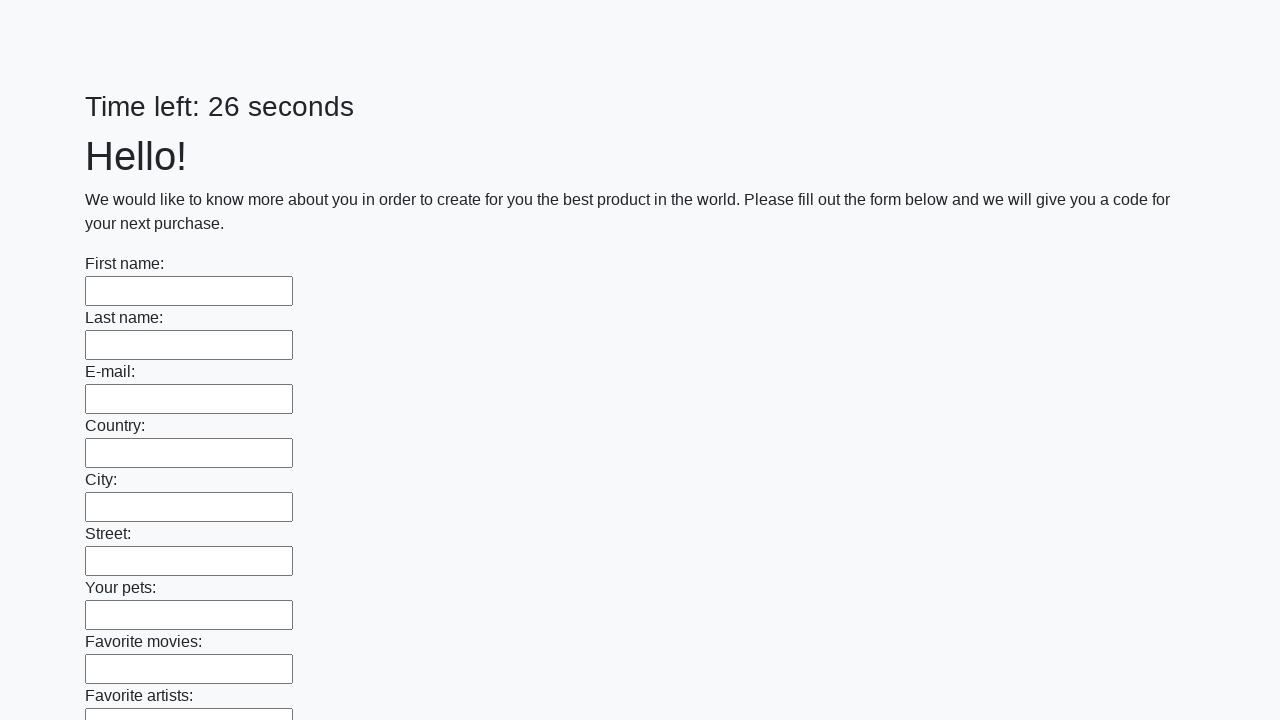

Located all input elements on the form
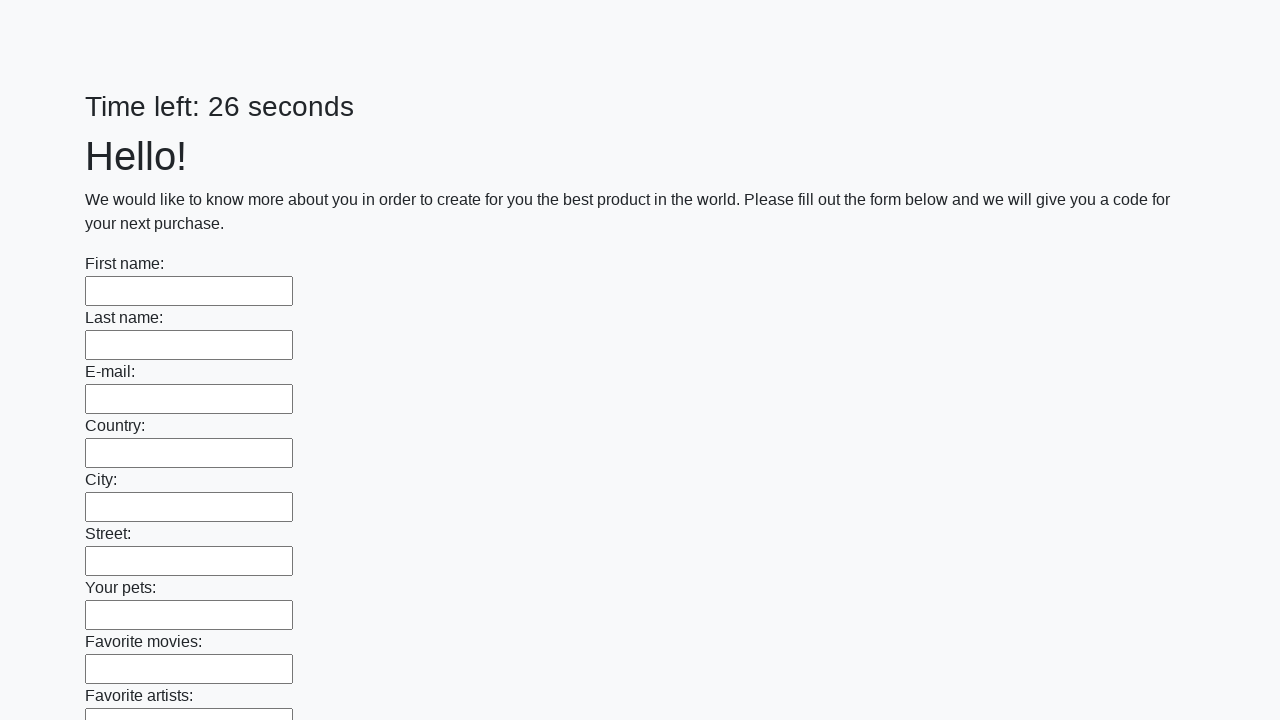

Filled input field with 'Мой ответ' on input >> nth=0
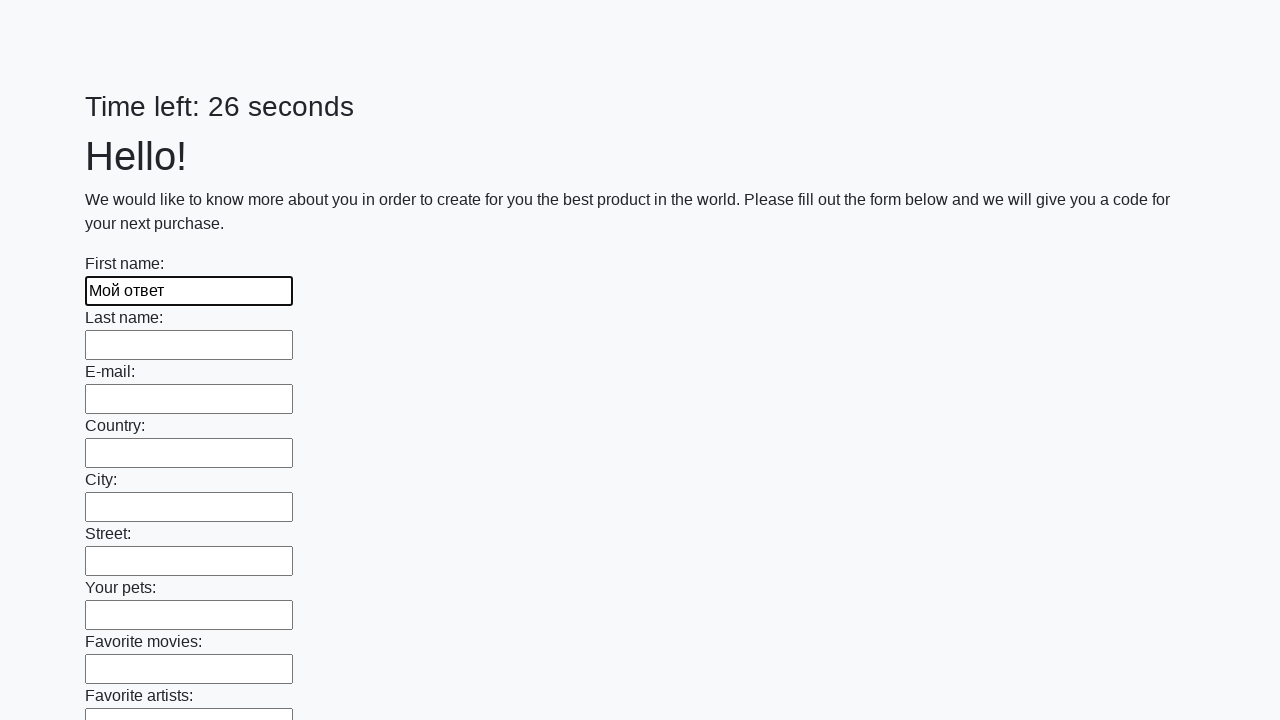

Filled input field with 'Мой ответ' on input >> nth=1
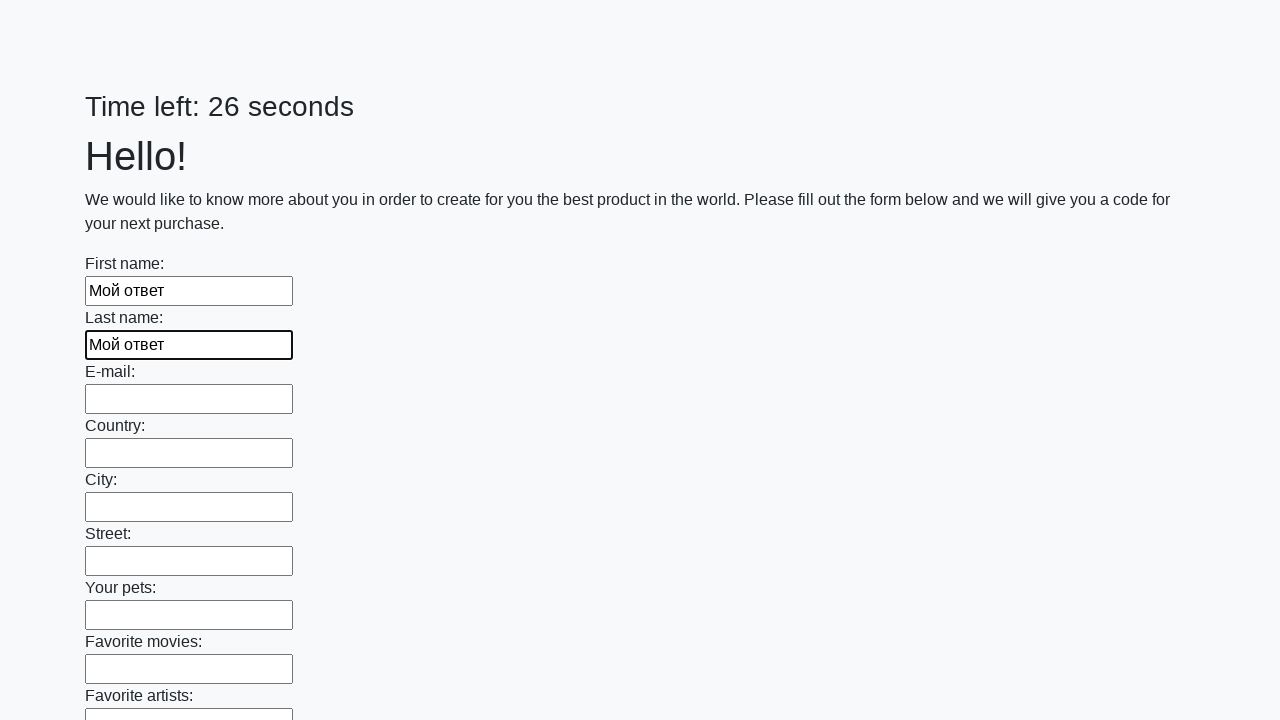

Filled input field with 'Мой ответ' on input >> nth=2
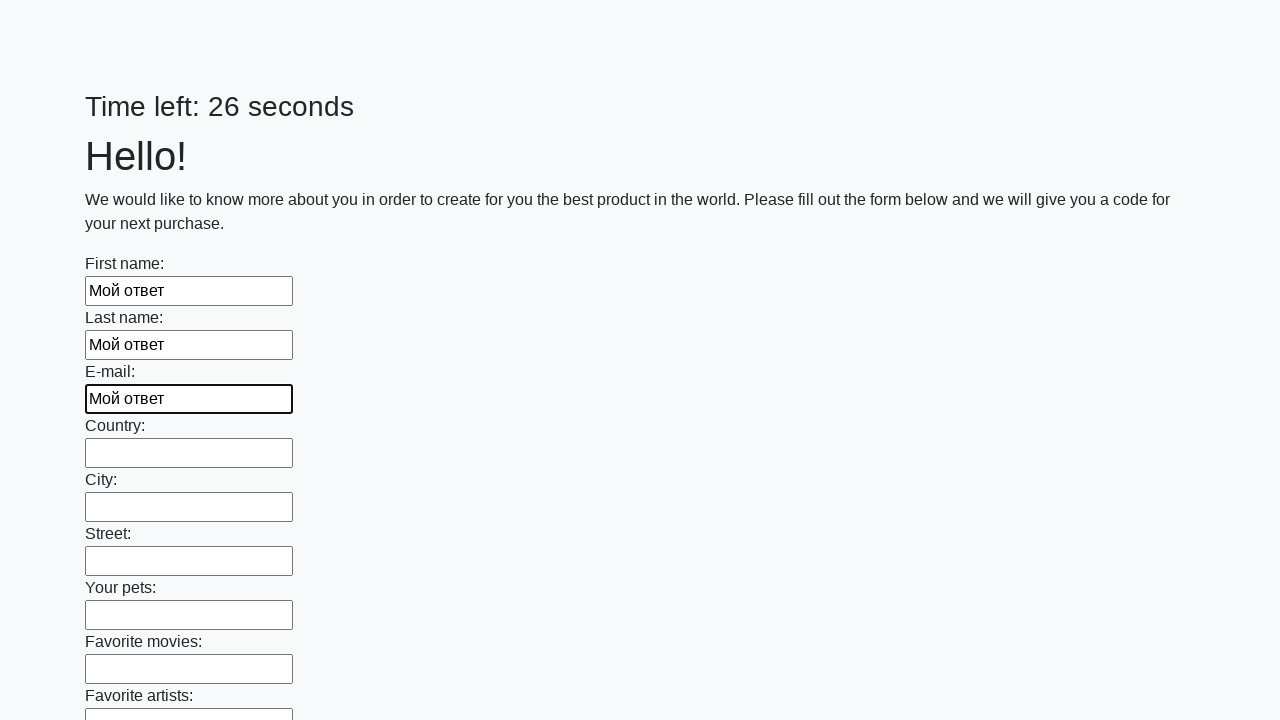

Filled input field with 'Мой ответ' on input >> nth=3
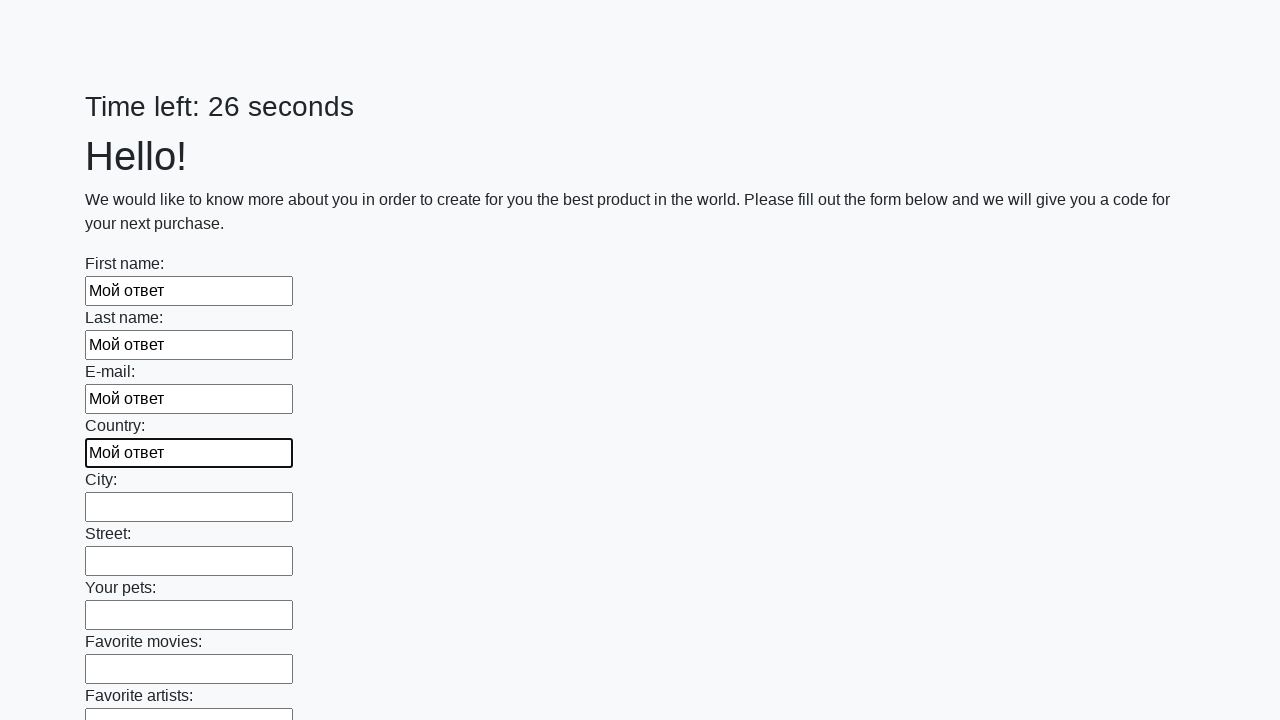

Filled input field with 'Мой ответ' on input >> nth=4
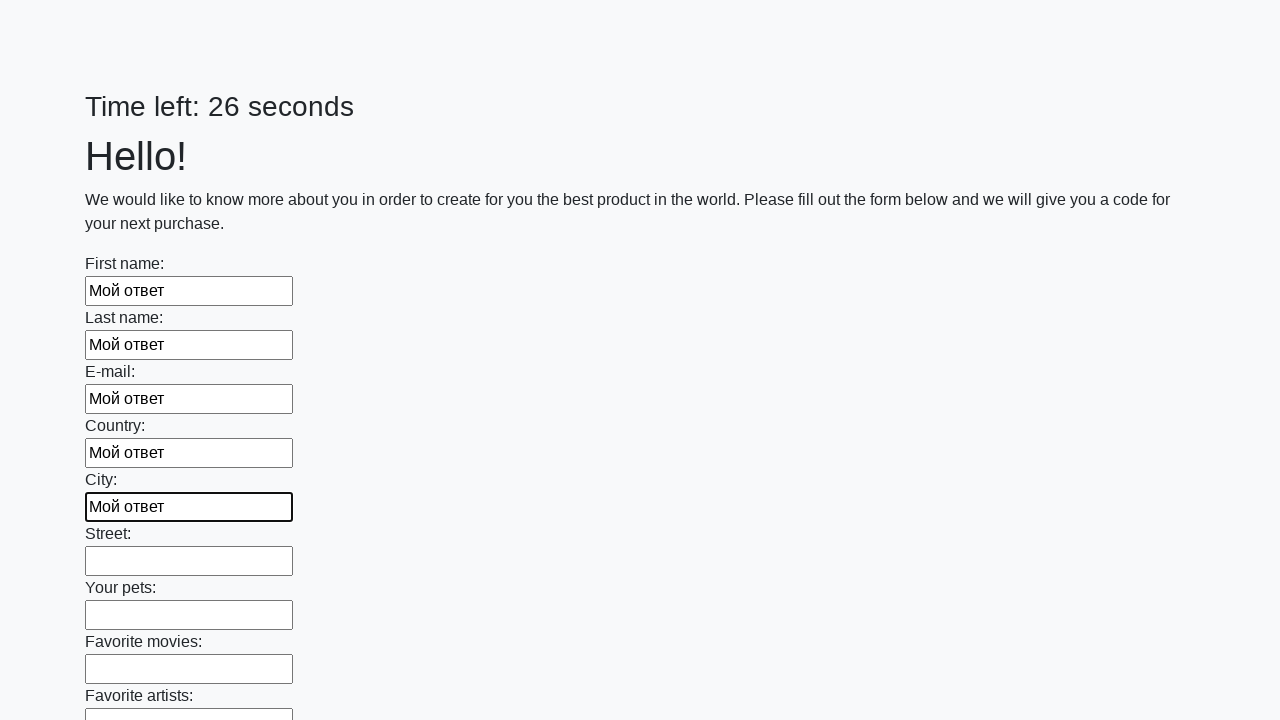

Filled input field with 'Мой ответ' on input >> nth=5
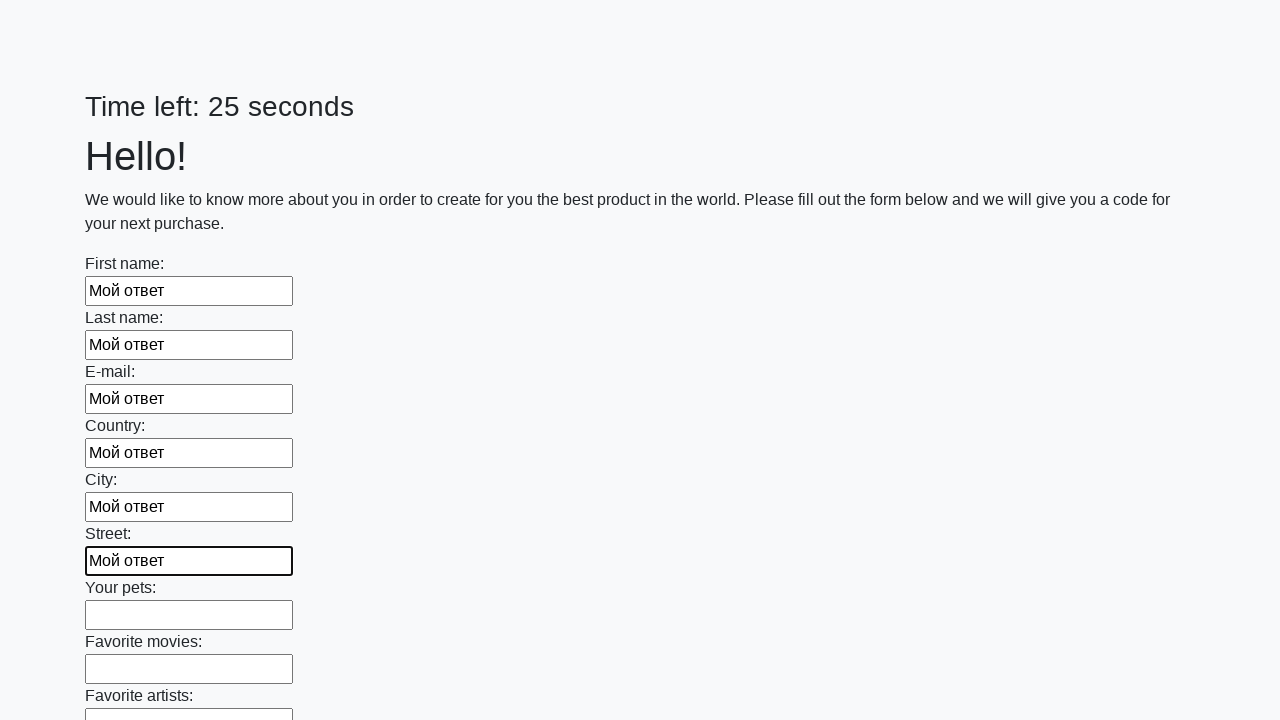

Filled input field with 'Мой ответ' on input >> nth=6
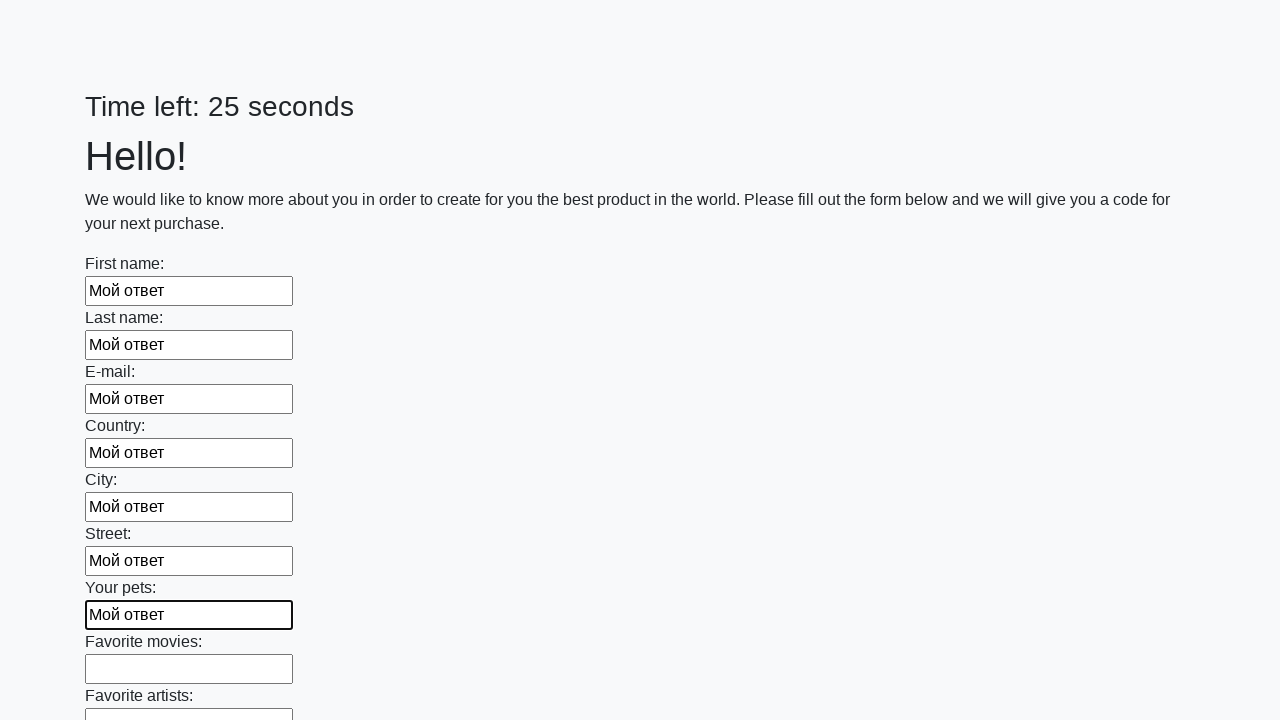

Filled input field with 'Мой ответ' on input >> nth=7
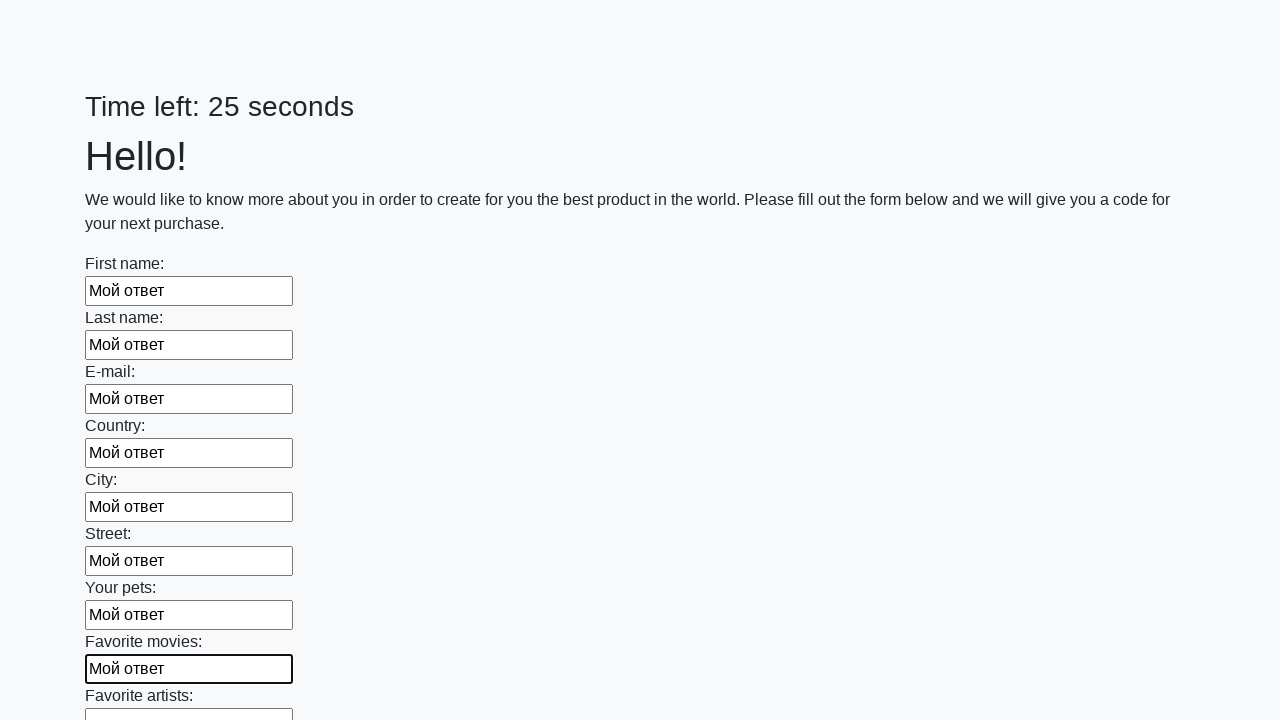

Filled input field with 'Мой ответ' on input >> nth=8
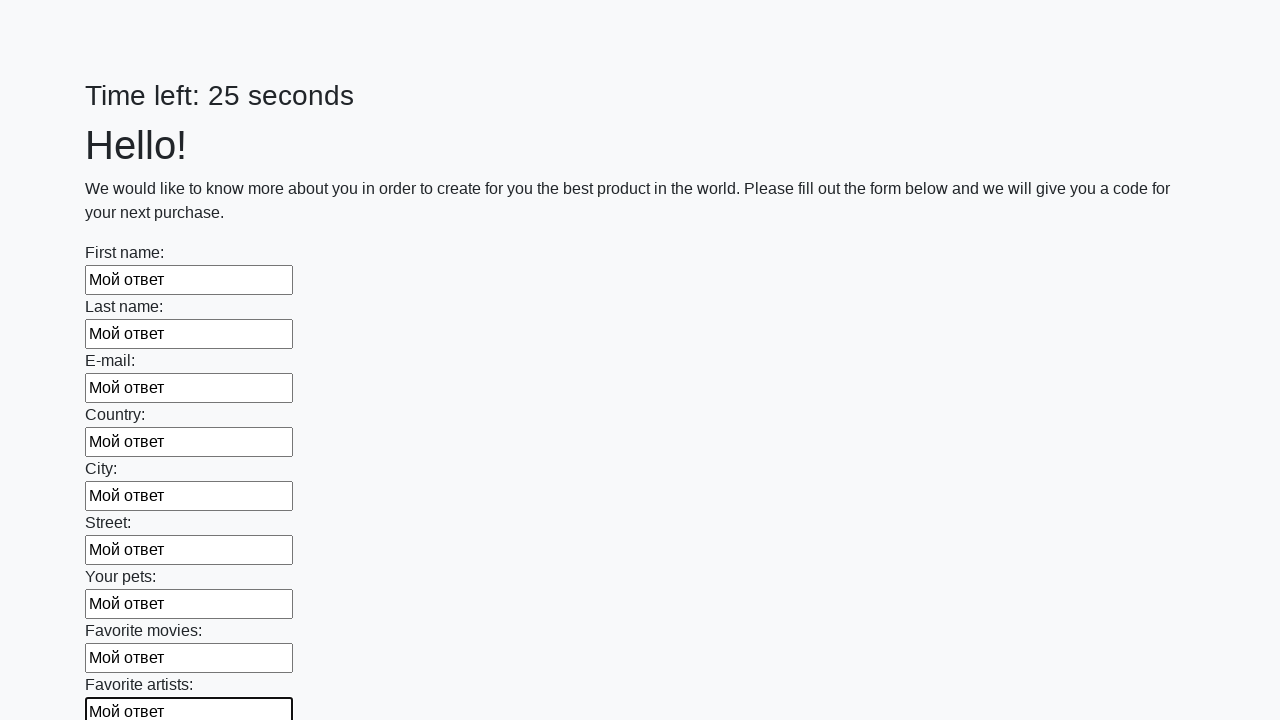

Filled input field with 'Мой ответ' on input >> nth=9
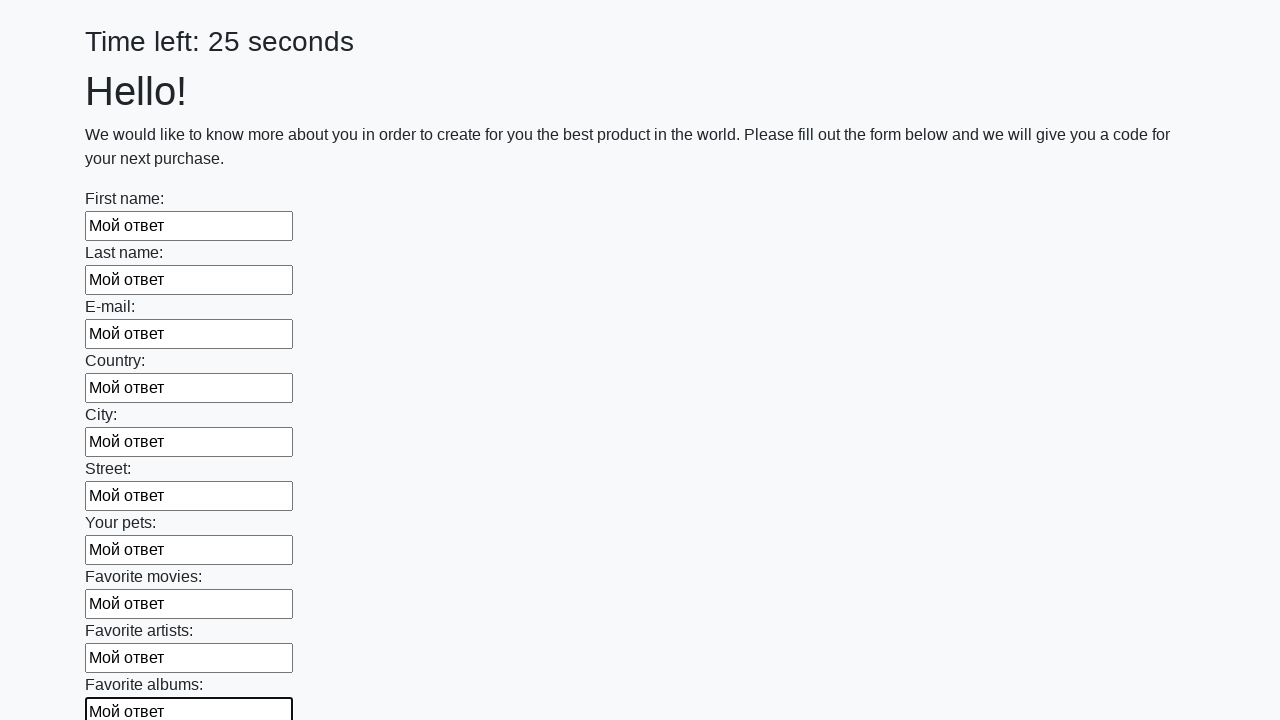

Filled input field with 'Мой ответ' on input >> nth=10
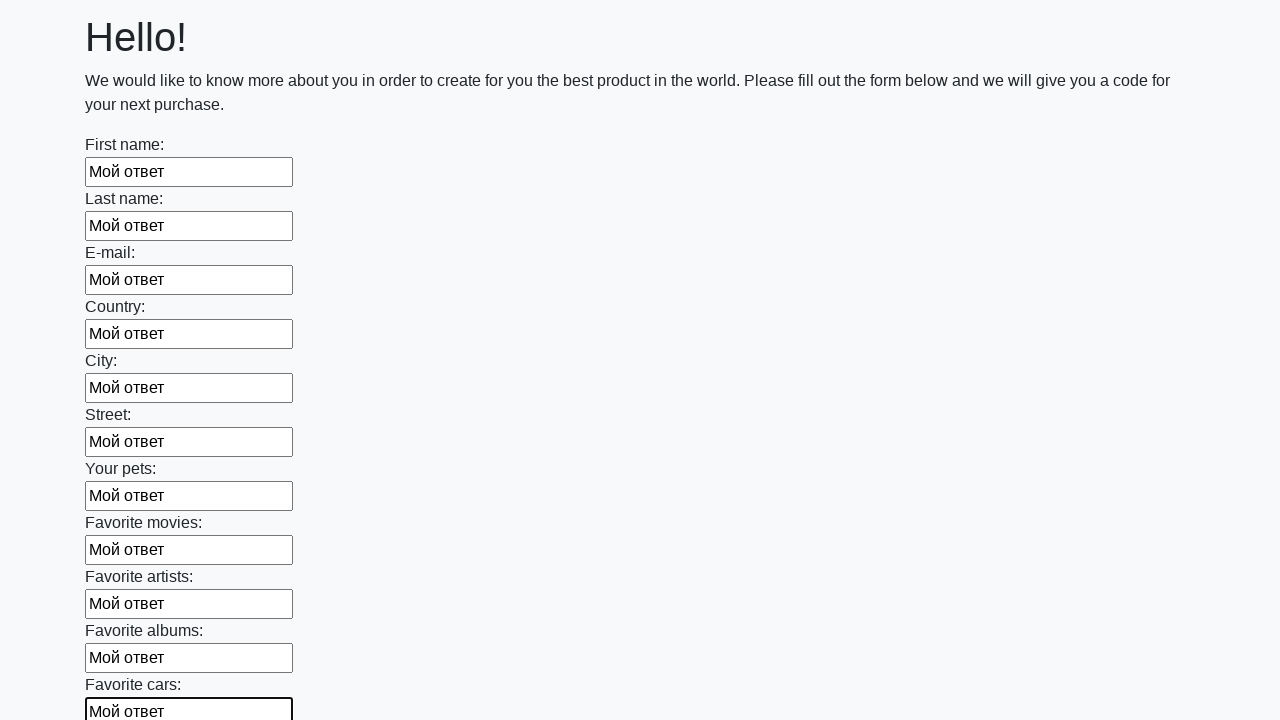

Filled input field with 'Мой ответ' on input >> nth=11
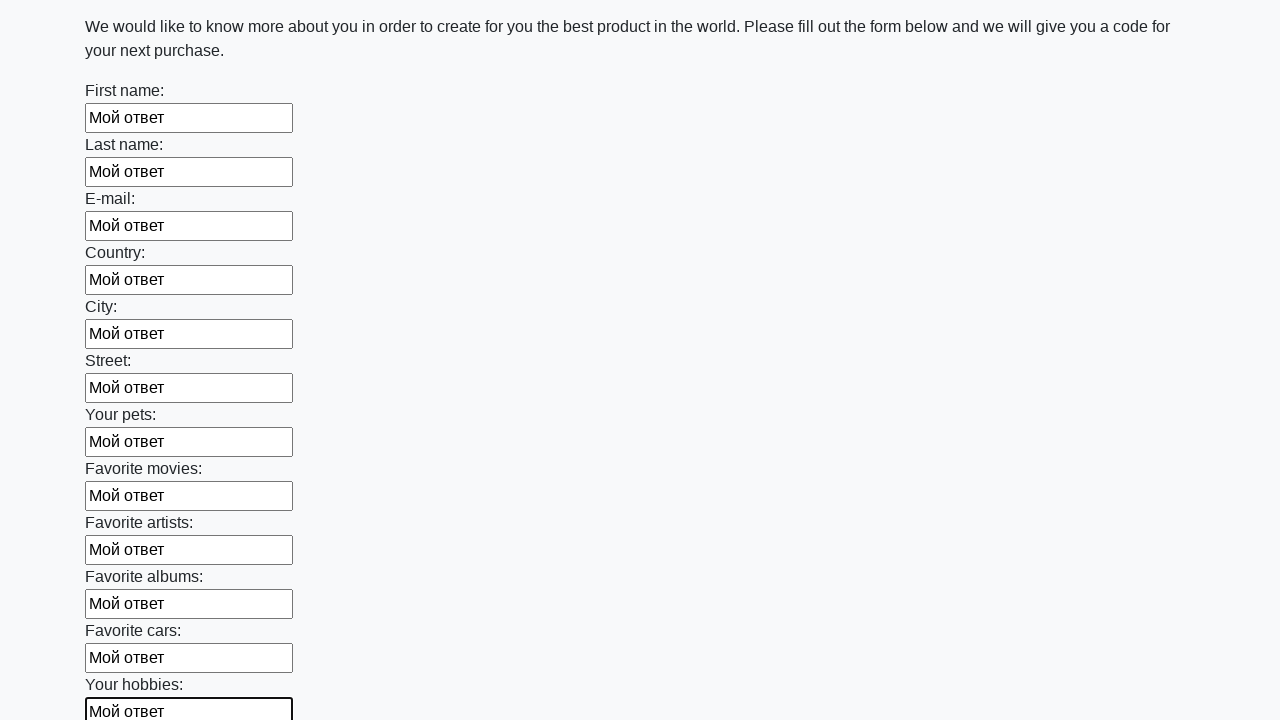

Filled input field with 'Мой ответ' on input >> nth=12
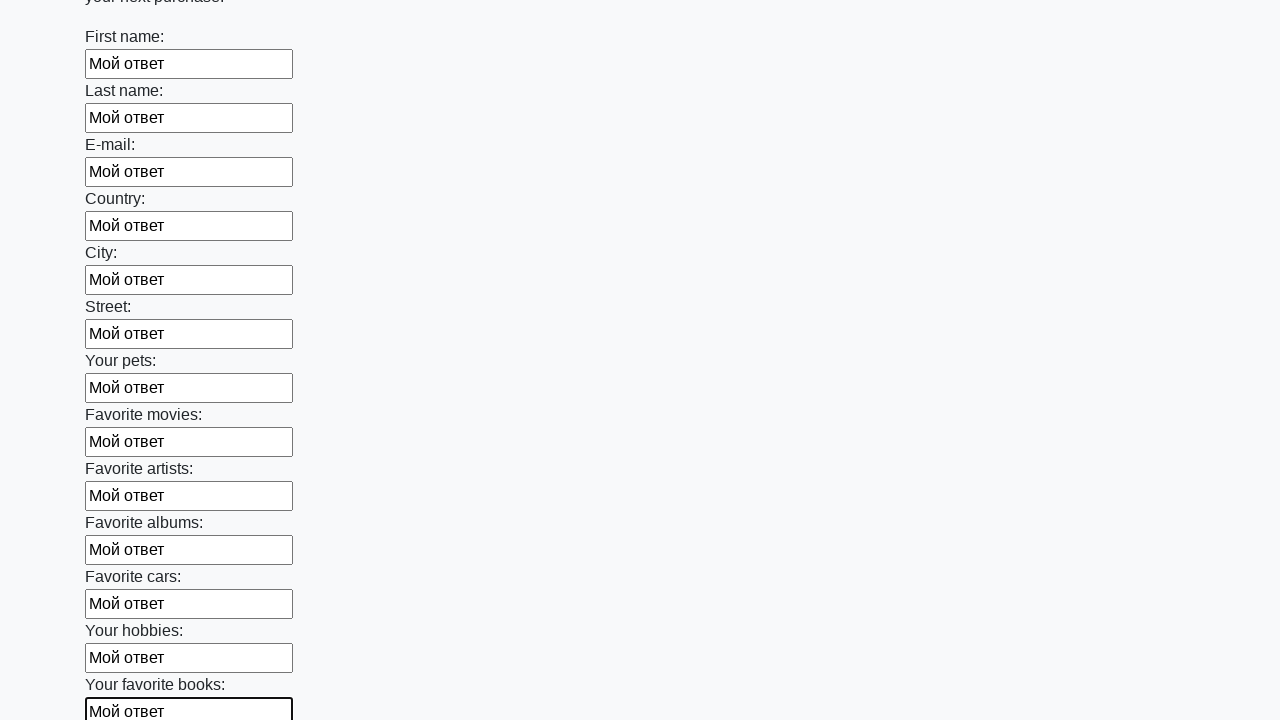

Filled input field with 'Мой ответ' on input >> nth=13
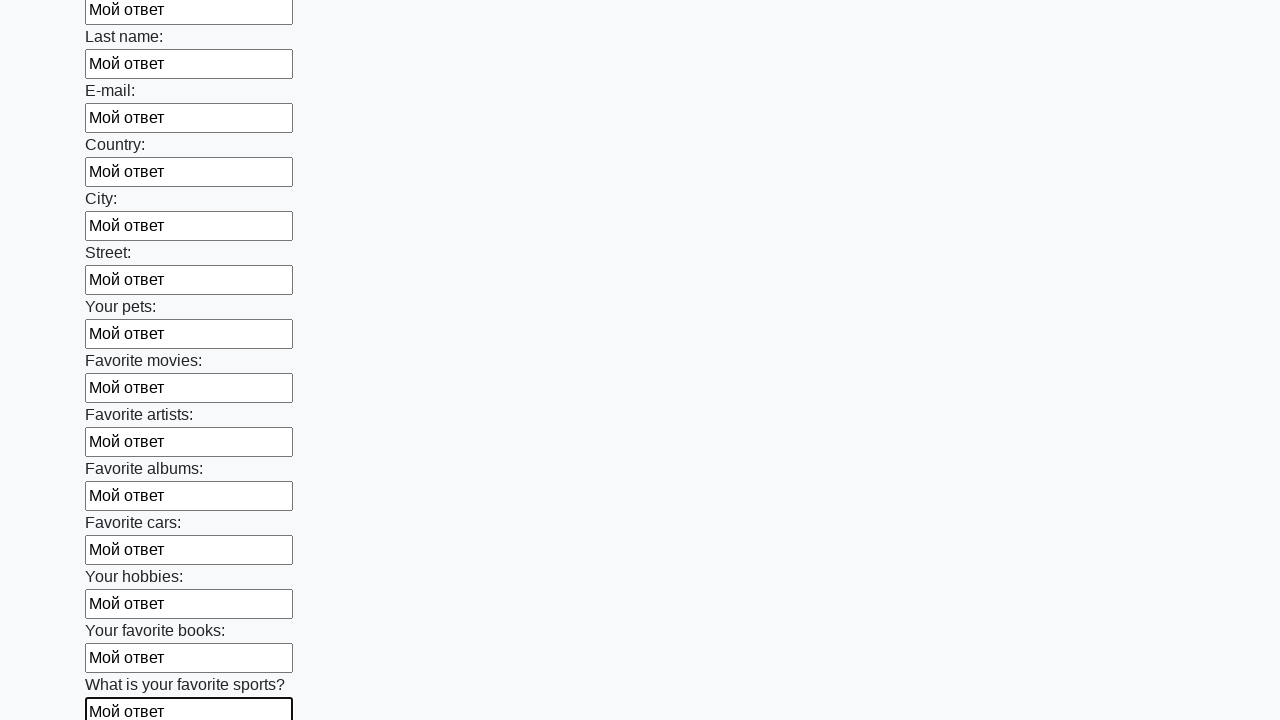

Filled input field with 'Мой ответ' on input >> nth=14
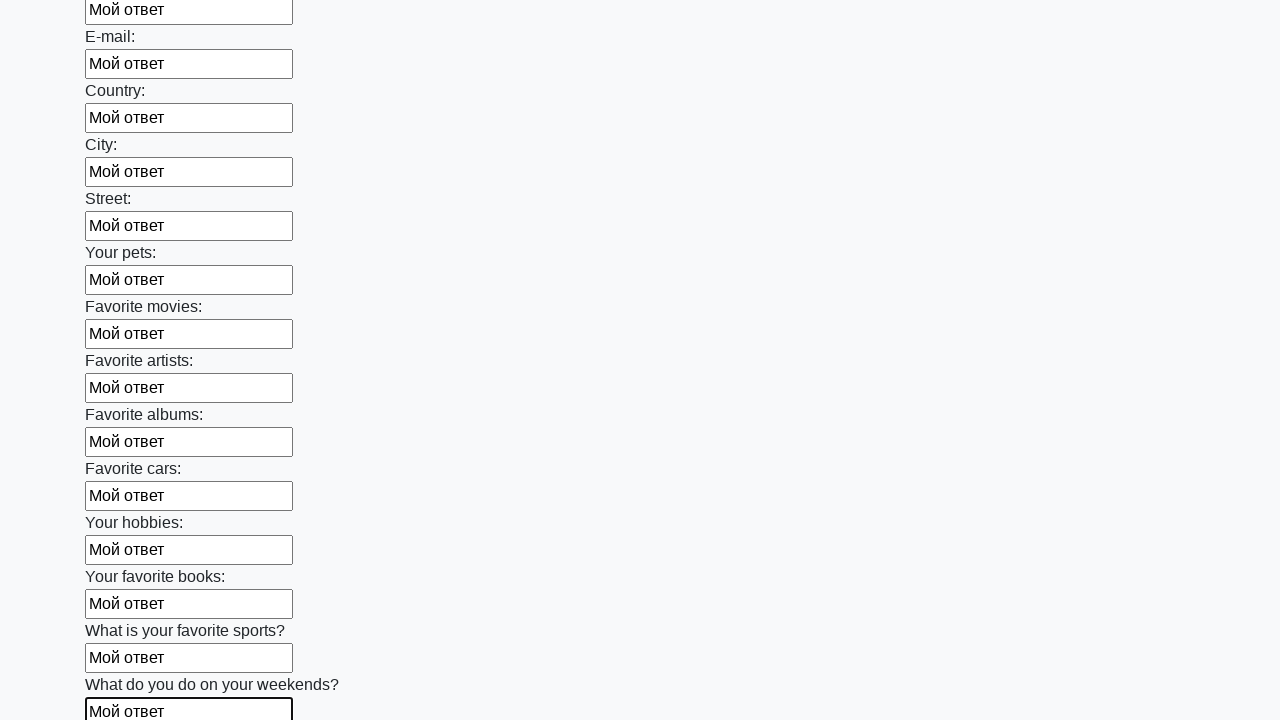

Filled input field with 'Мой ответ' on input >> nth=15
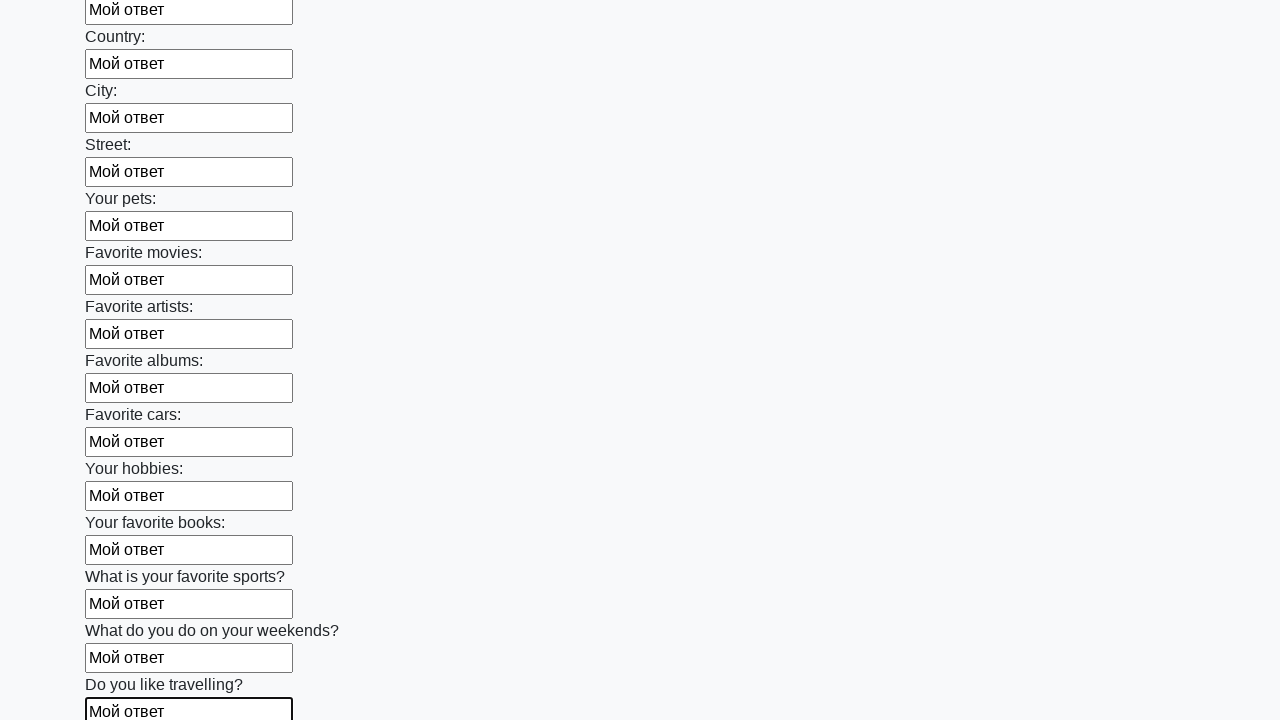

Filled input field with 'Мой ответ' on input >> nth=16
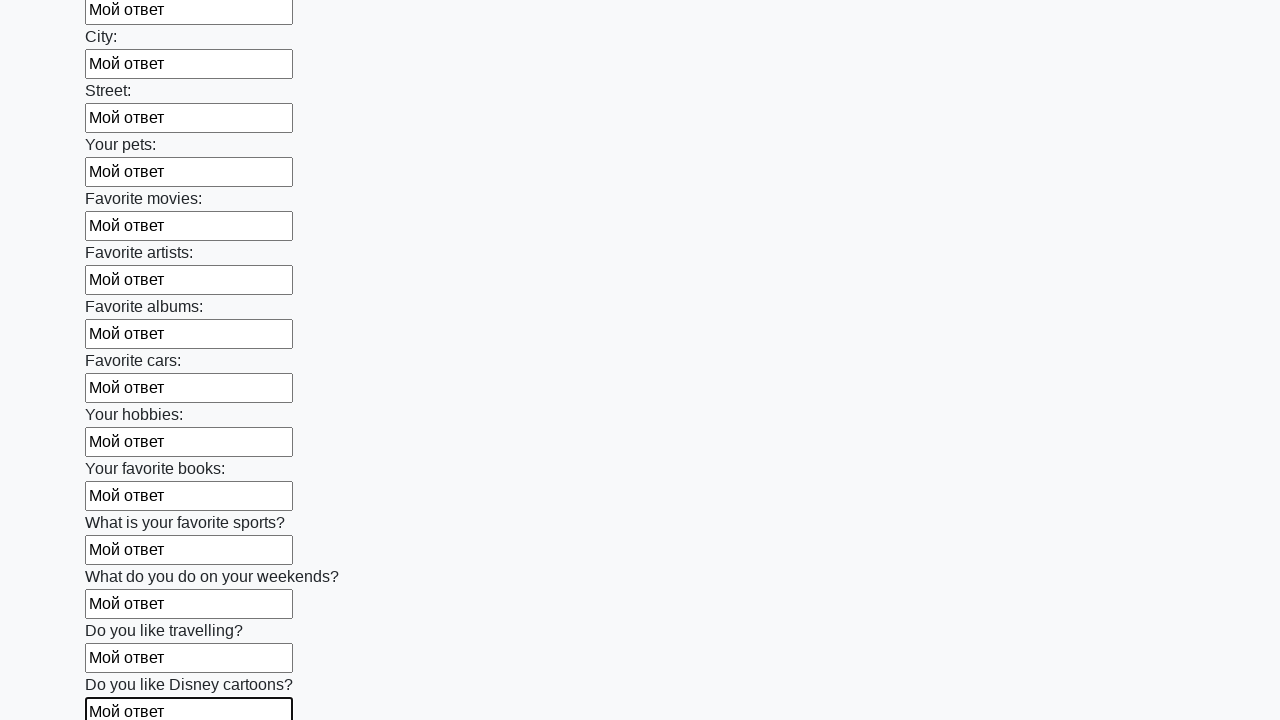

Filled input field with 'Мой ответ' on input >> nth=17
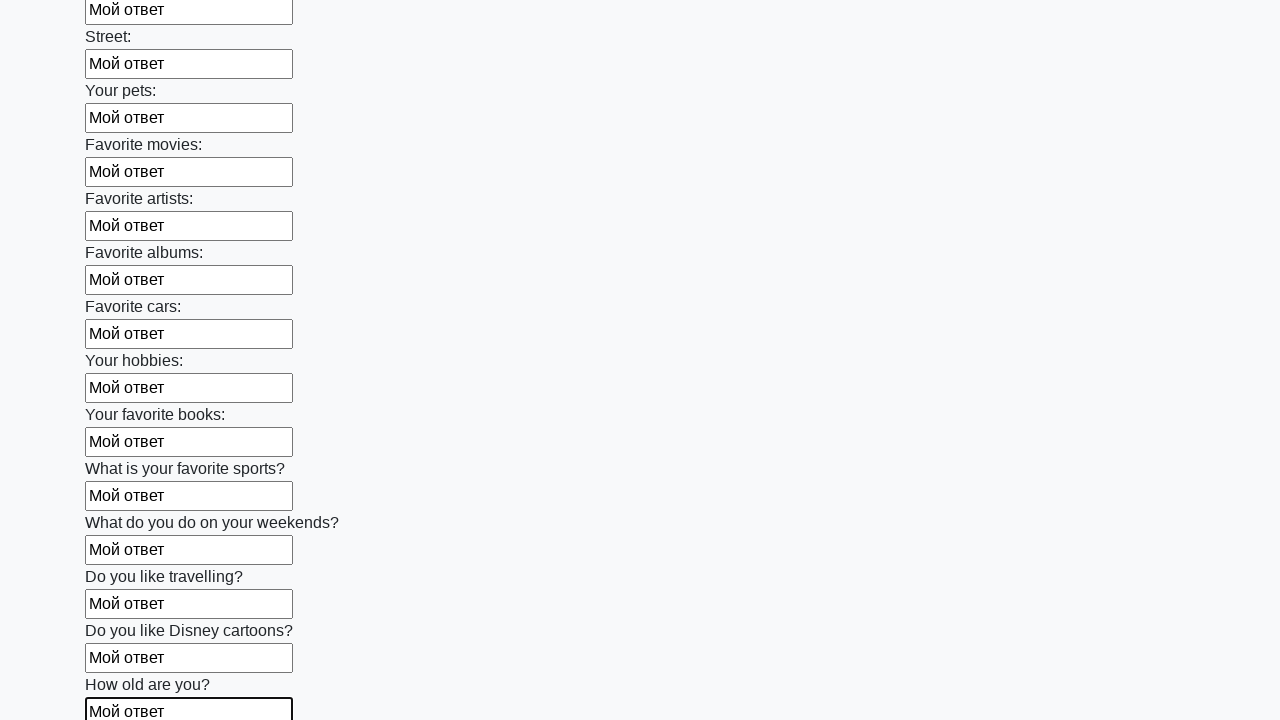

Filled input field with 'Мой ответ' on input >> nth=18
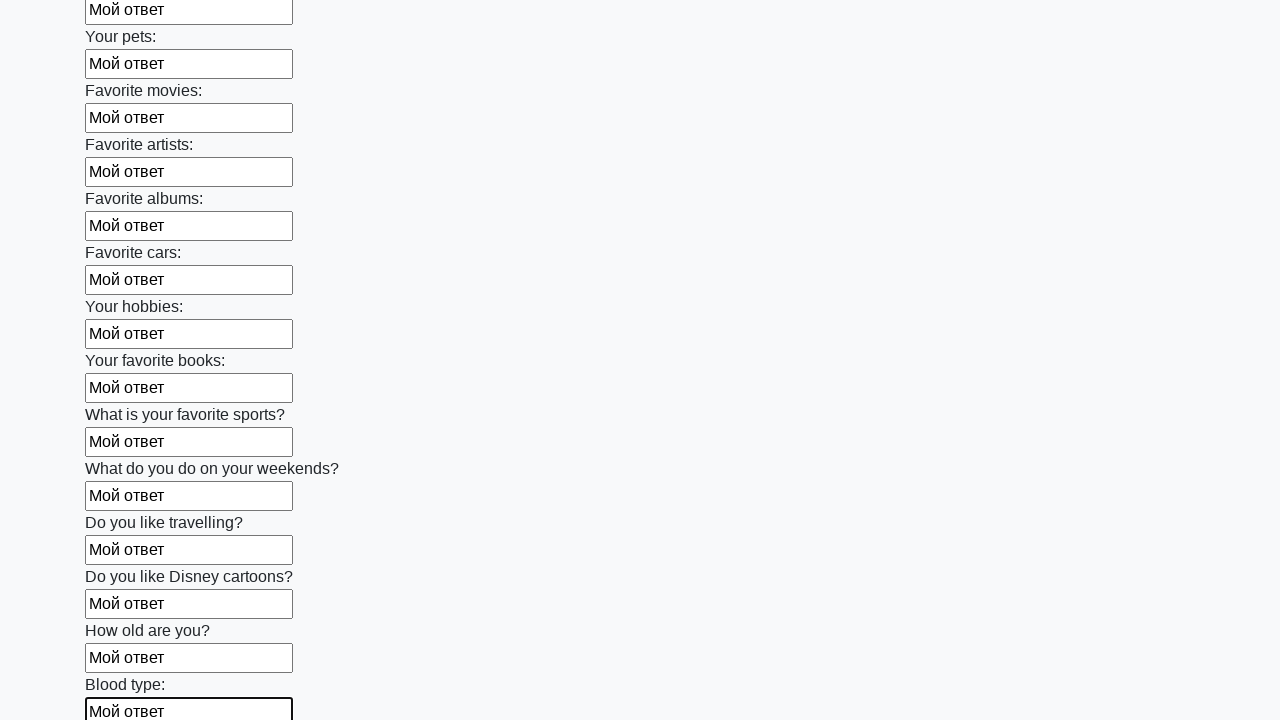

Filled input field with 'Мой ответ' on input >> nth=19
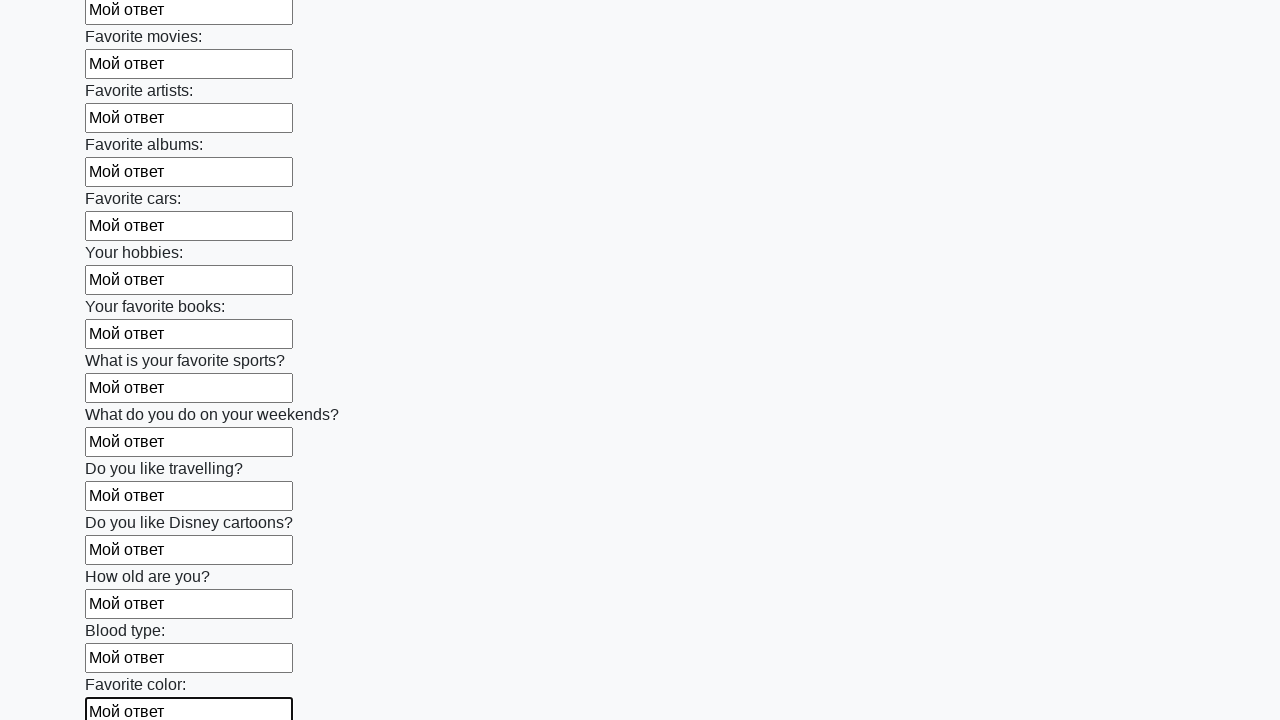

Filled input field with 'Мой ответ' on input >> nth=20
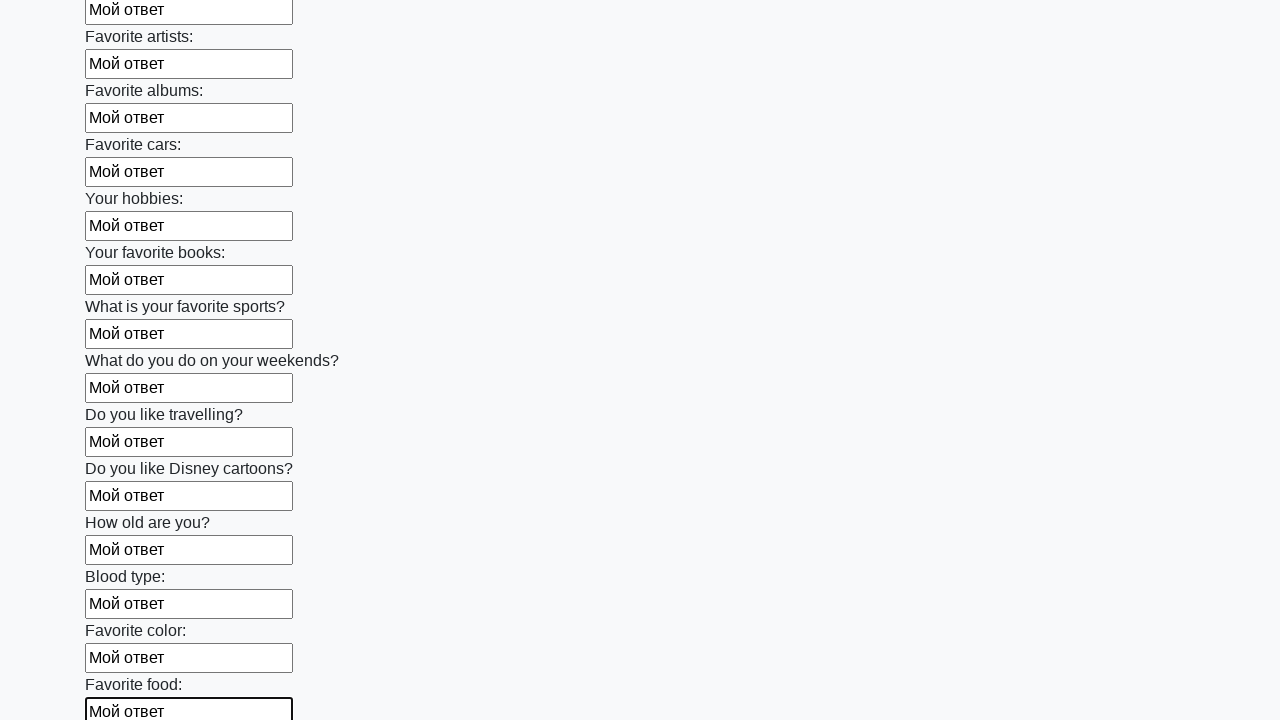

Filled input field with 'Мой ответ' on input >> nth=21
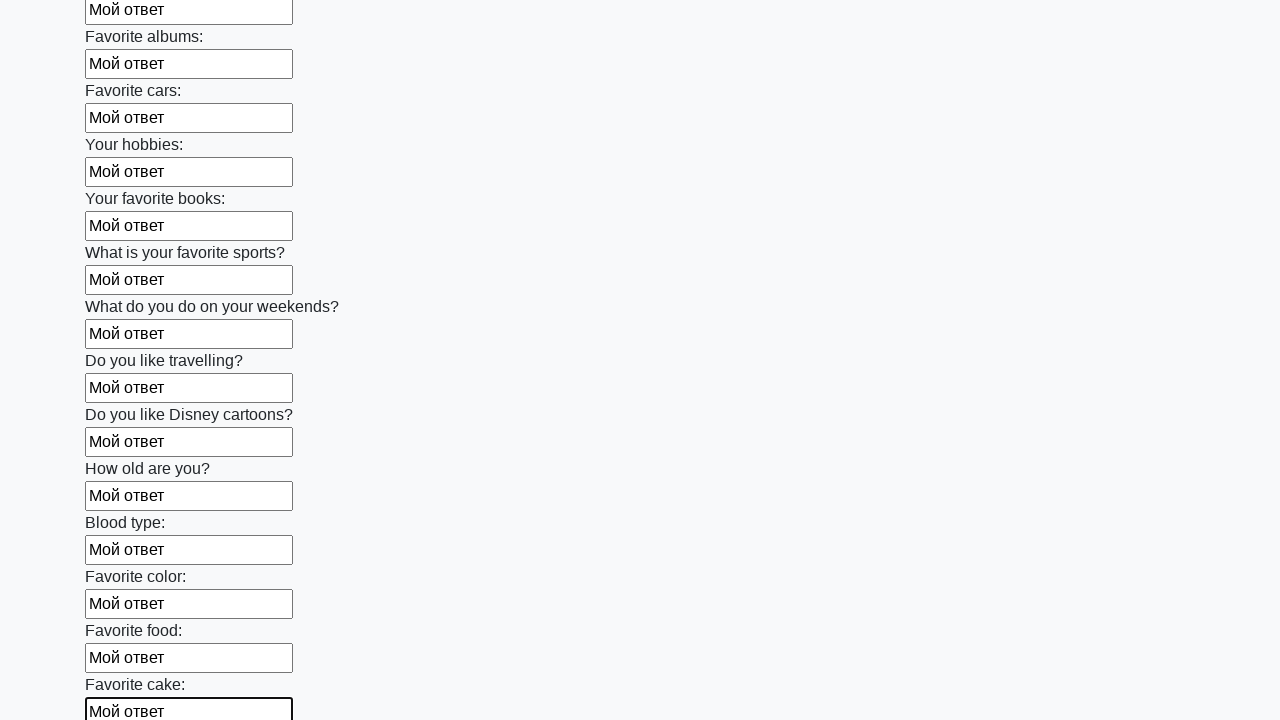

Filled input field with 'Мой ответ' on input >> nth=22
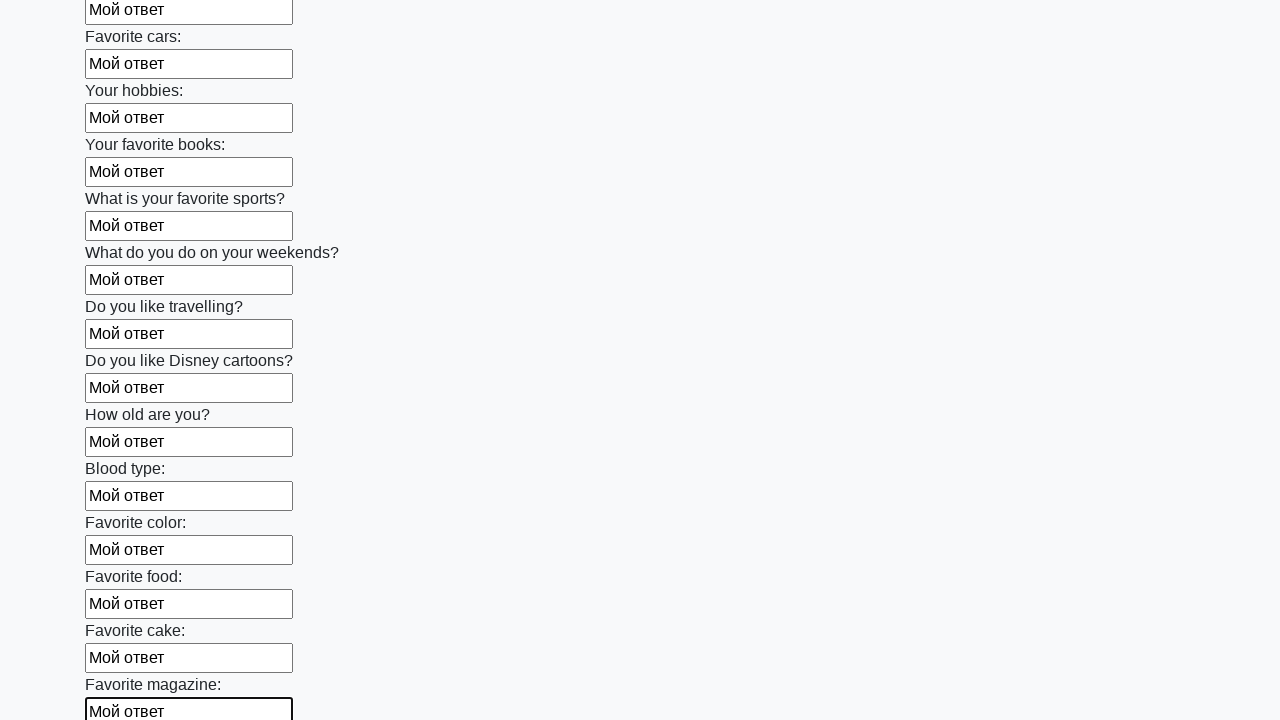

Filled input field with 'Мой ответ' on input >> nth=23
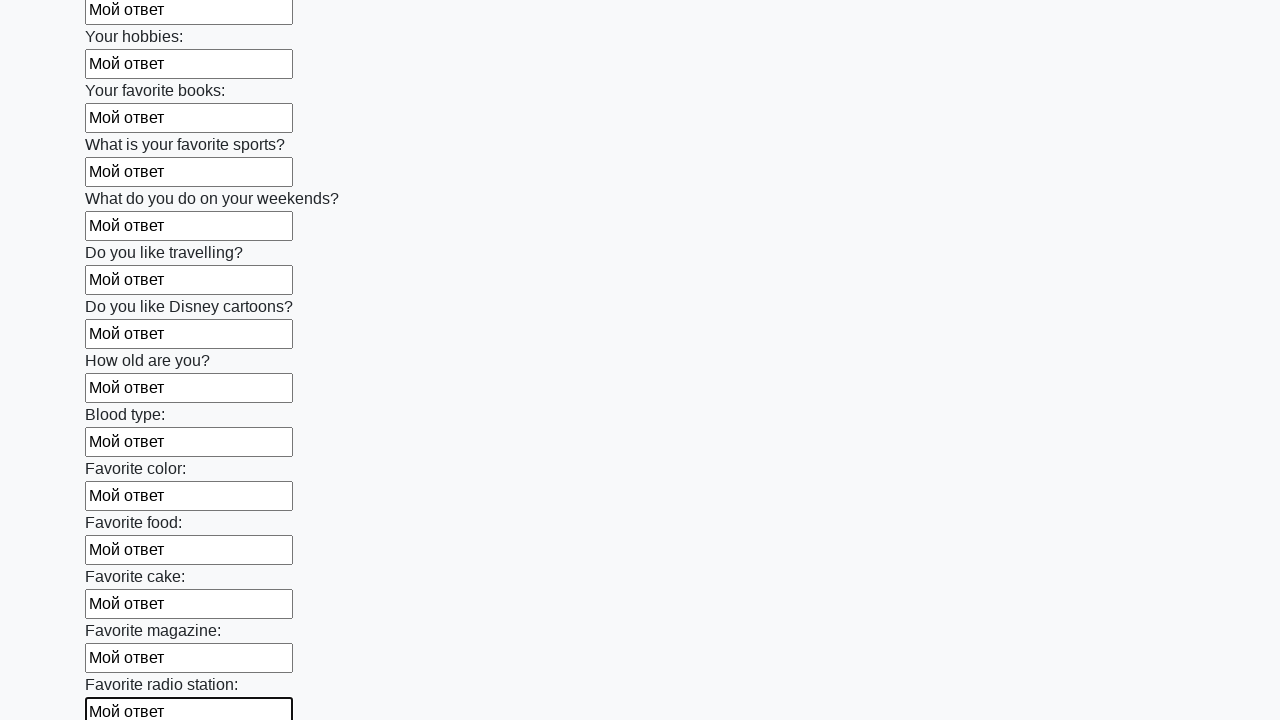

Filled input field with 'Мой ответ' on input >> nth=24
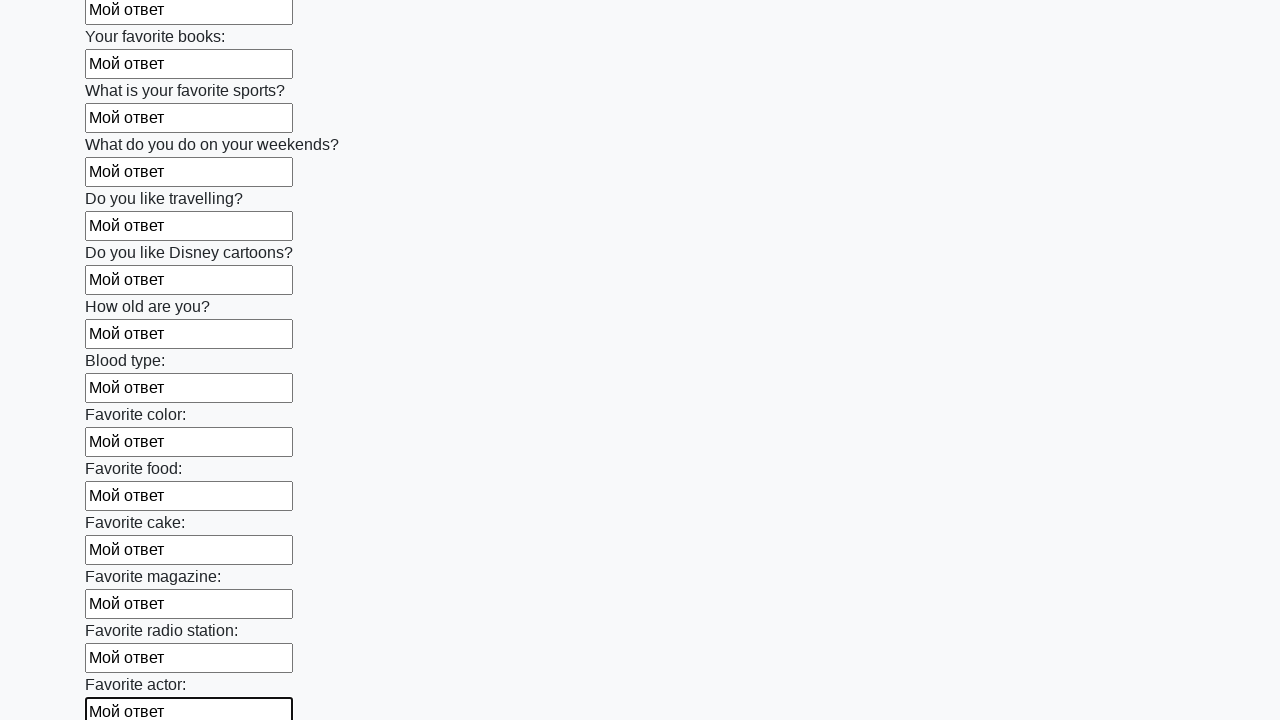

Filled input field with 'Мой ответ' on input >> nth=25
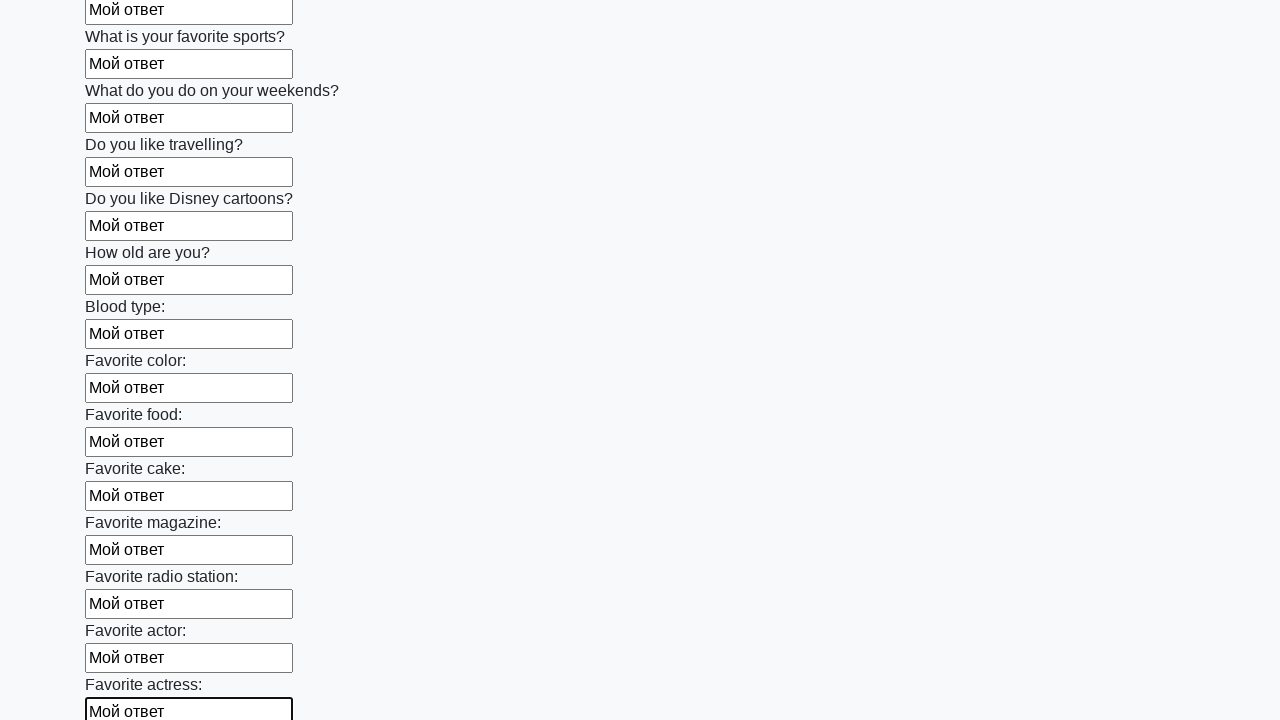

Filled input field with 'Мой ответ' on input >> nth=26
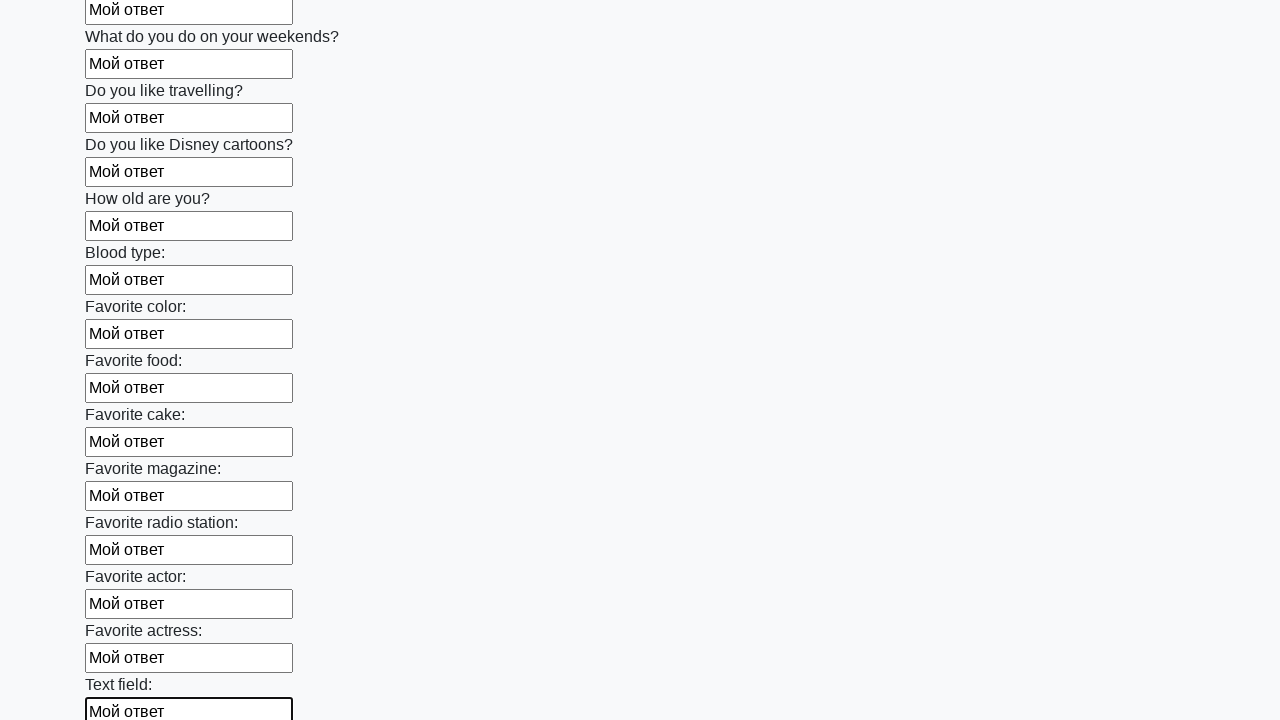

Filled input field with 'Мой ответ' on input >> nth=27
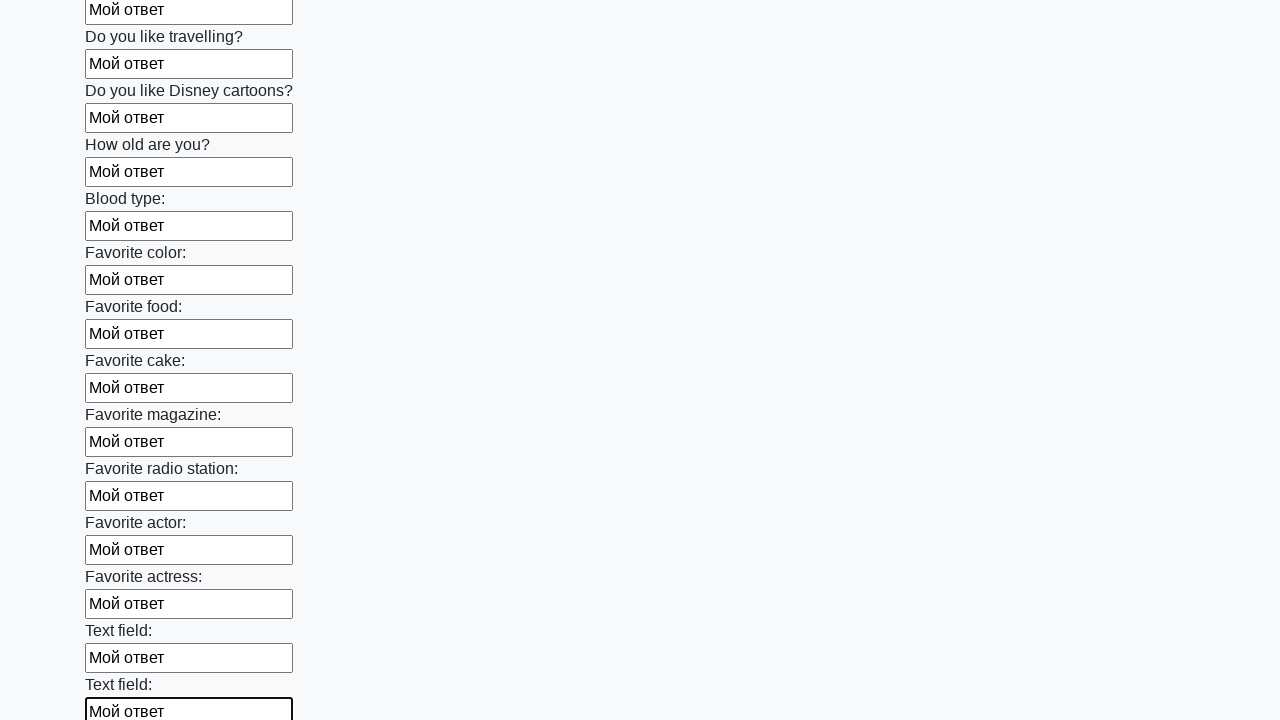

Filled input field with 'Мой ответ' on input >> nth=28
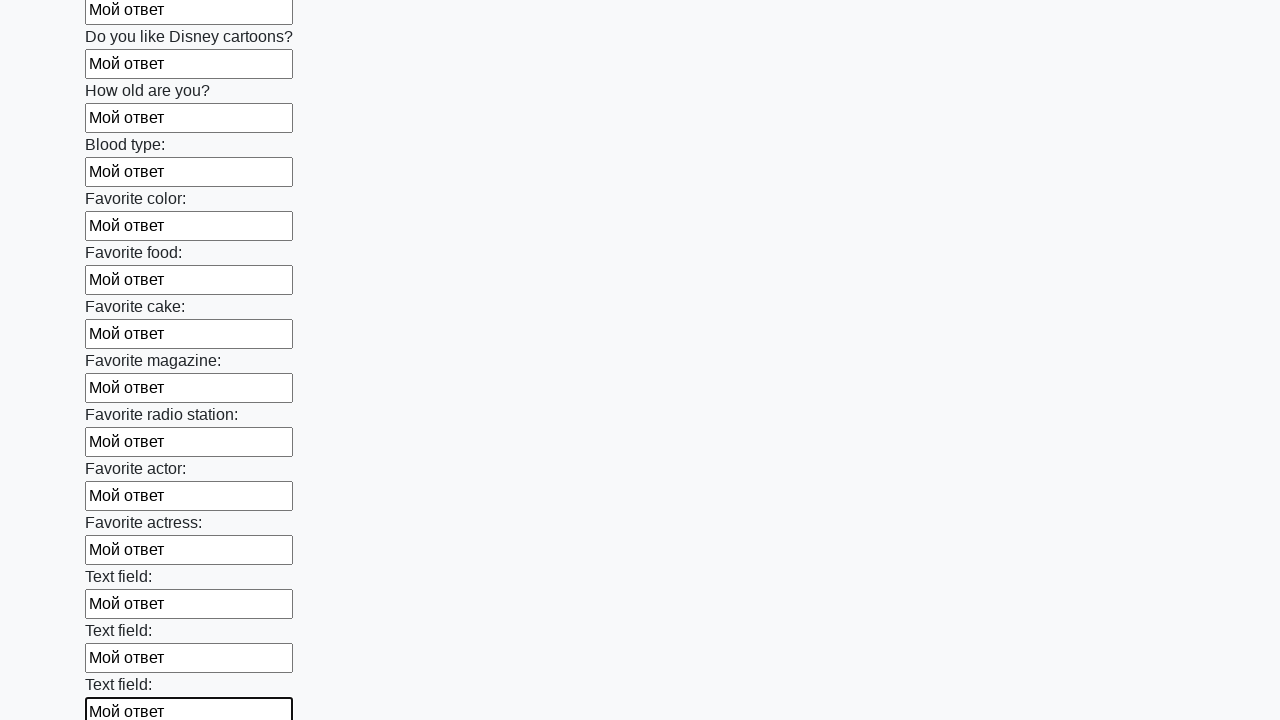

Filled input field with 'Мой ответ' on input >> nth=29
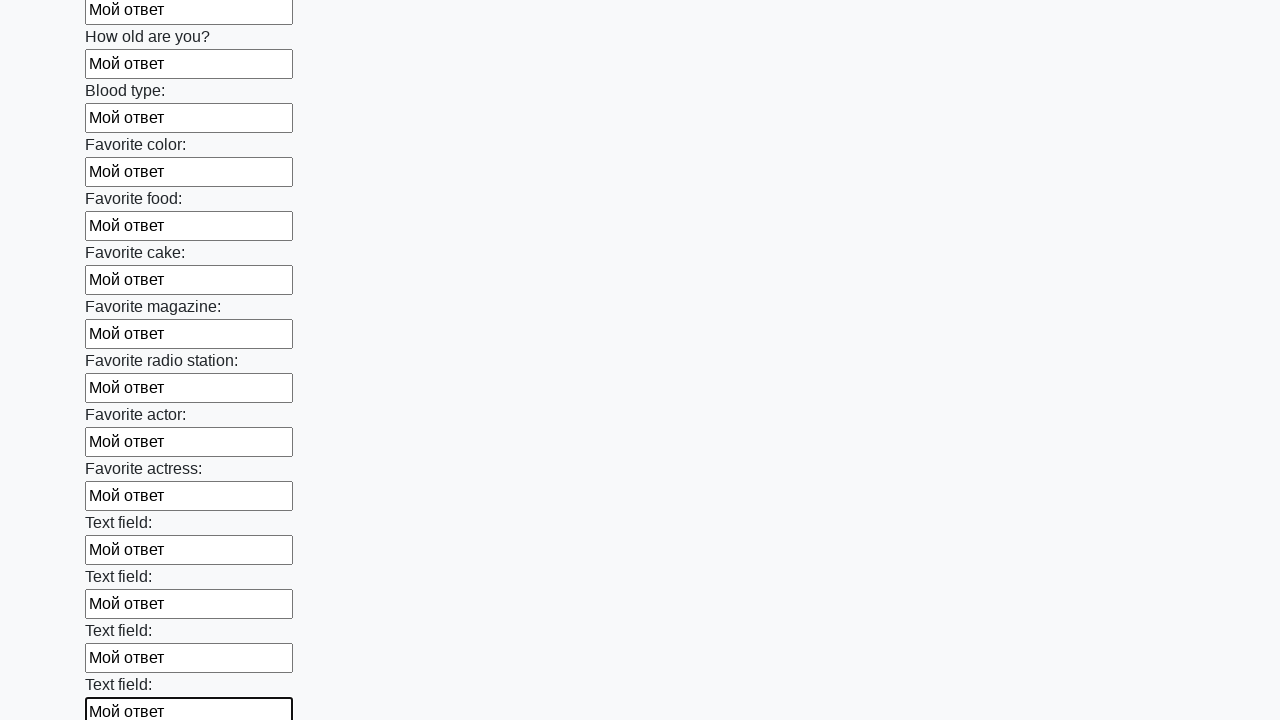

Filled input field with 'Мой ответ' on input >> nth=30
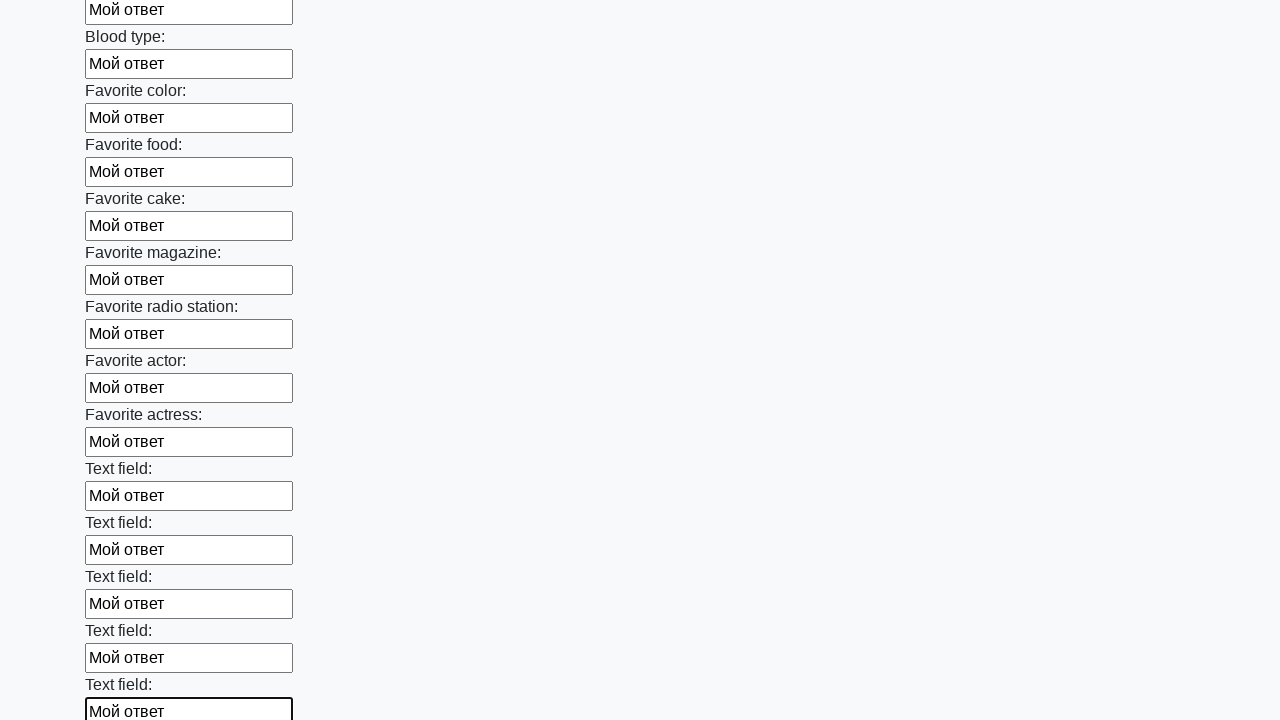

Filled input field with 'Мой ответ' on input >> nth=31
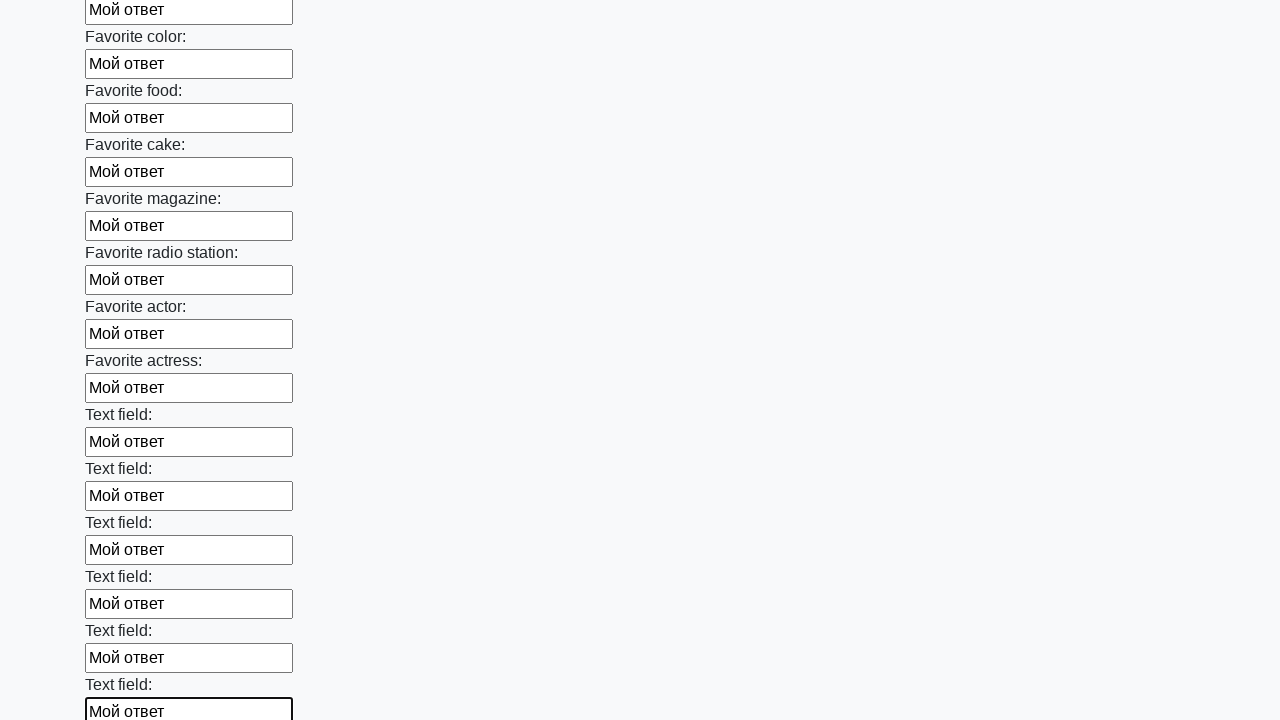

Filled input field with 'Мой ответ' on input >> nth=32
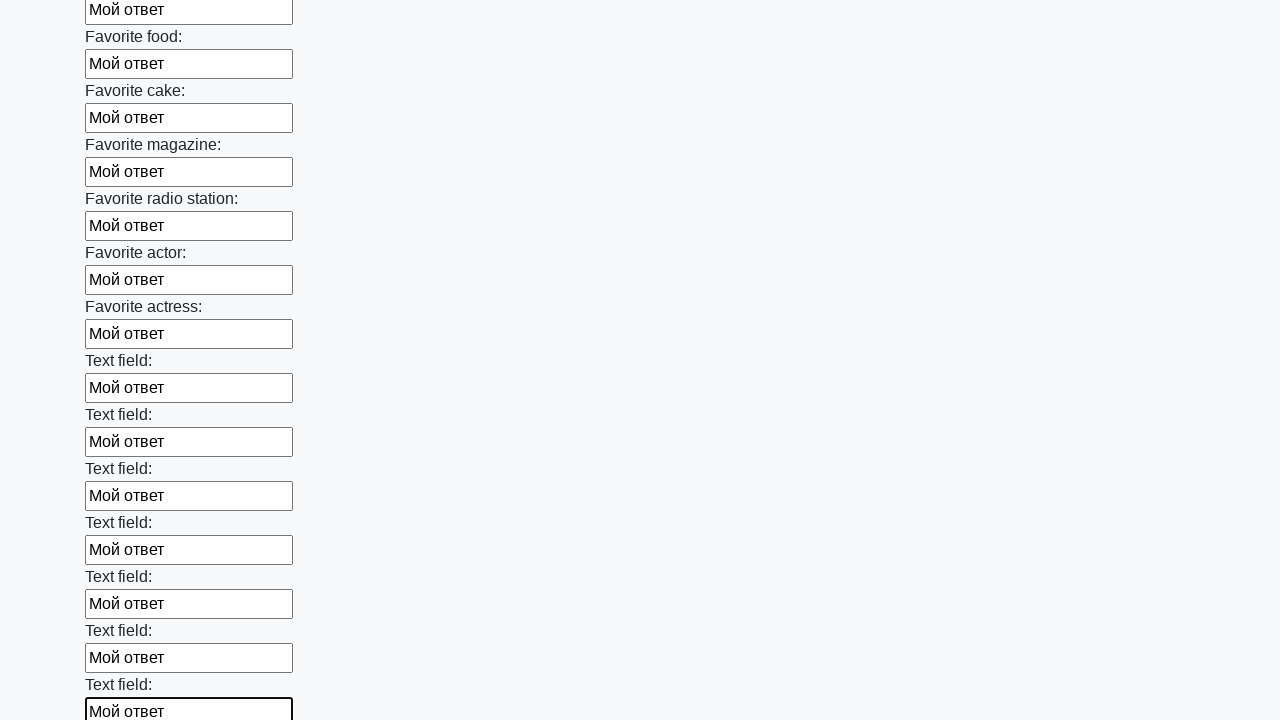

Filled input field with 'Мой ответ' on input >> nth=33
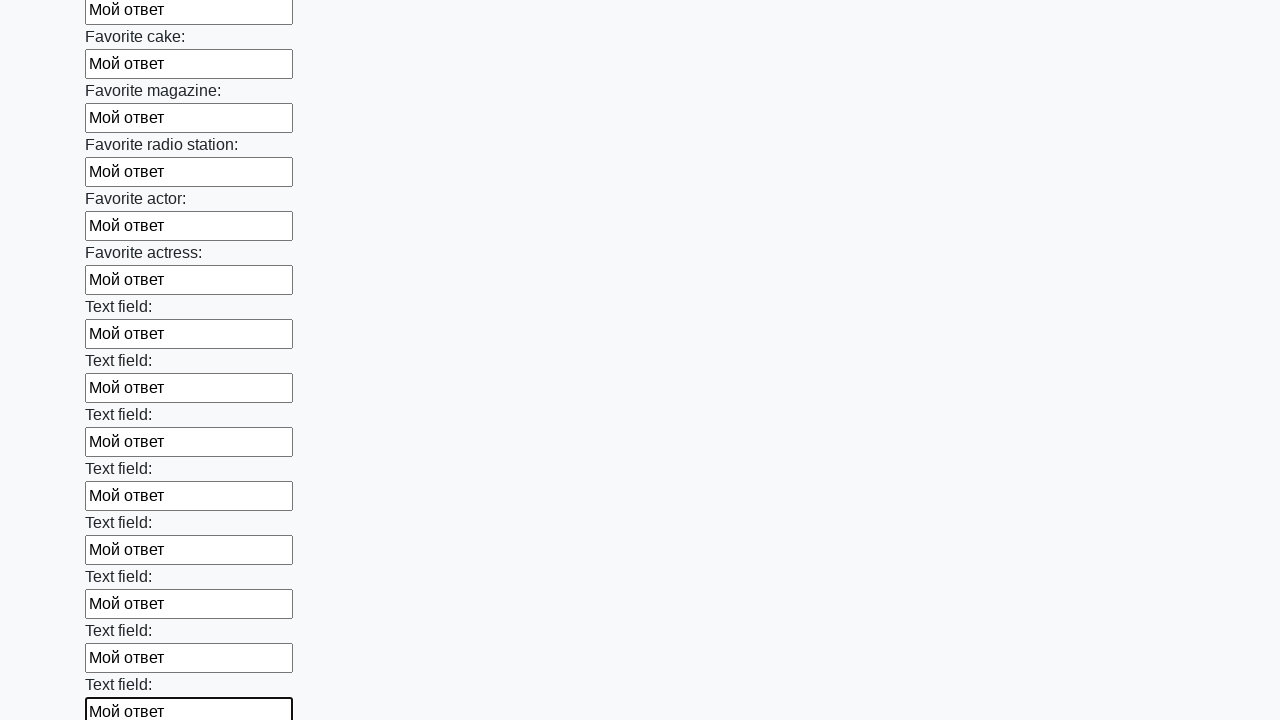

Filled input field with 'Мой ответ' on input >> nth=34
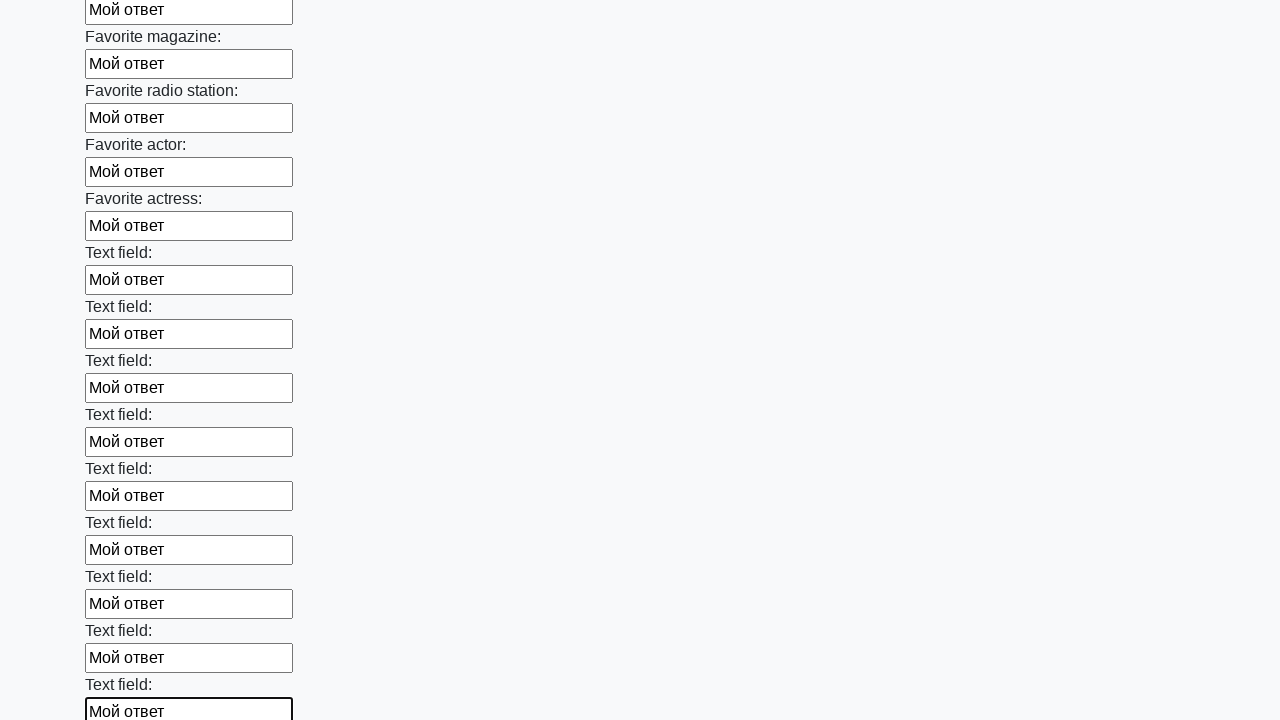

Filled input field with 'Мой ответ' on input >> nth=35
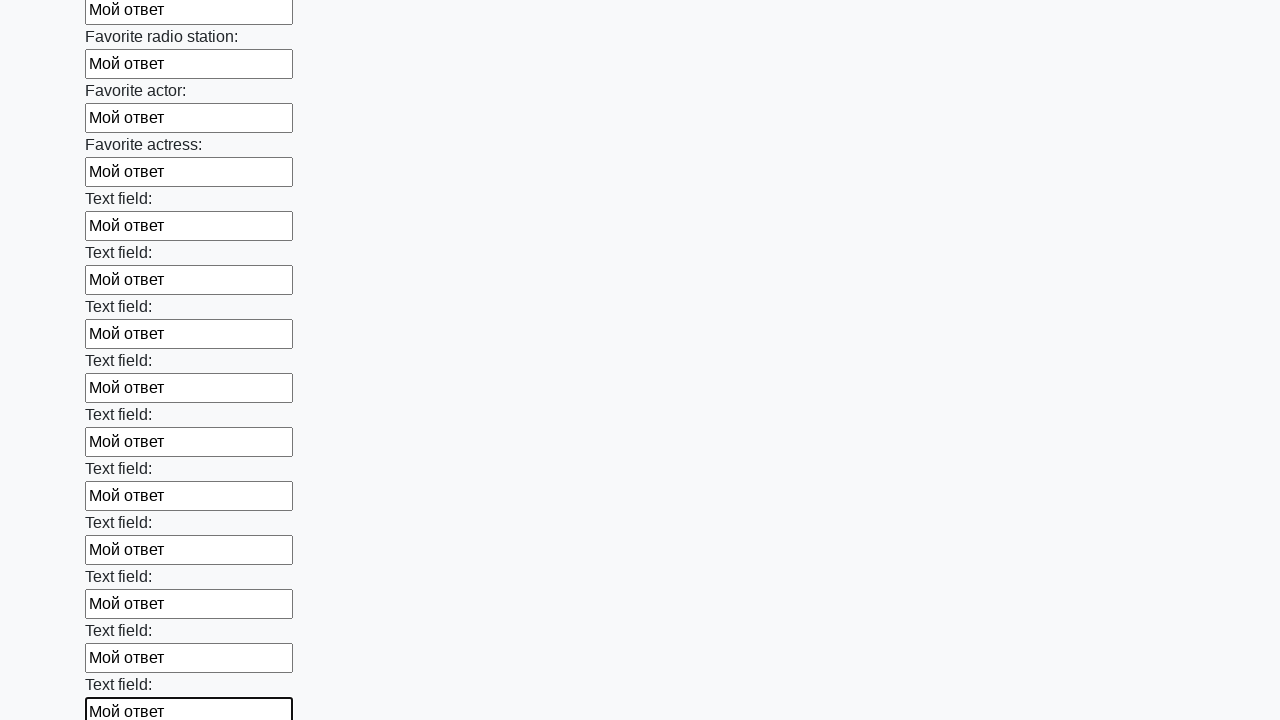

Filled input field with 'Мой ответ' on input >> nth=36
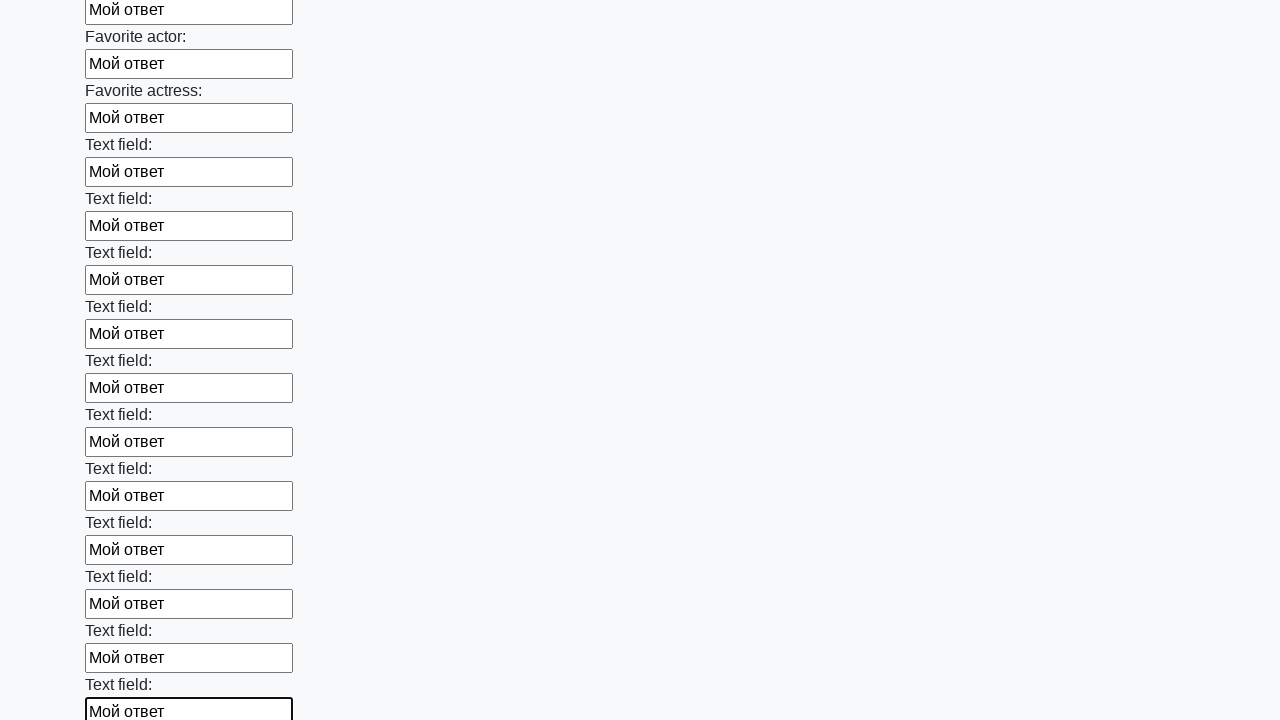

Filled input field with 'Мой ответ' on input >> nth=37
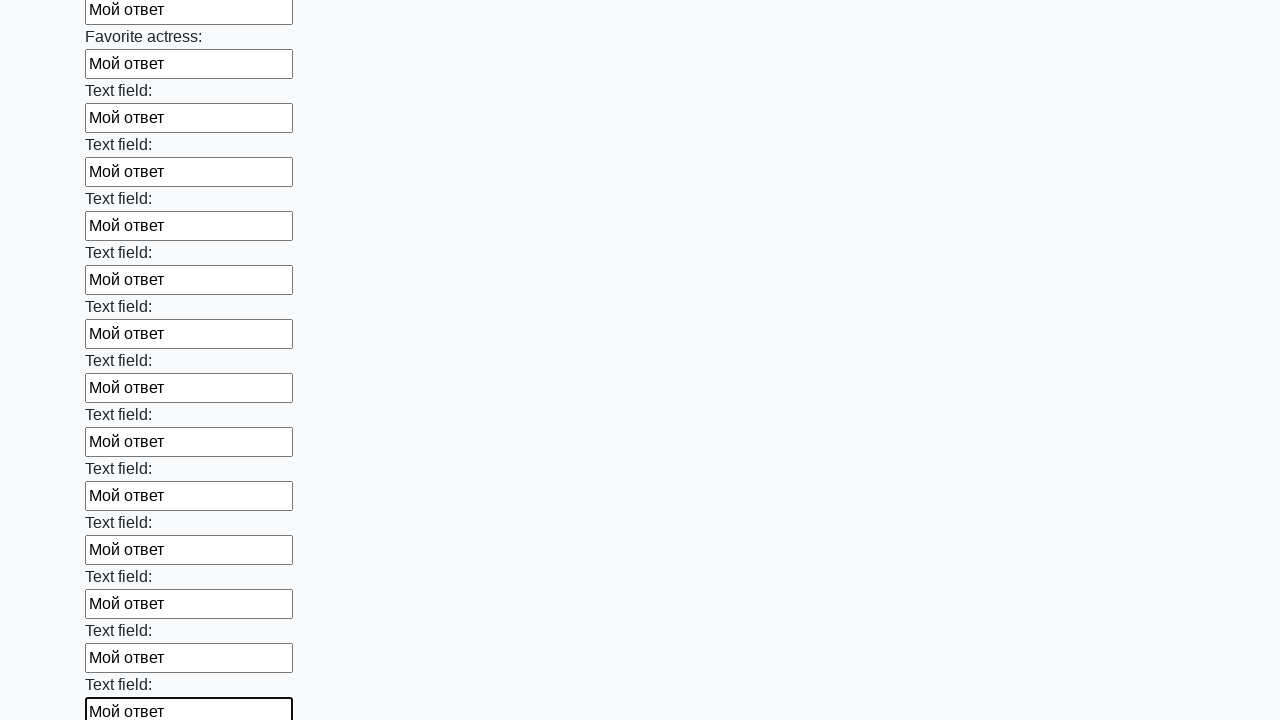

Filled input field with 'Мой ответ' on input >> nth=38
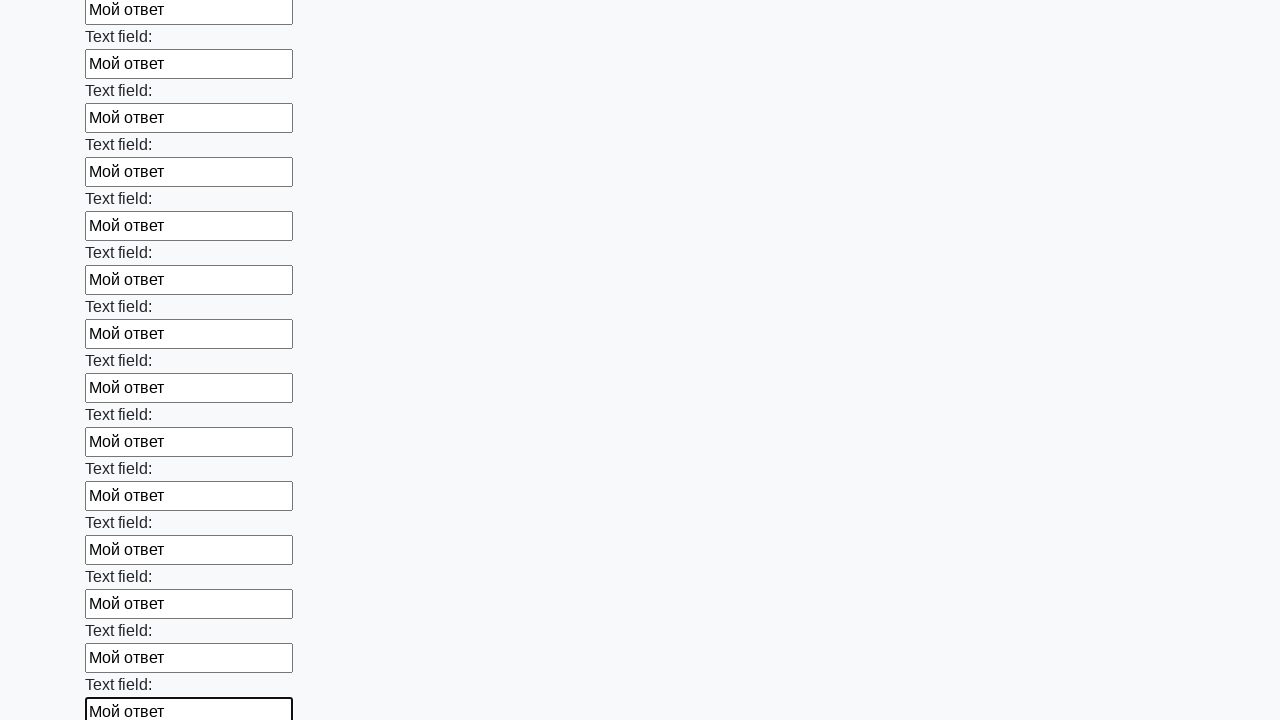

Filled input field with 'Мой ответ' on input >> nth=39
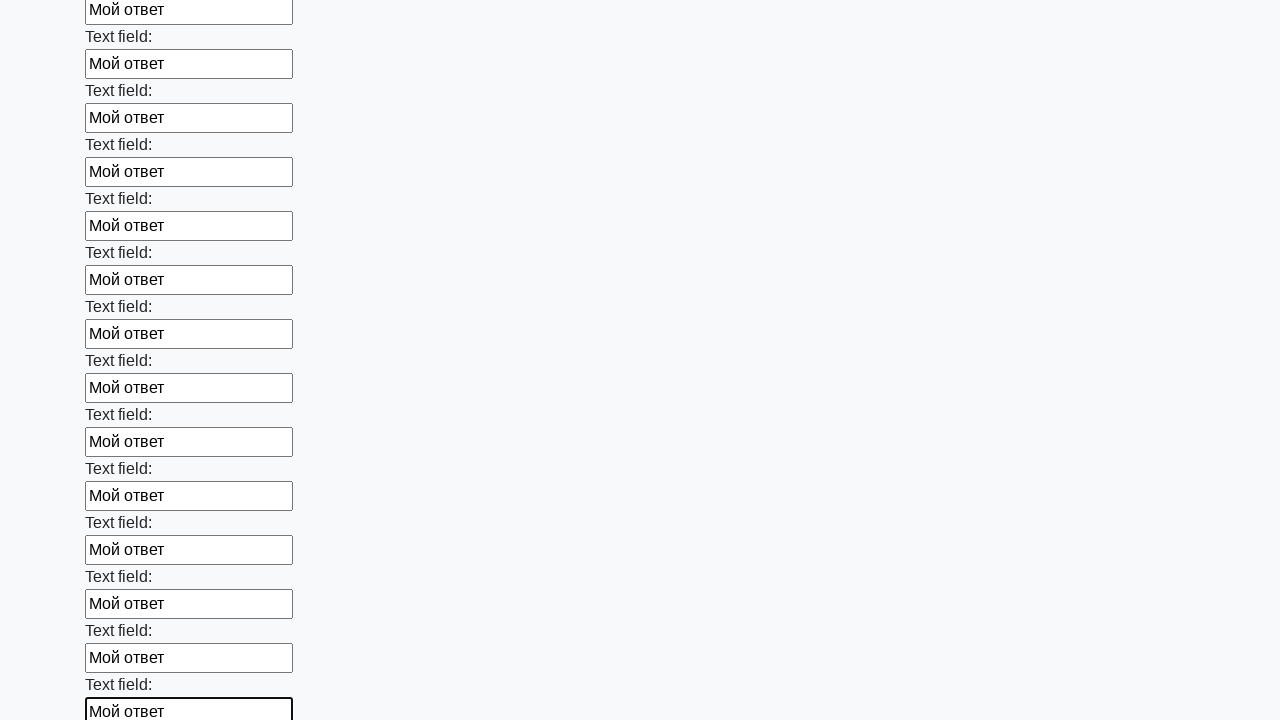

Filled input field with 'Мой ответ' on input >> nth=40
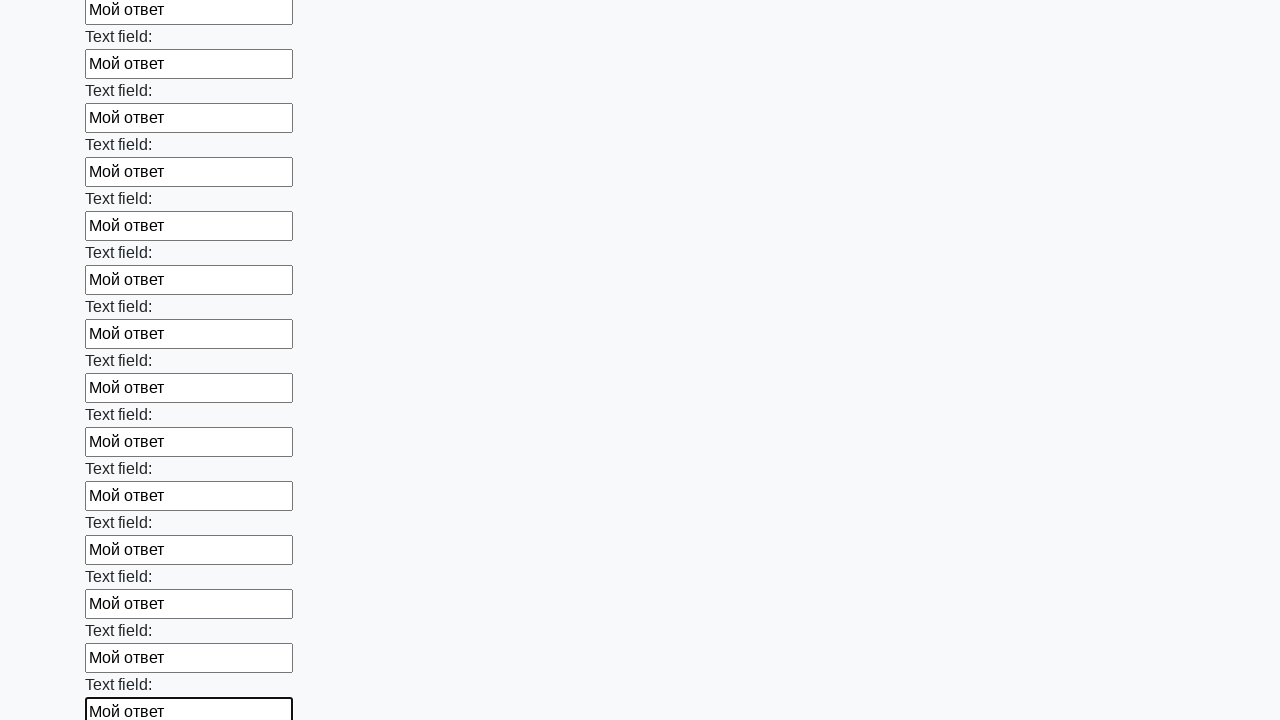

Filled input field with 'Мой ответ' on input >> nth=41
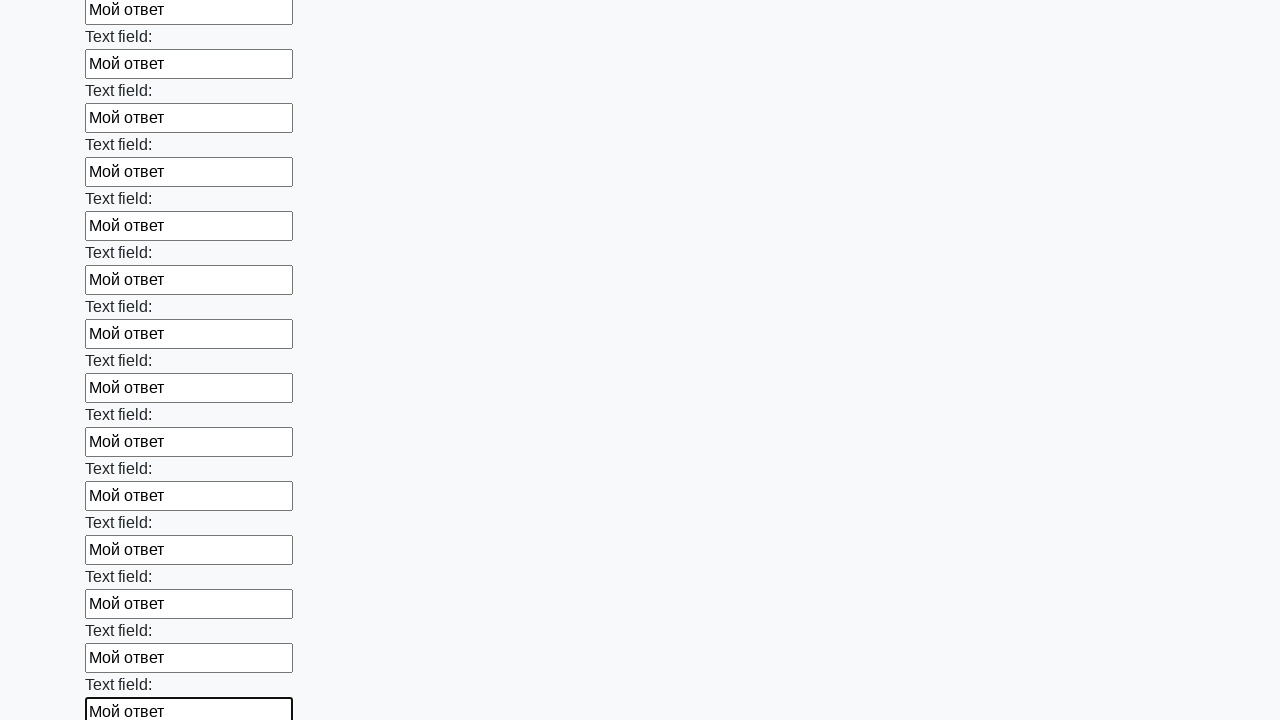

Filled input field with 'Мой ответ' on input >> nth=42
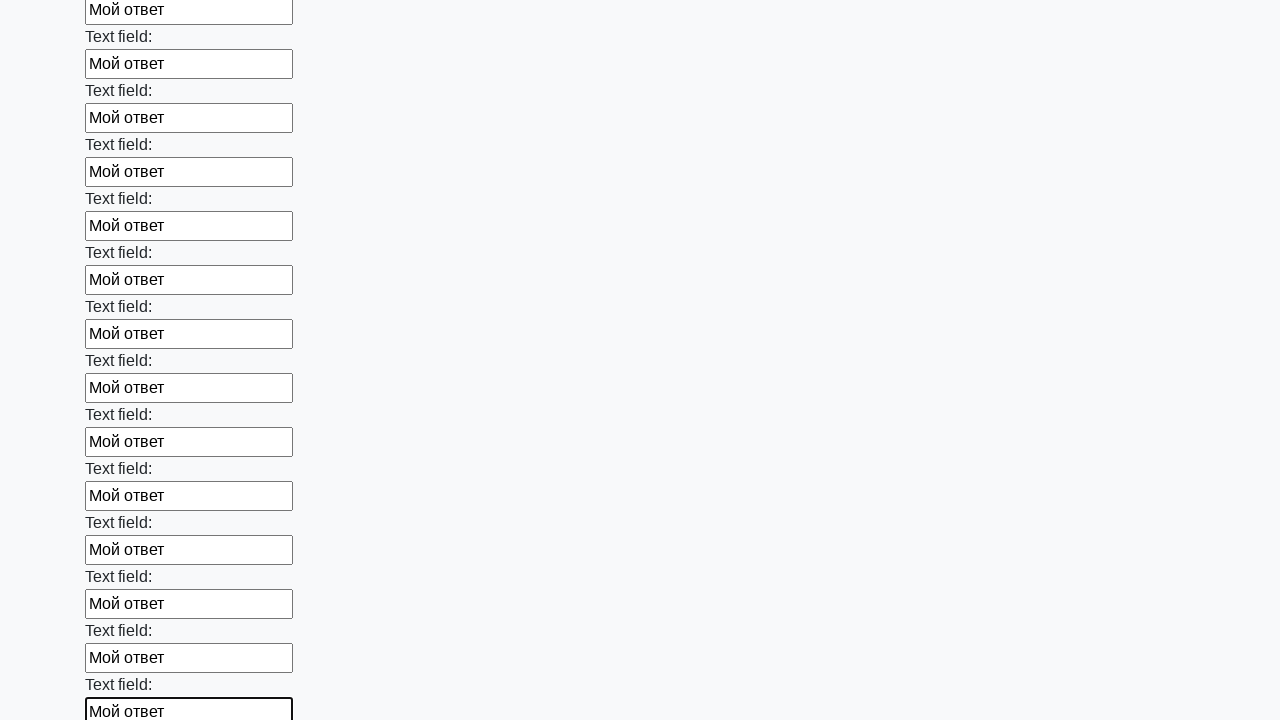

Filled input field with 'Мой ответ' on input >> nth=43
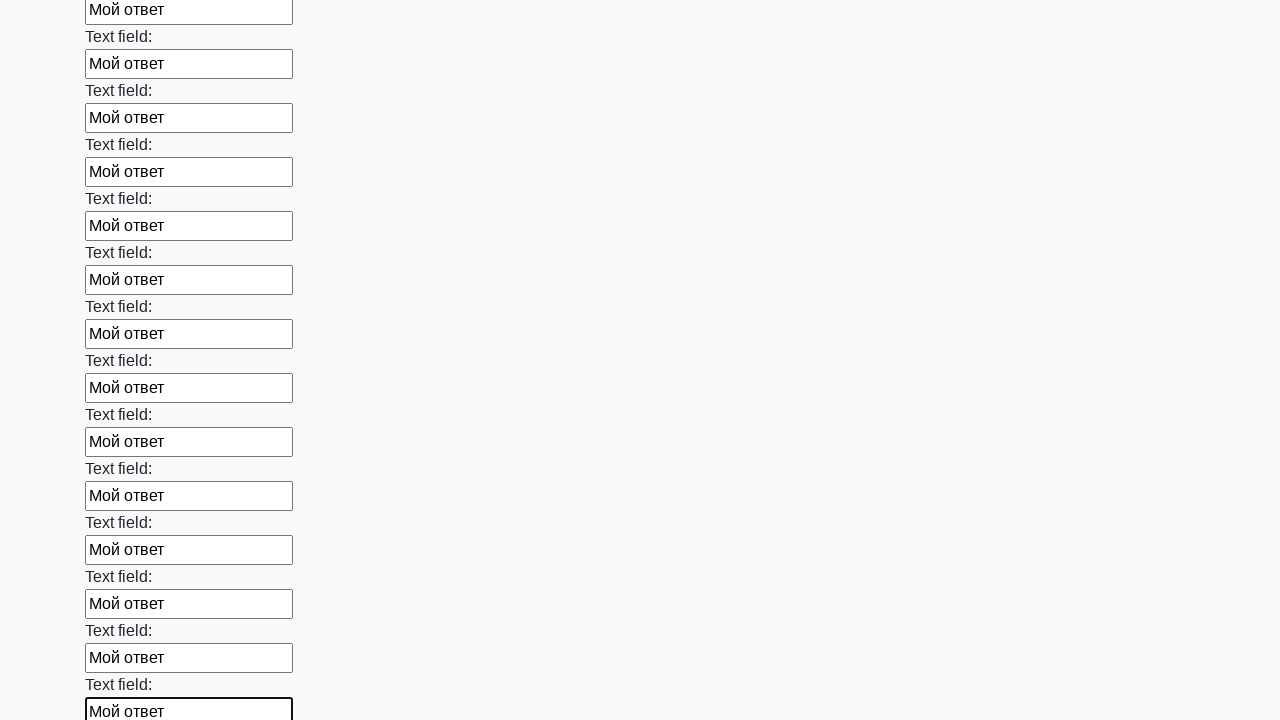

Filled input field with 'Мой ответ' on input >> nth=44
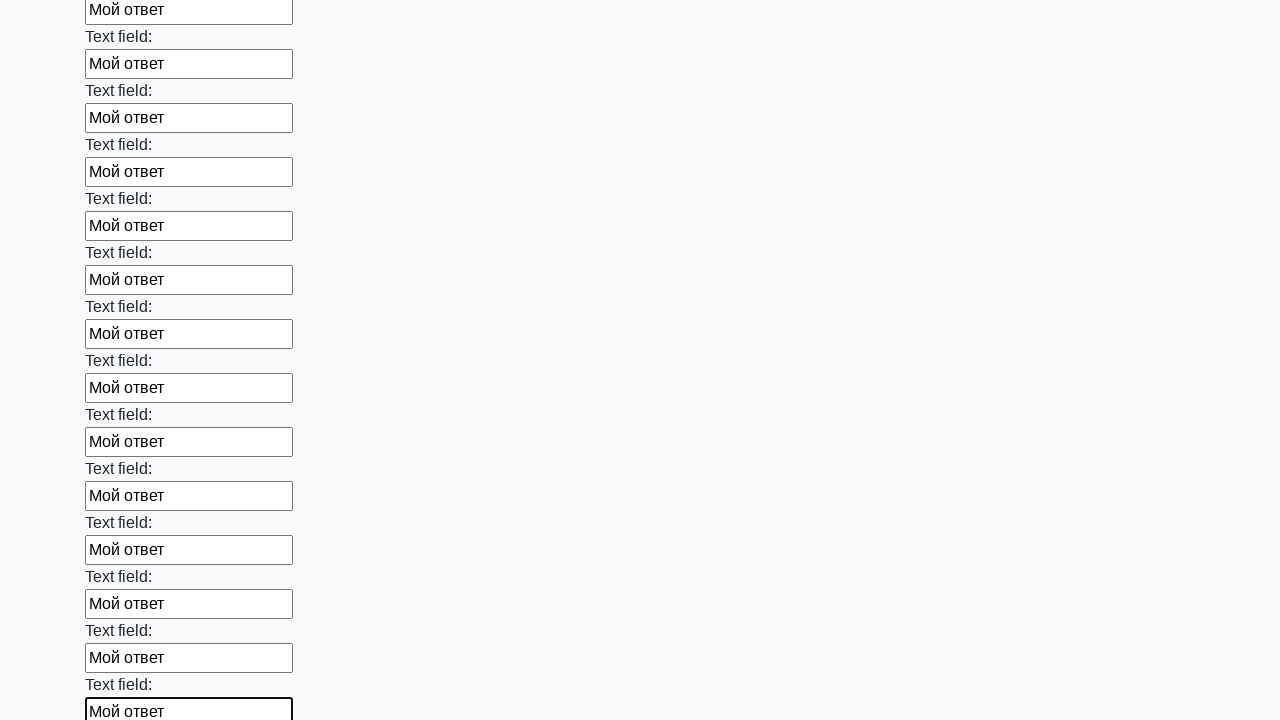

Filled input field with 'Мой ответ' on input >> nth=45
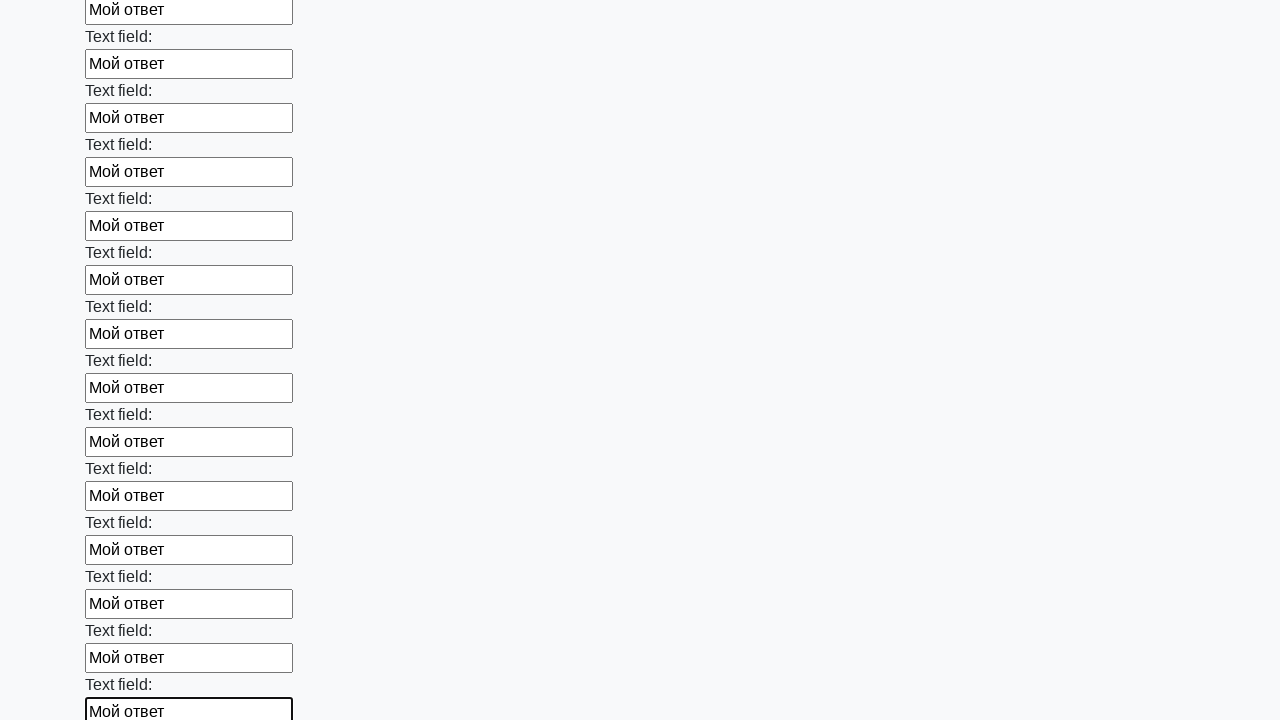

Filled input field with 'Мой ответ' on input >> nth=46
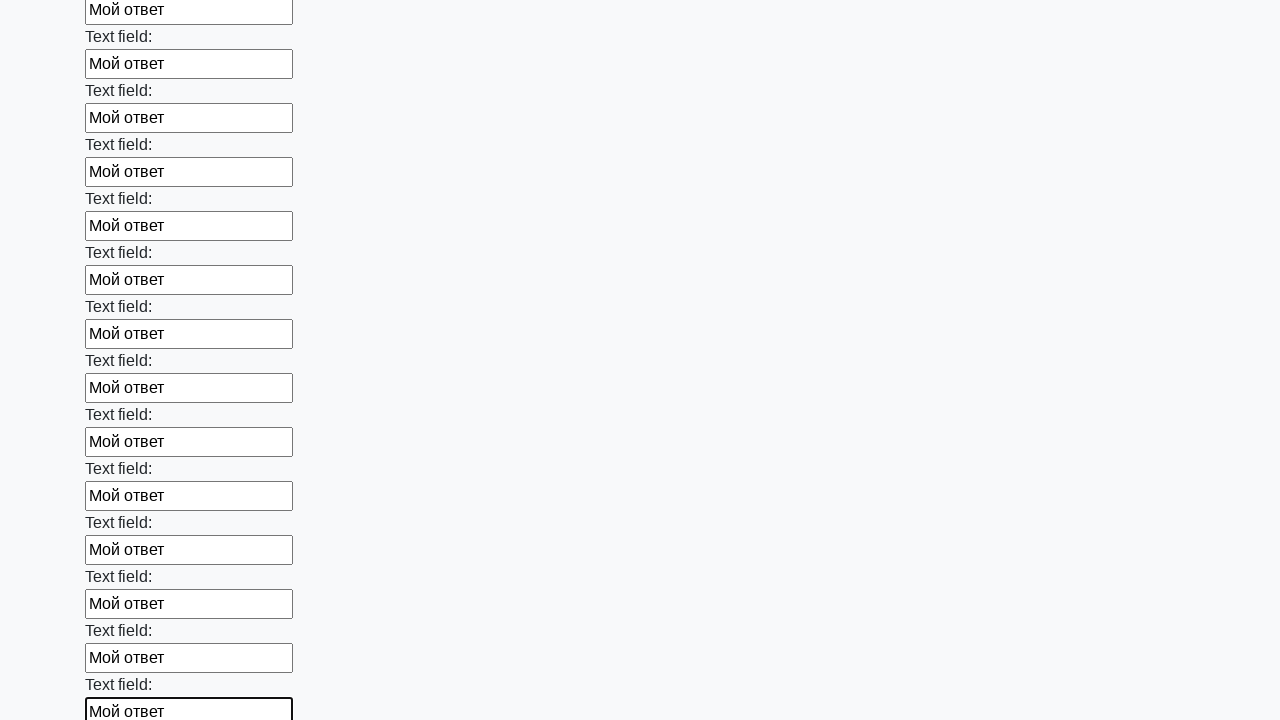

Filled input field with 'Мой ответ' on input >> nth=47
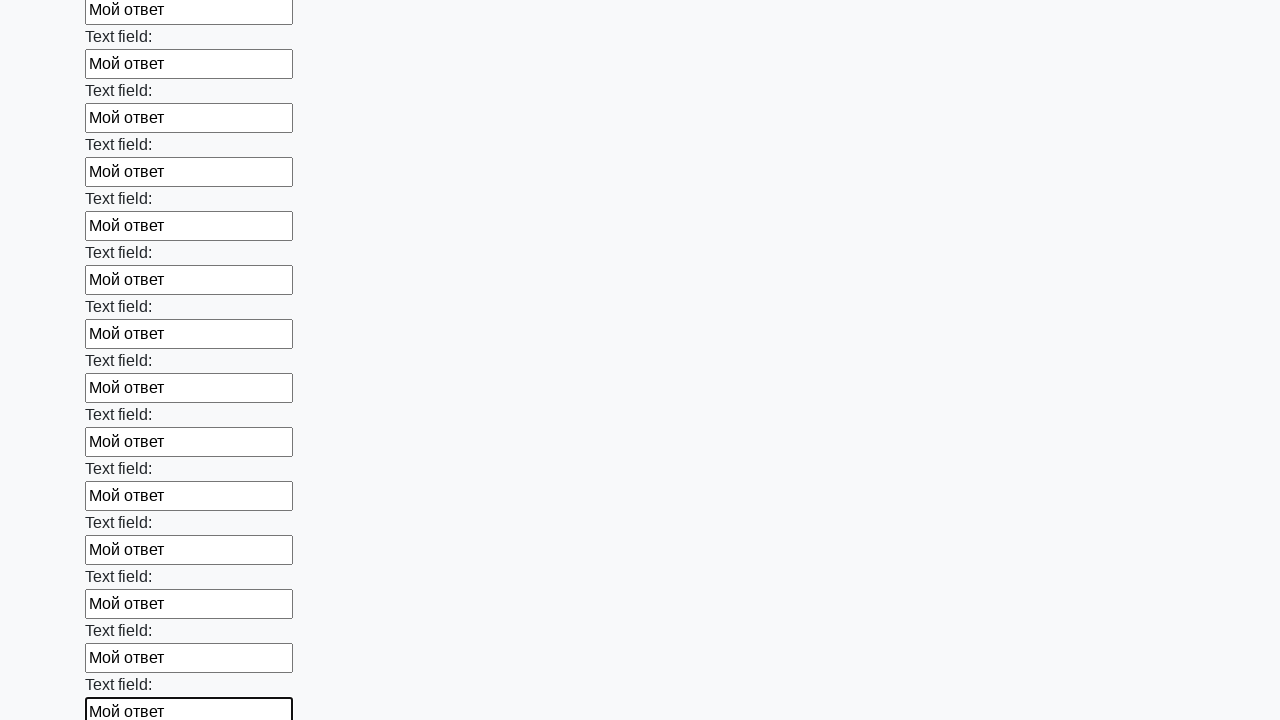

Filled input field with 'Мой ответ' on input >> nth=48
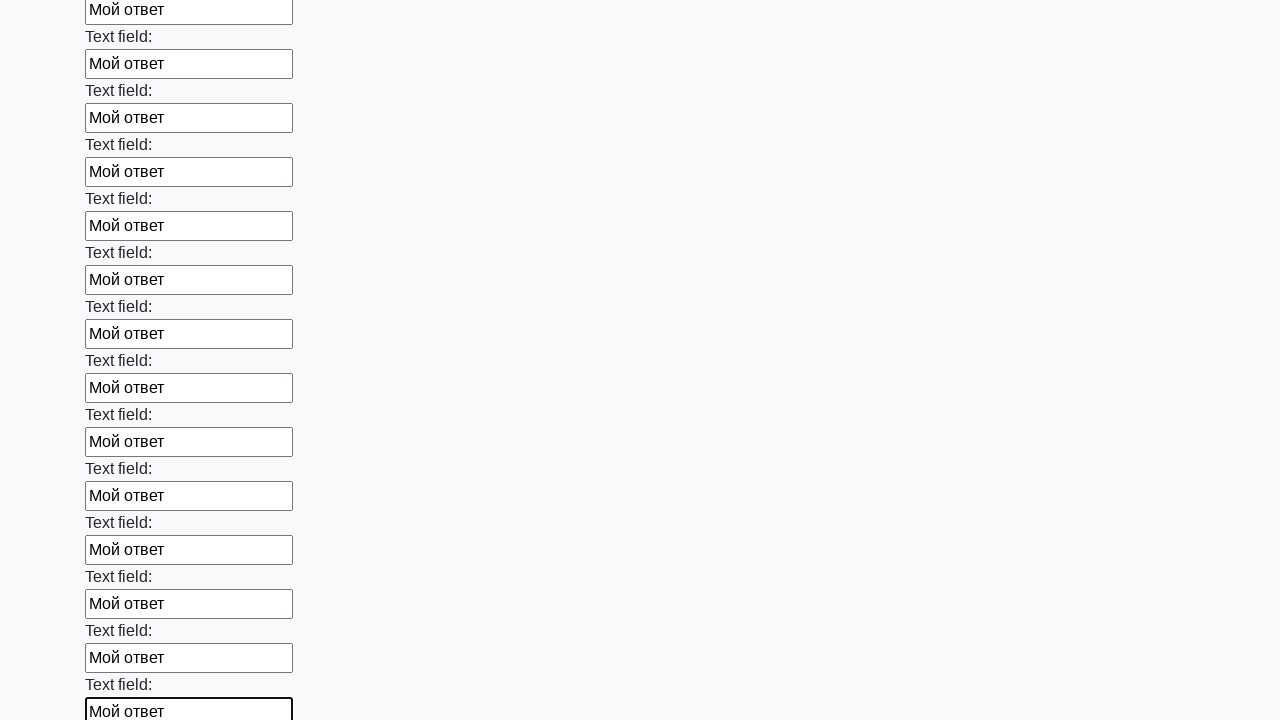

Filled input field with 'Мой ответ' on input >> nth=49
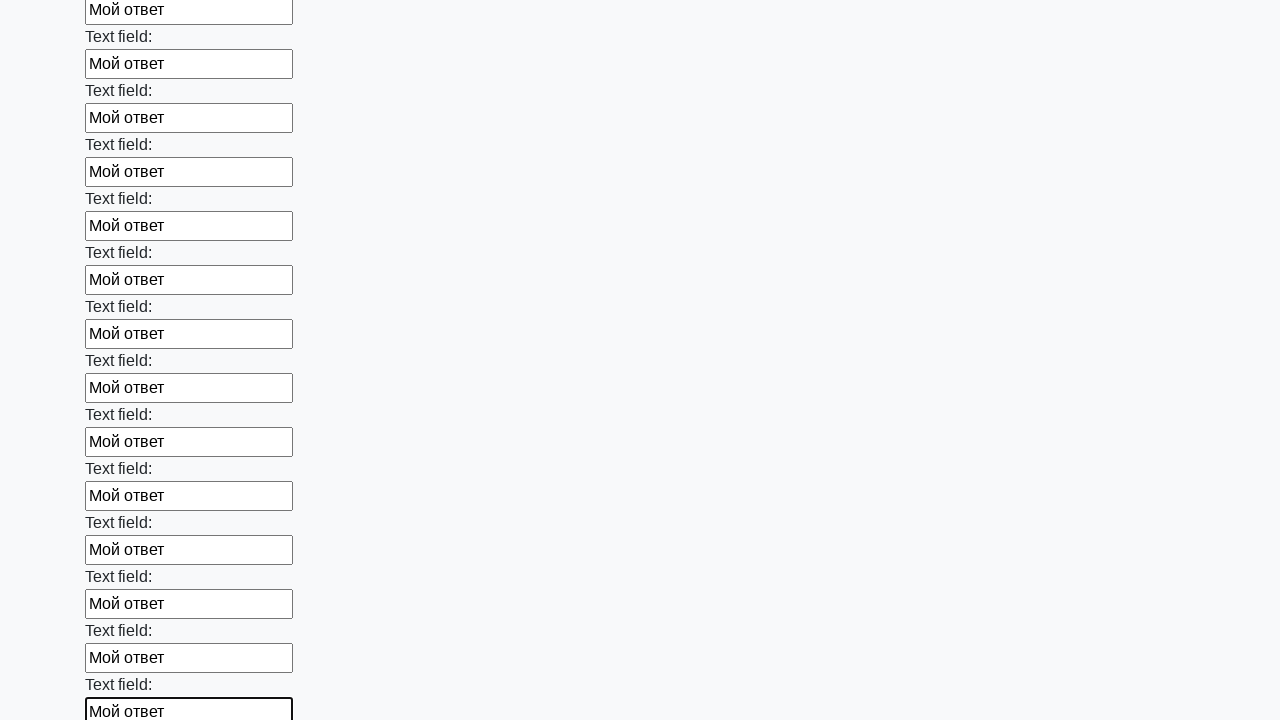

Filled input field with 'Мой ответ' on input >> nth=50
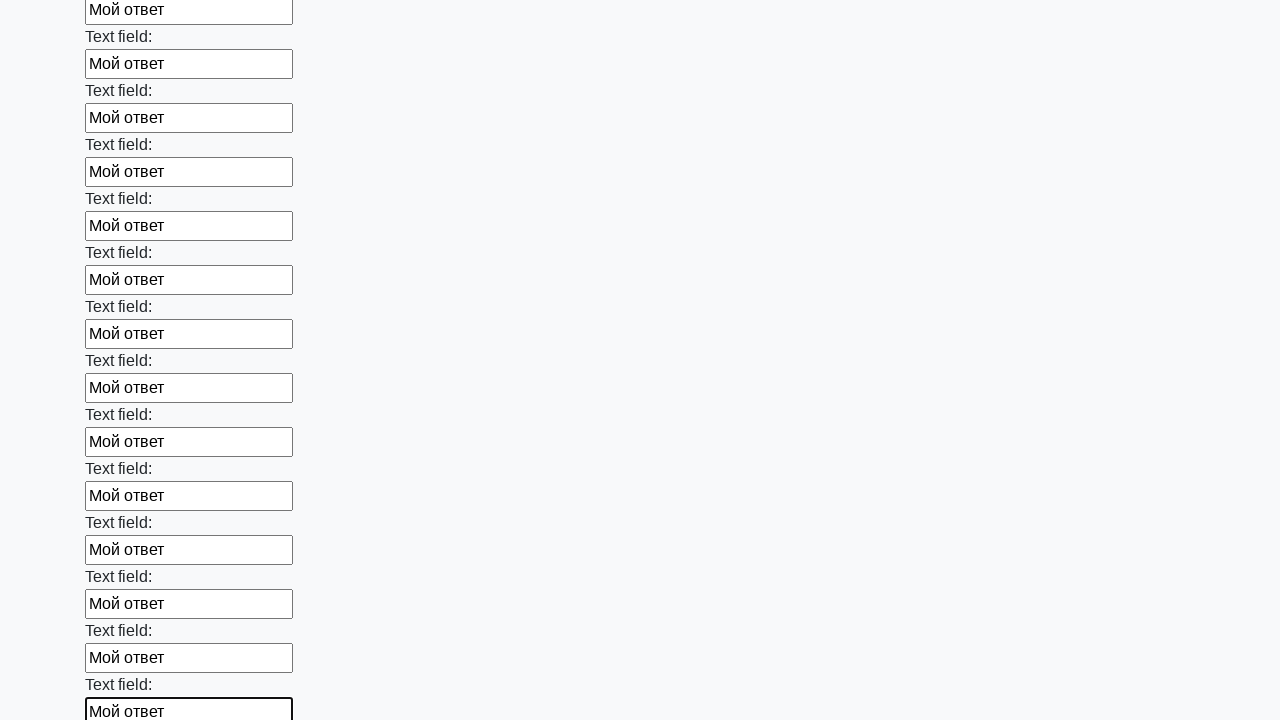

Filled input field with 'Мой ответ' on input >> nth=51
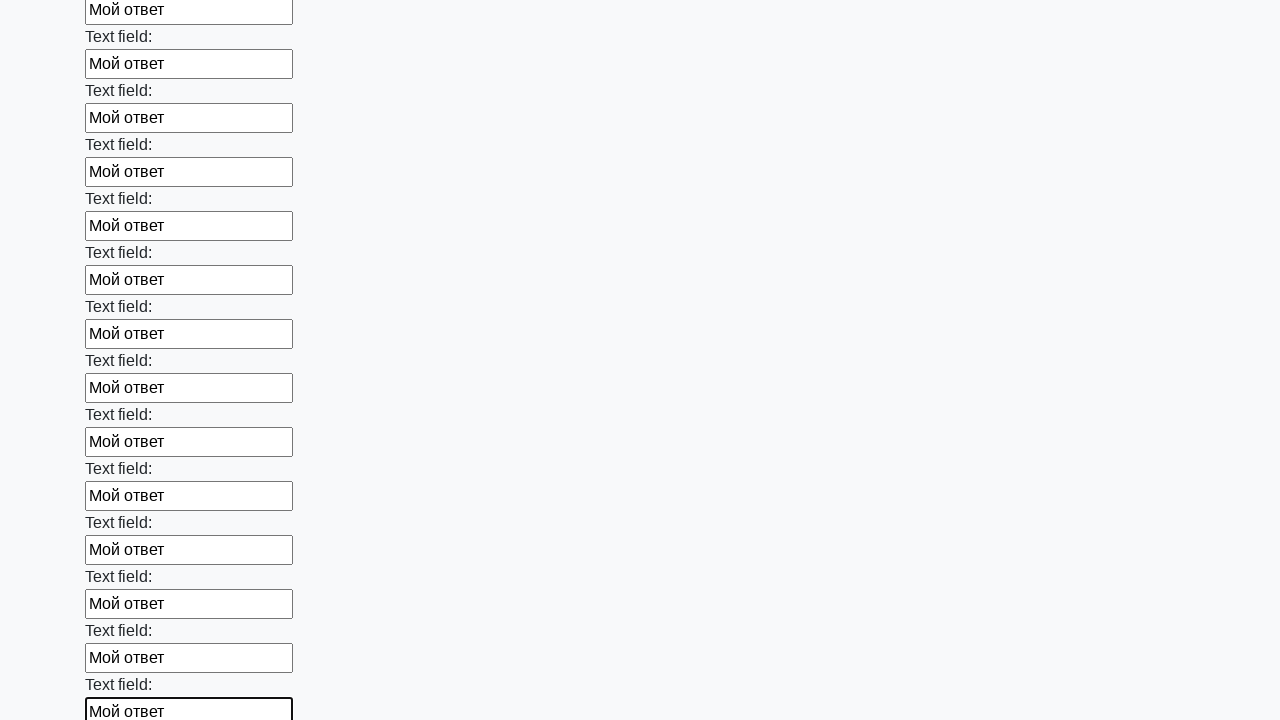

Filled input field with 'Мой ответ' on input >> nth=52
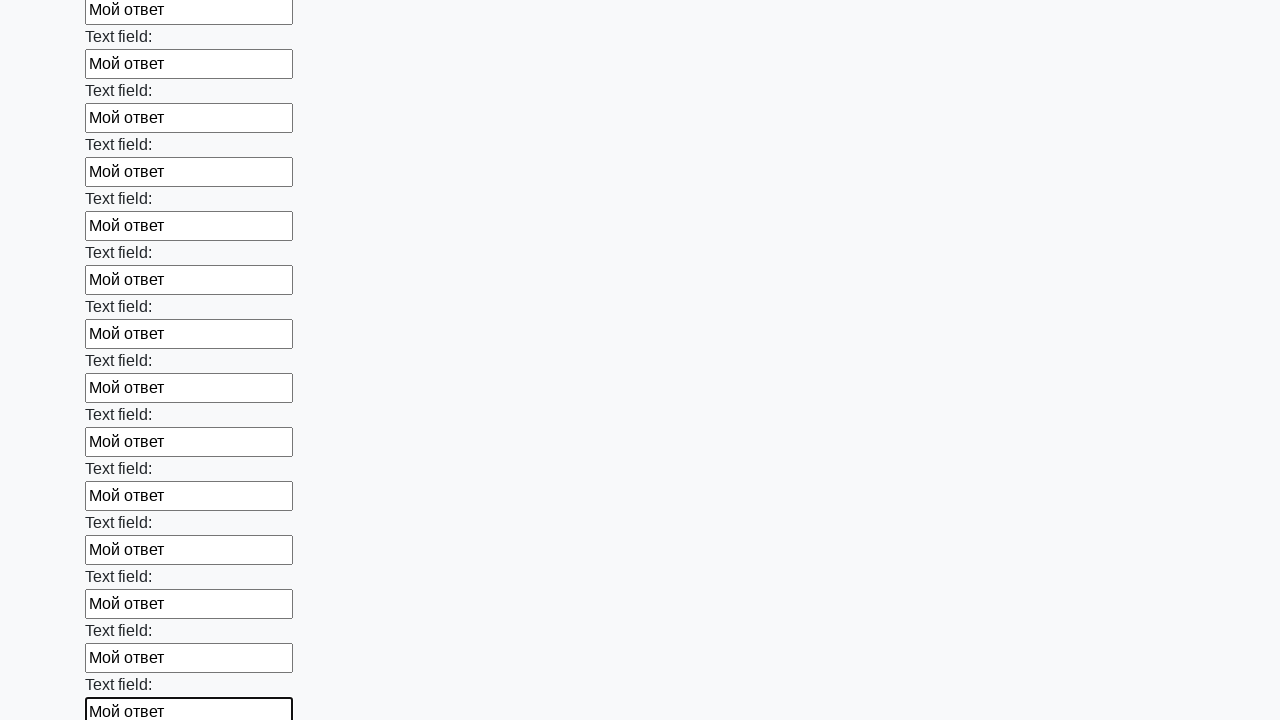

Filled input field with 'Мой ответ' on input >> nth=53
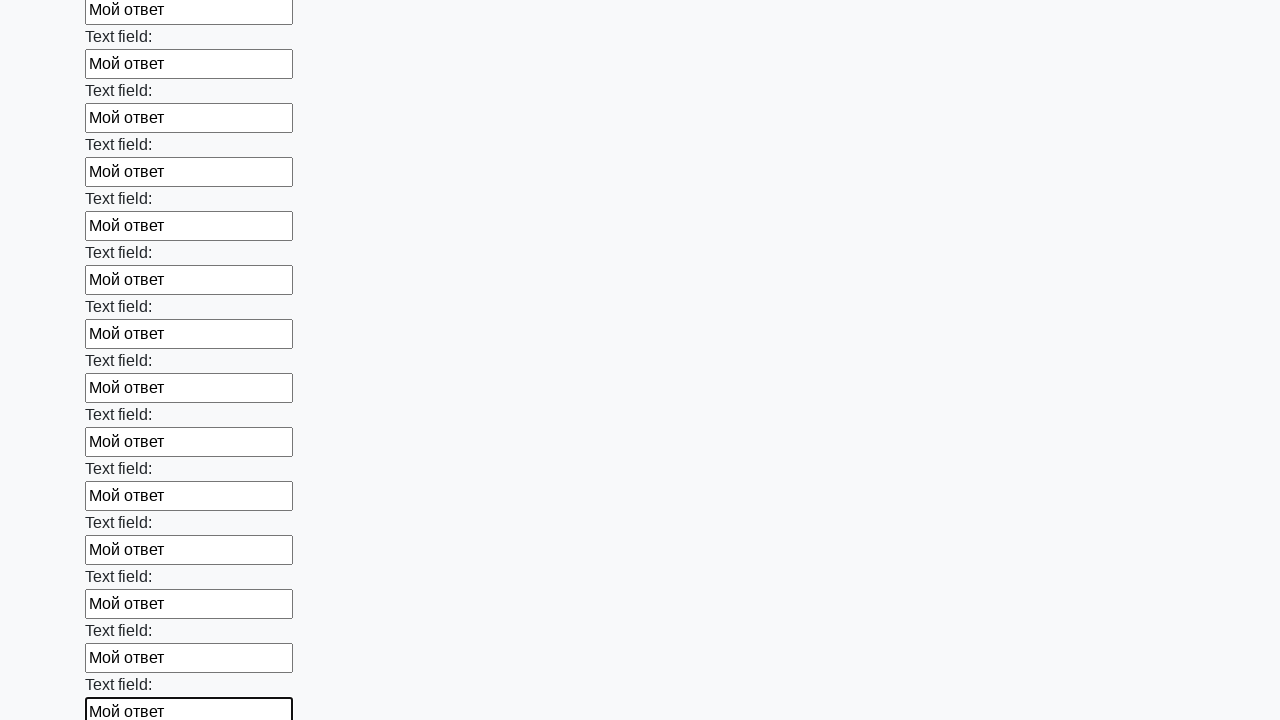

Filled input field with 'Мой ответ' on input >> nth=54
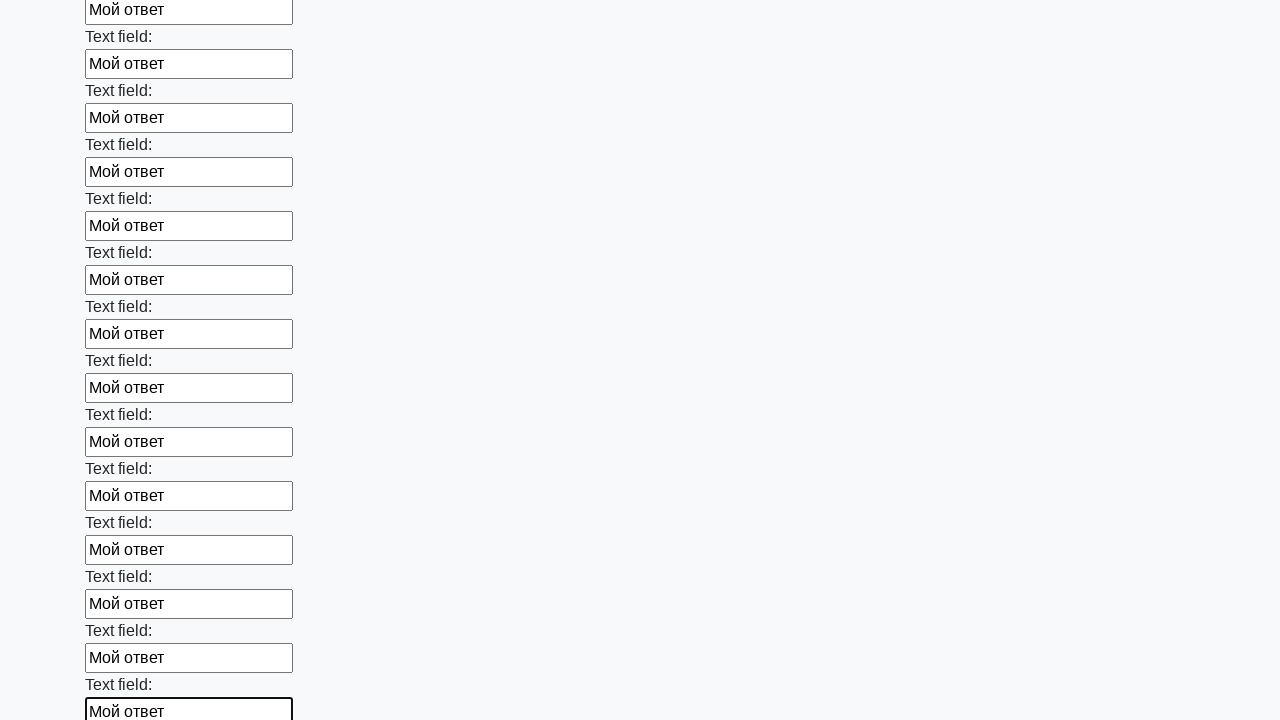

Filled input field with 'Мой ответ' on input >> nth=55
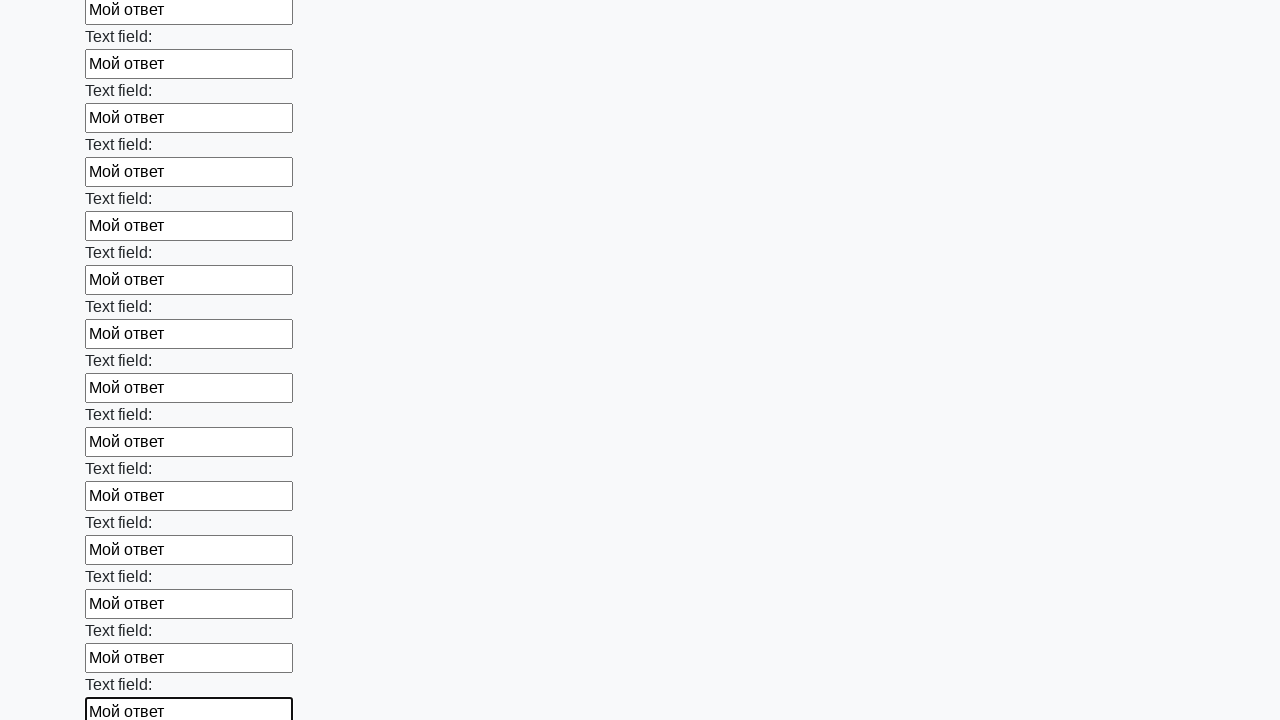

Filled input field with 'Мой ответ' on input >> nth=56
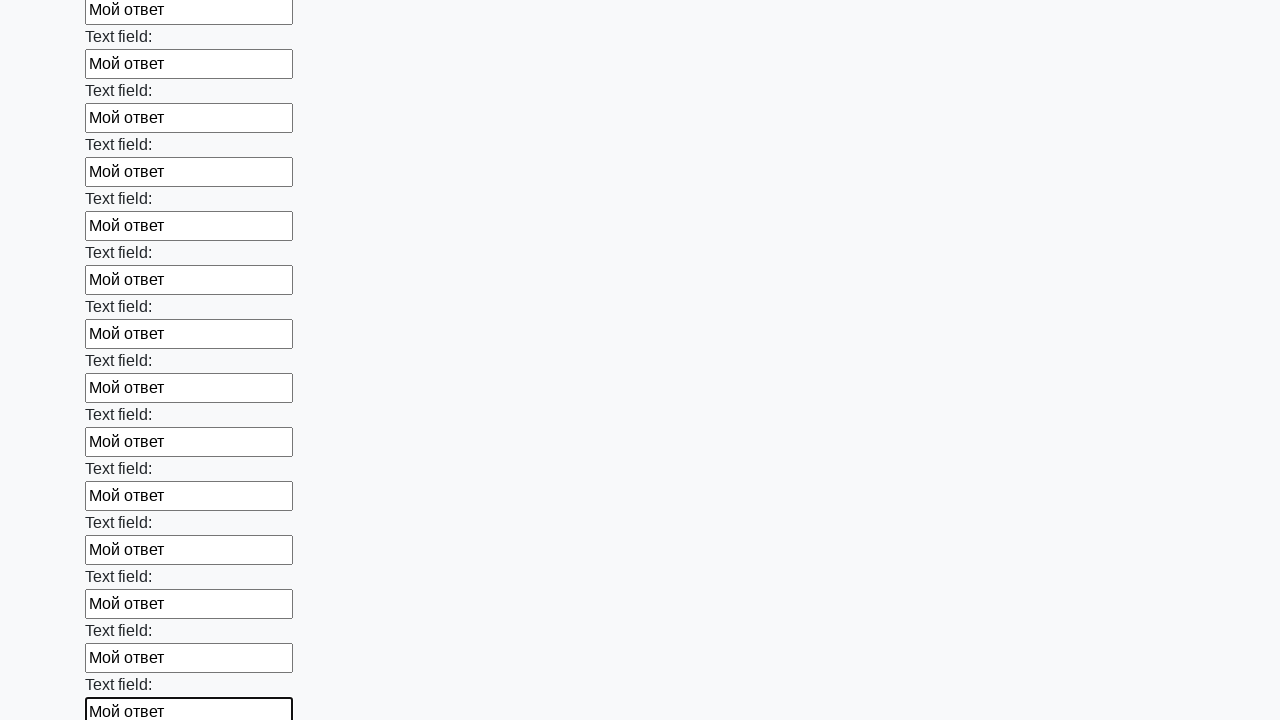

Filled input field with 'Мой ответ' on input >> nth=57
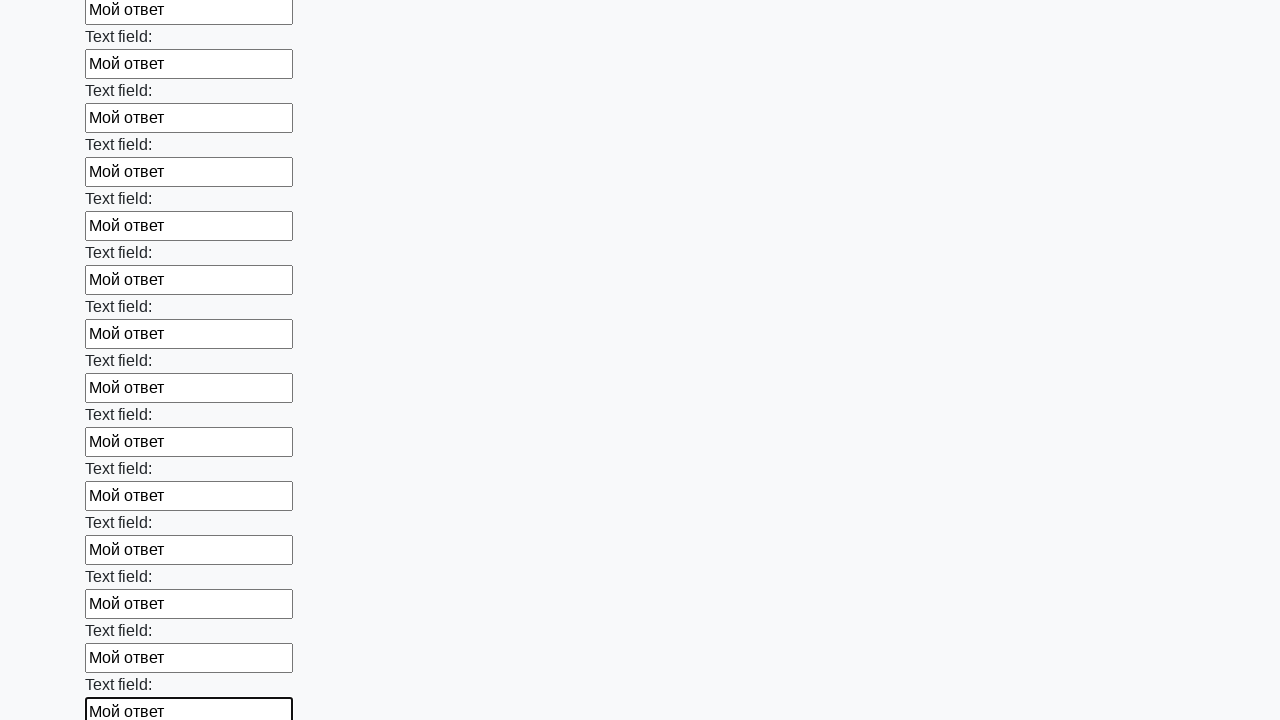

Filled input field with 'Мой ответ' on input >> nth=58
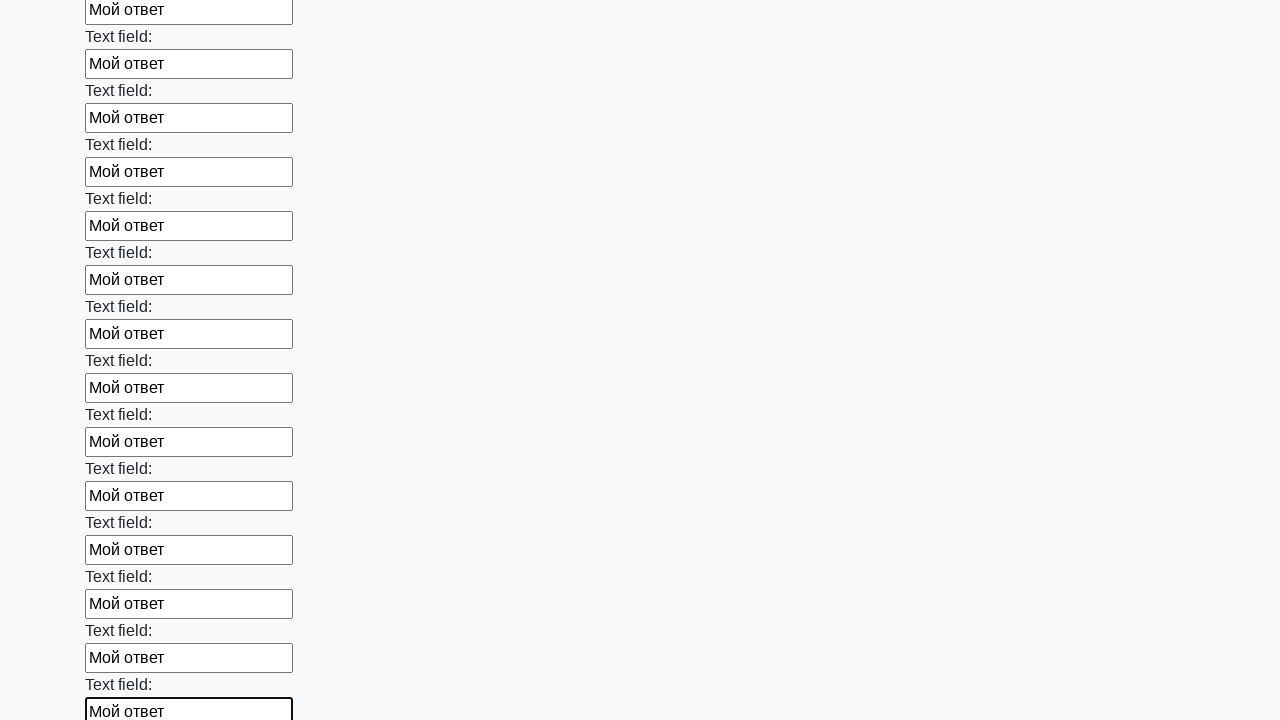

Filled input field with 'Мой ответ' on input >> nth=59
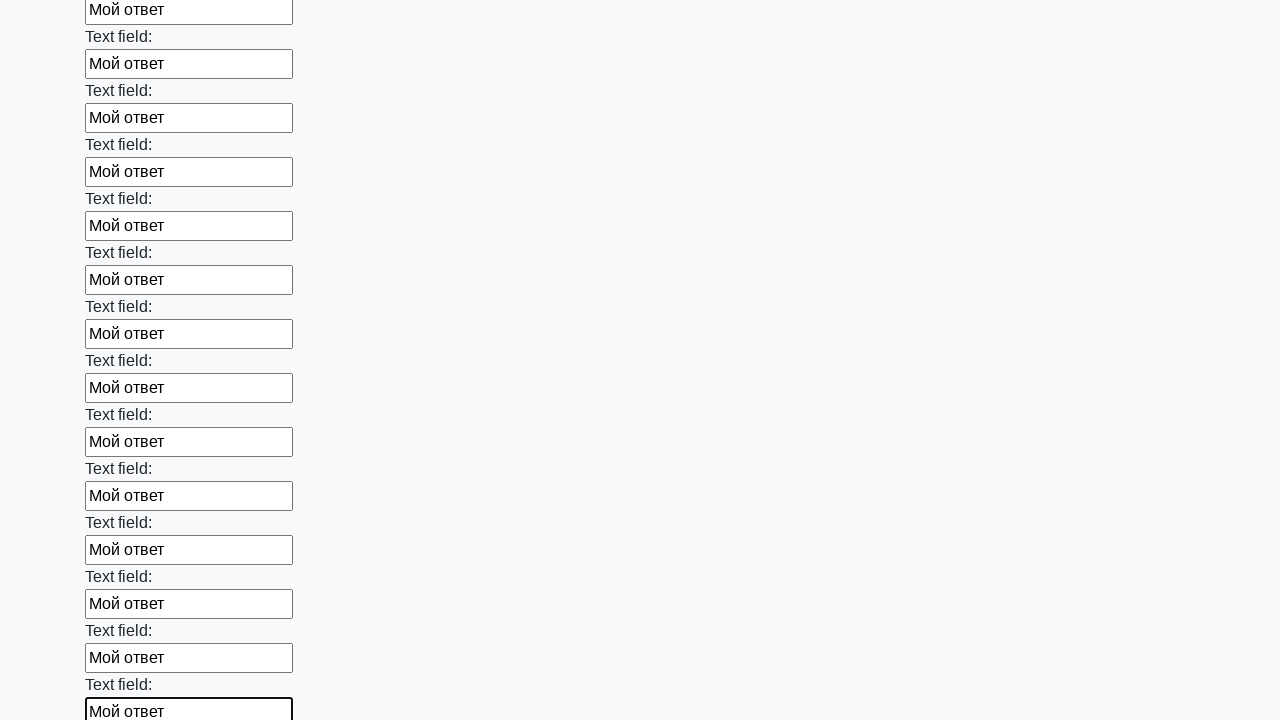

Filled input field with 'Мой ответ' on input >> nth=60
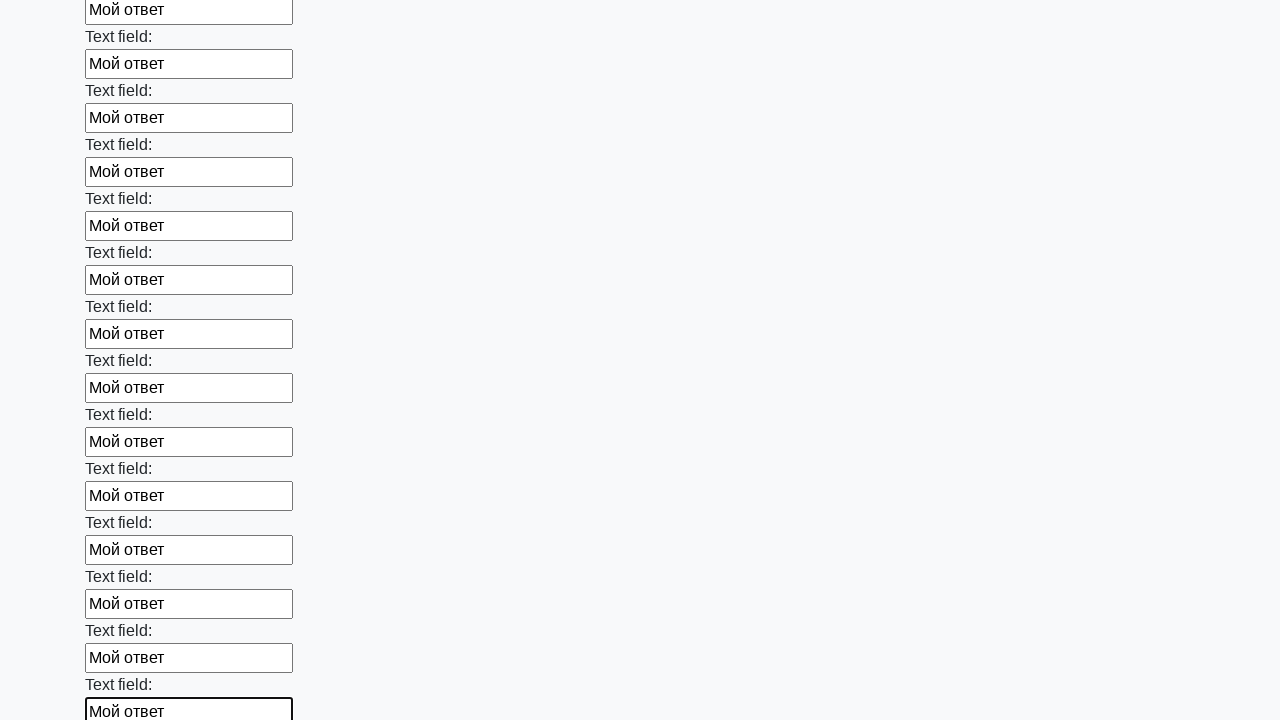

Filled input field with 'Мой ответ' on input >> nth=61
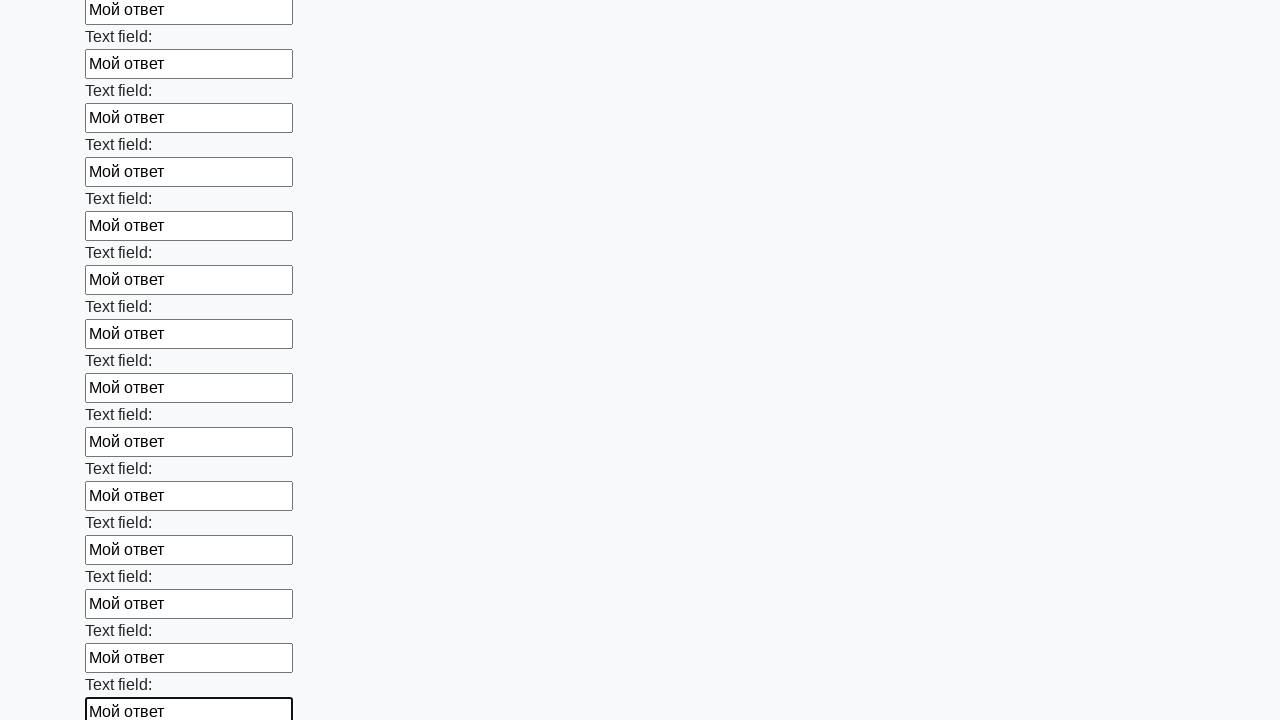

Filled input field with 'Мой ответ' on input >> nth=62
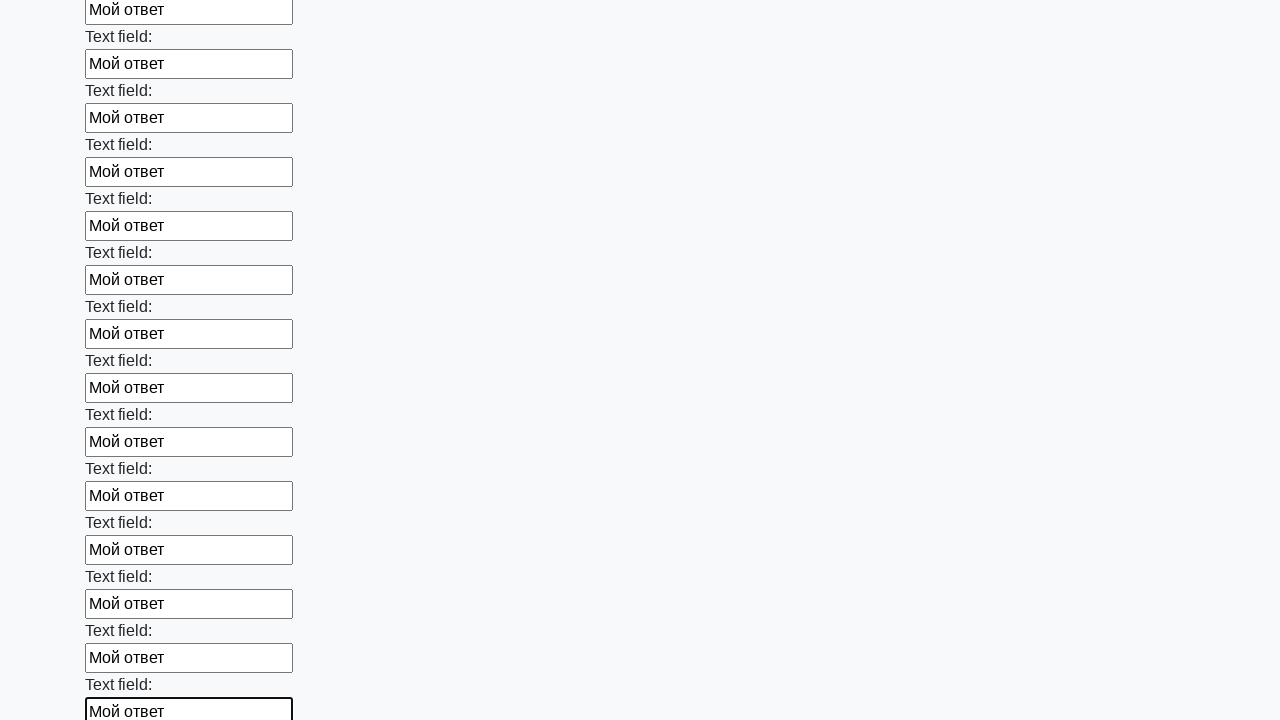

Filled input field with 'Мой ответ' on input >> nth=63
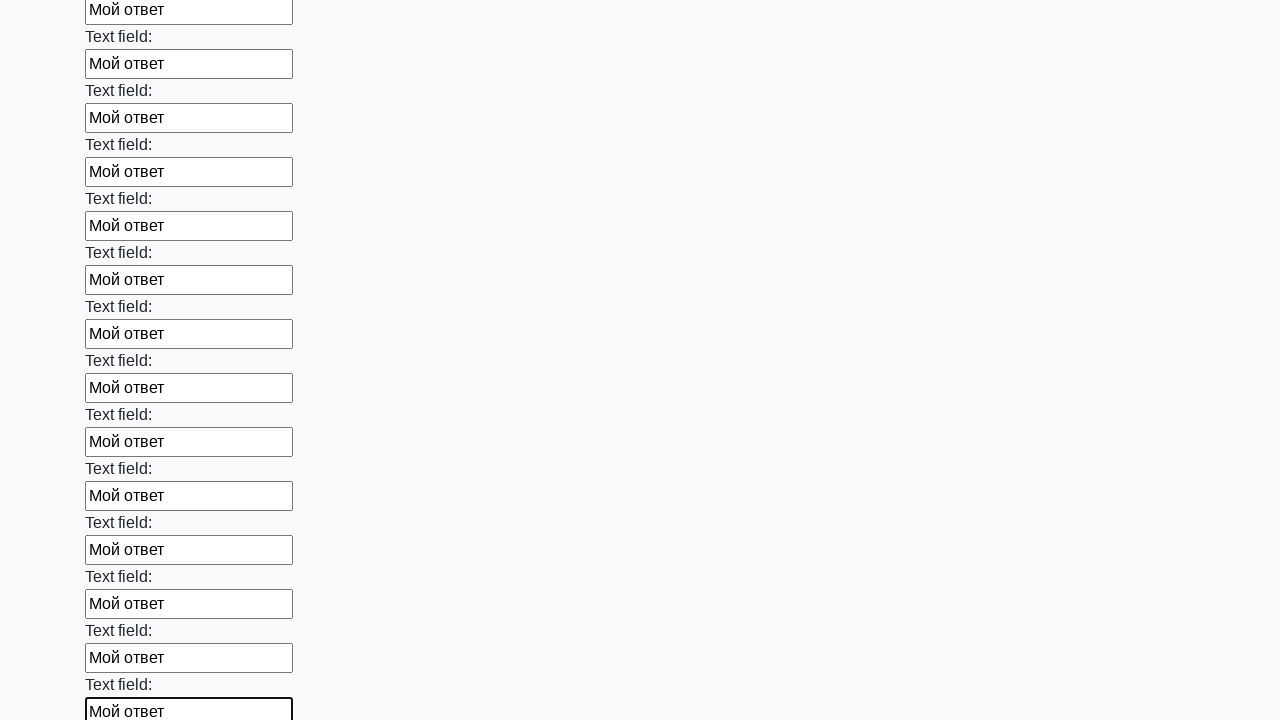

Filled input field with 'Мой ответ' on input >> nth=64
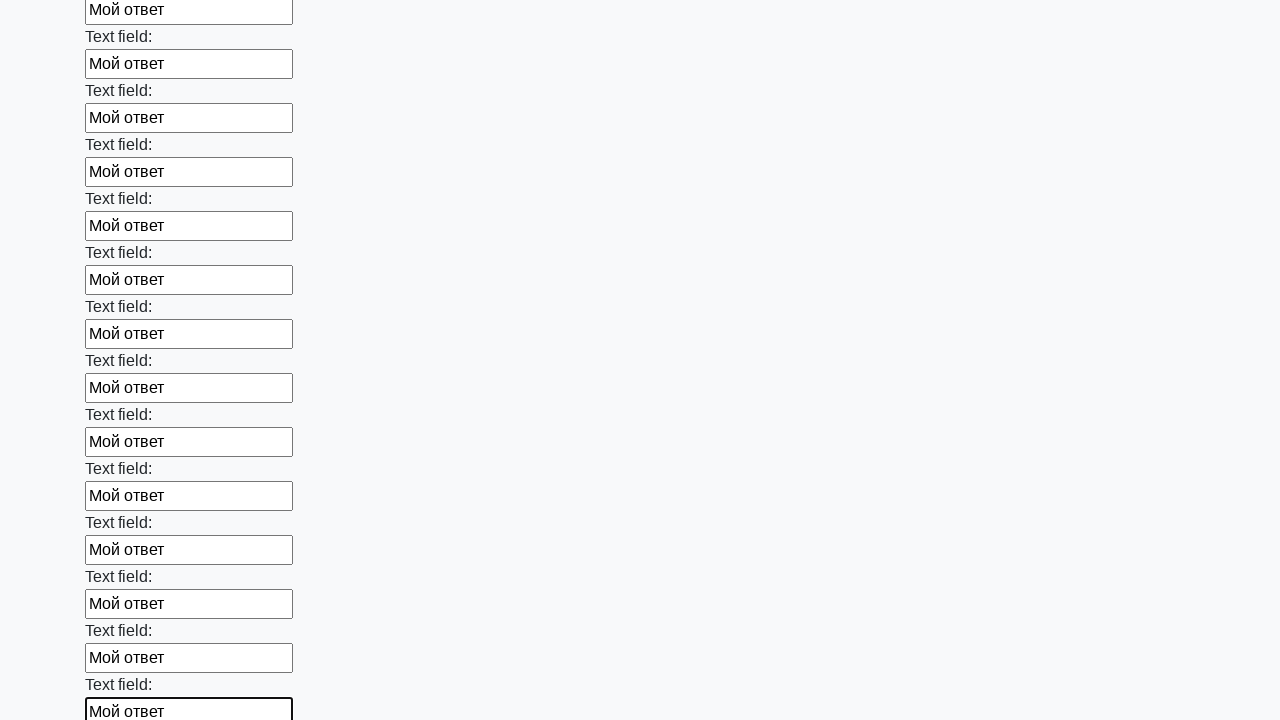

Filled input field with 'Мой ответ' on input >> nth=65
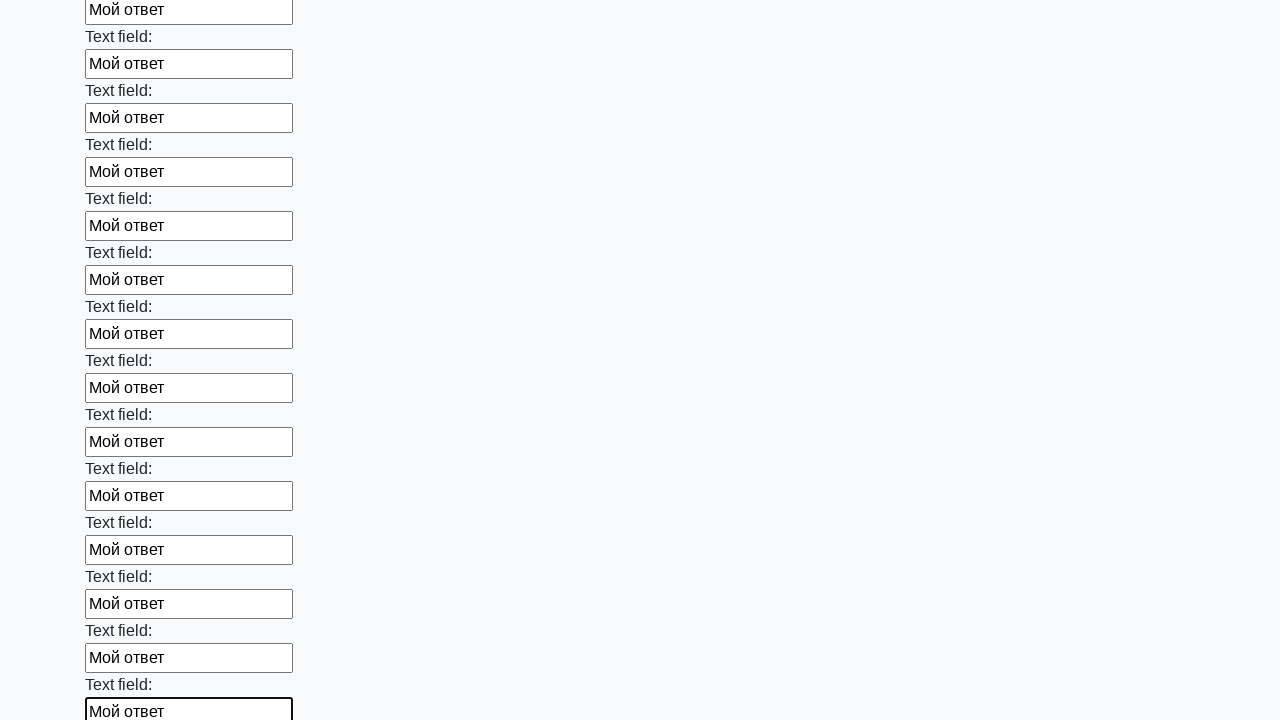

Filled input field with 'Мой ответ' on input >> nth=66
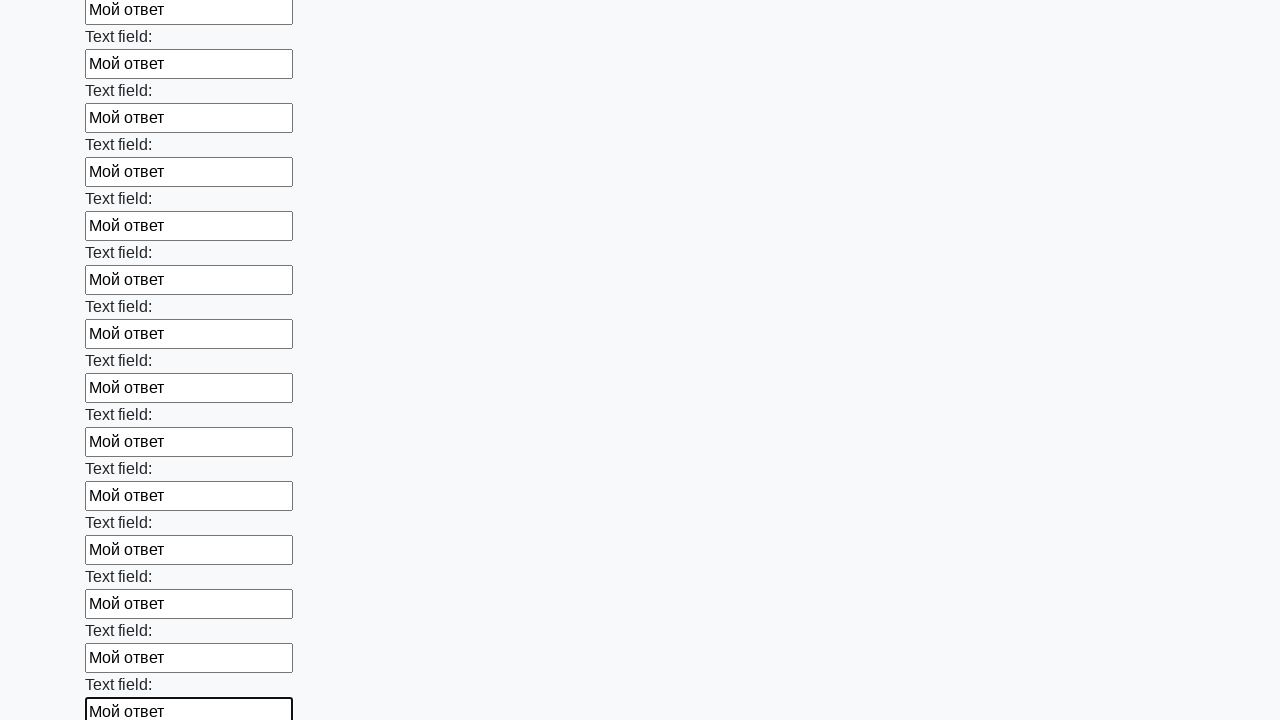

Filled input field with 'Мой ответ' on input >> nth=67
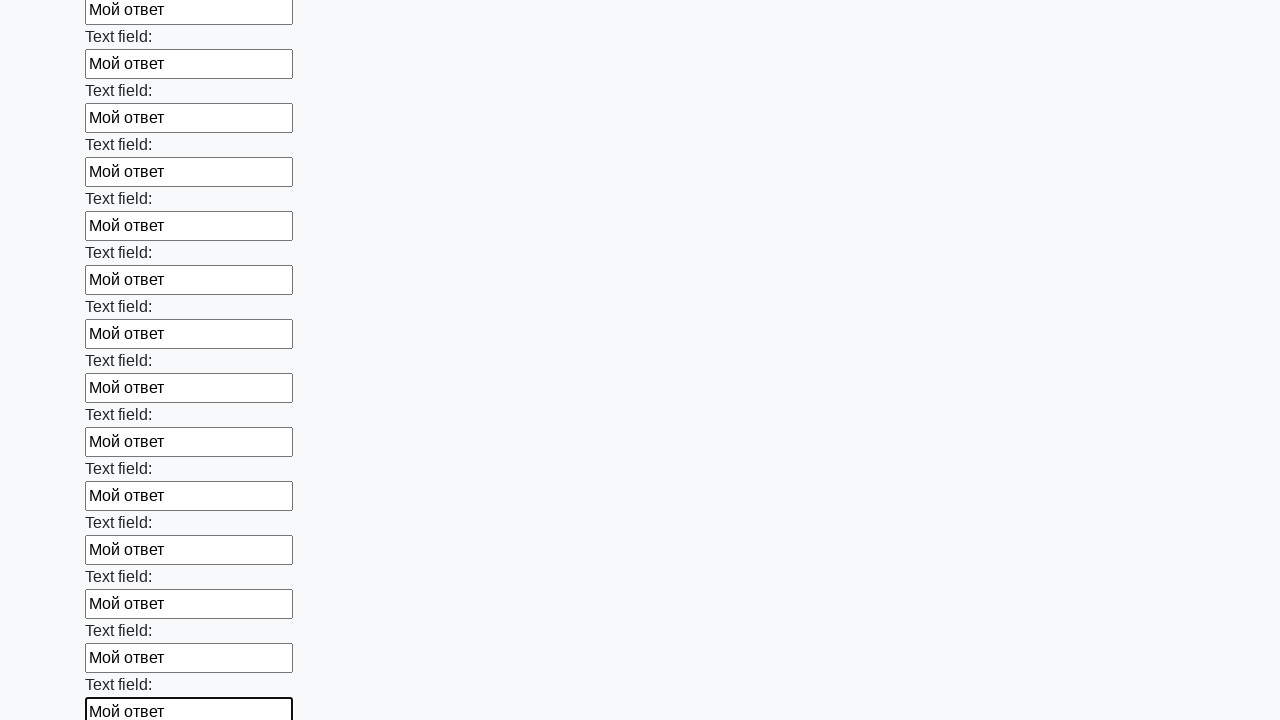

Filled input field with 'Мой ответ' on input >> nth=68
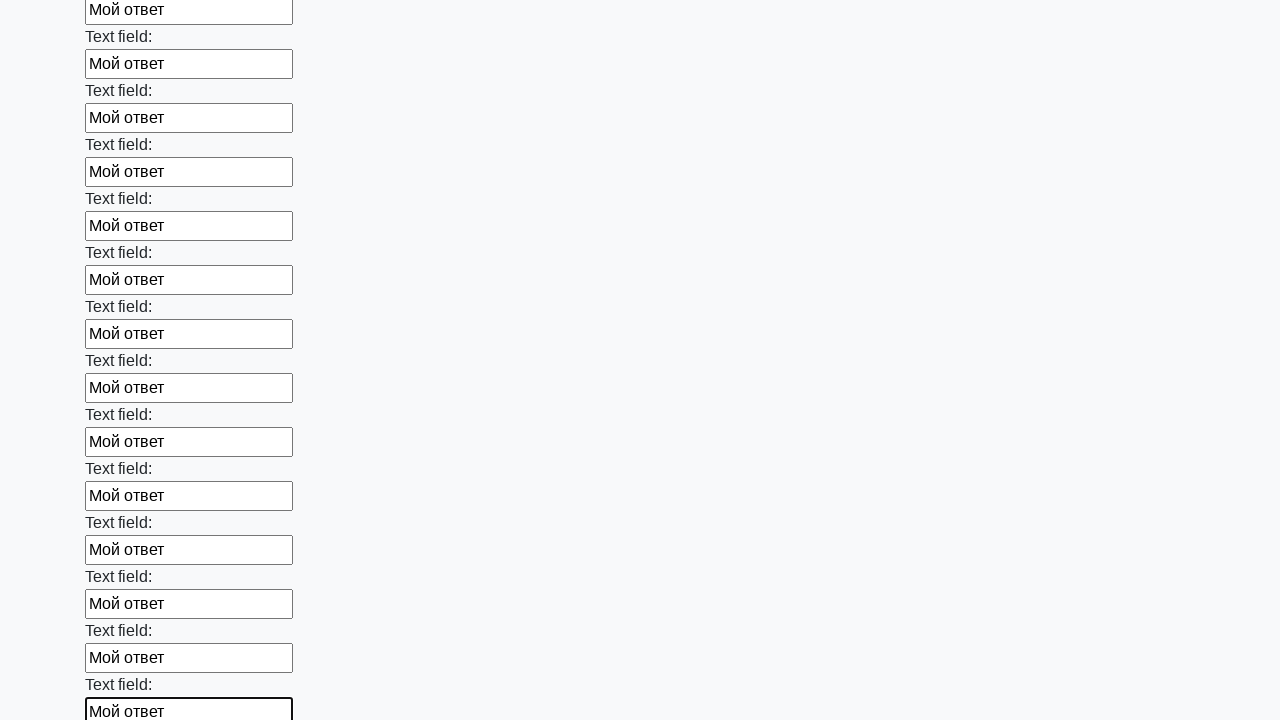

Filled input field with 'Мой ответ' on input >> nth=69
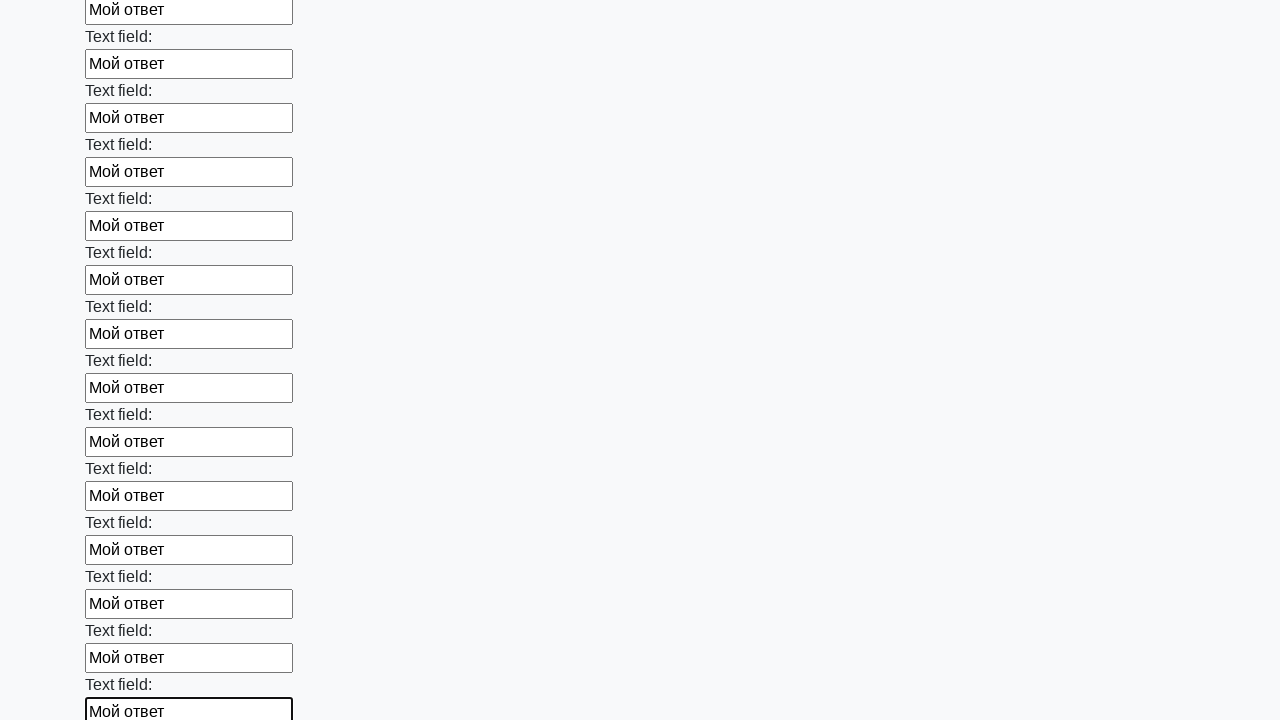

Filled input field with 'Мой ответ' on input >> nth=70
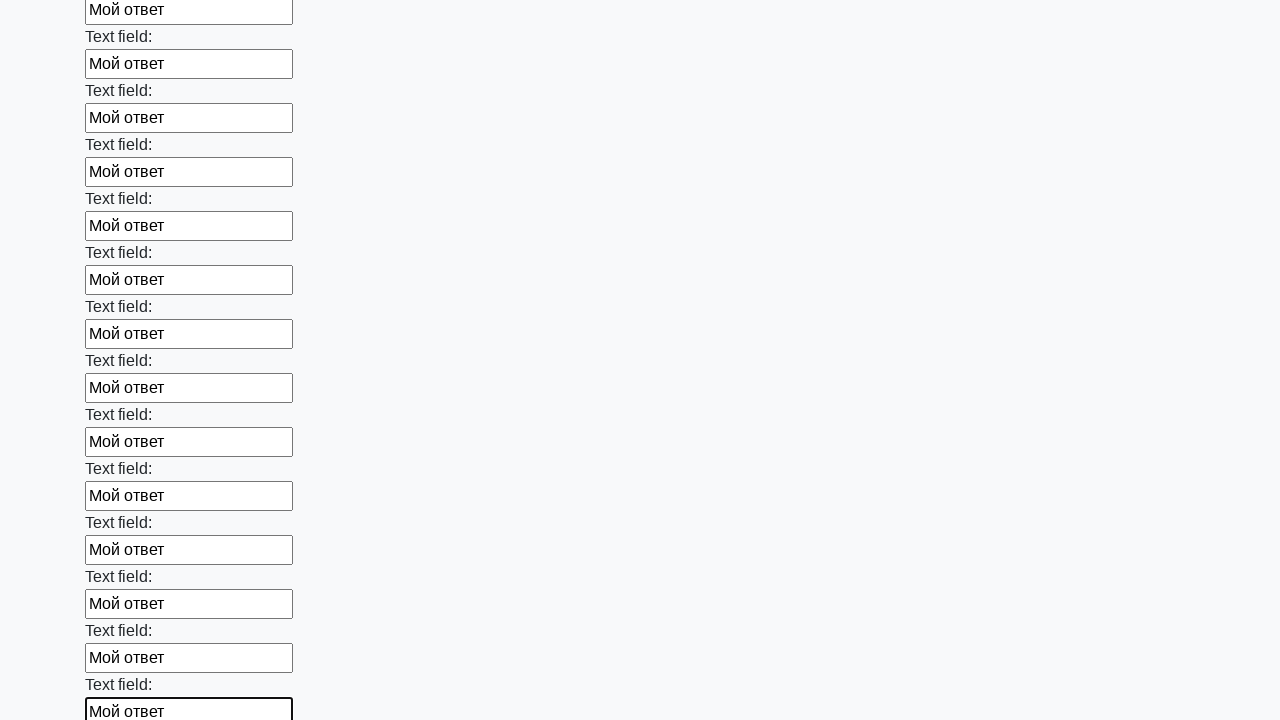

Filled input field with 'Мой ответ' on input >> nth=71
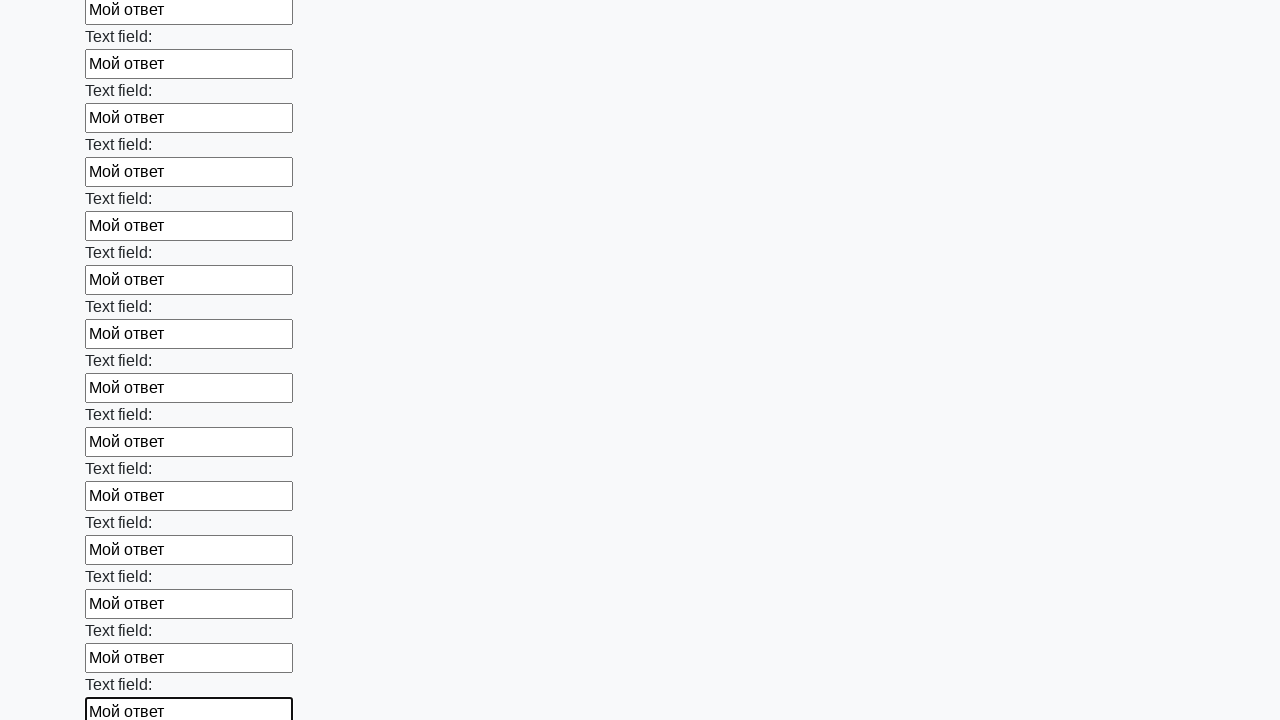

Filled input field with 'Мой ответ' on input >> nth=72
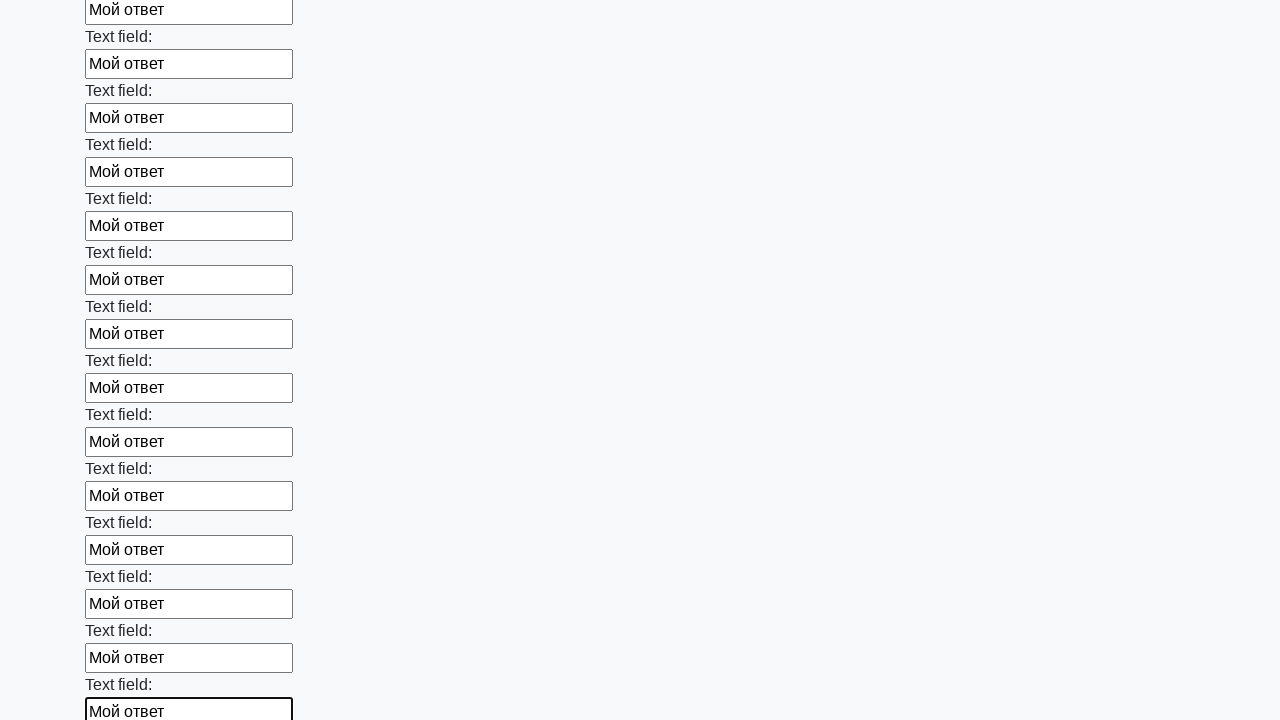

Filled input field with 'Мой ответ' on input >> nth=73
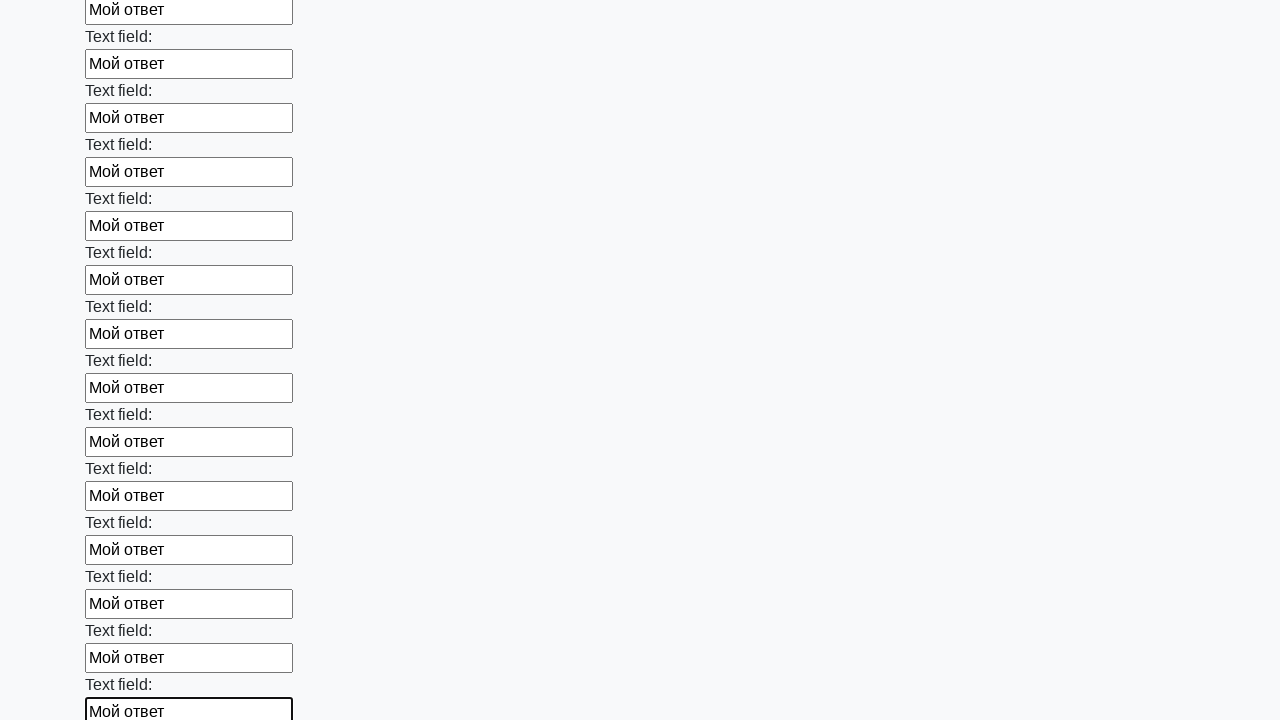

Filled input field with 'Мой ответ' on input >> nth=74
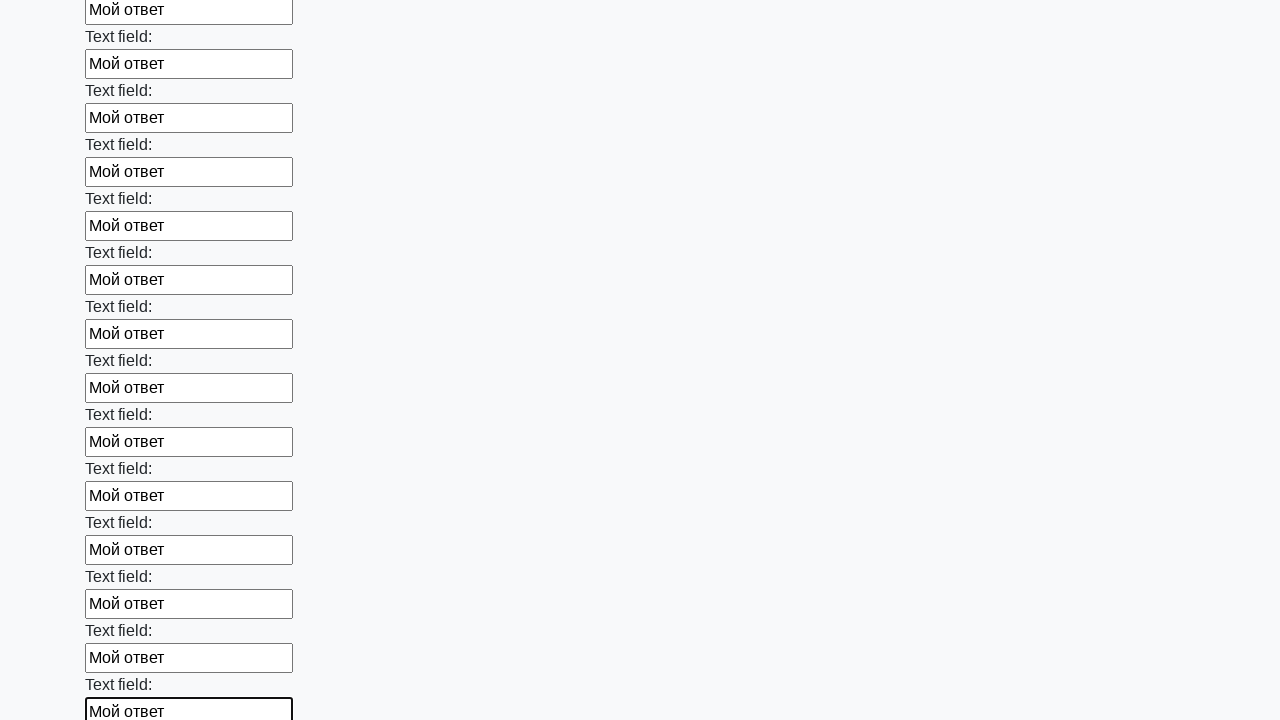

Filled input field with 'Мой ответ' on input >> nth=75
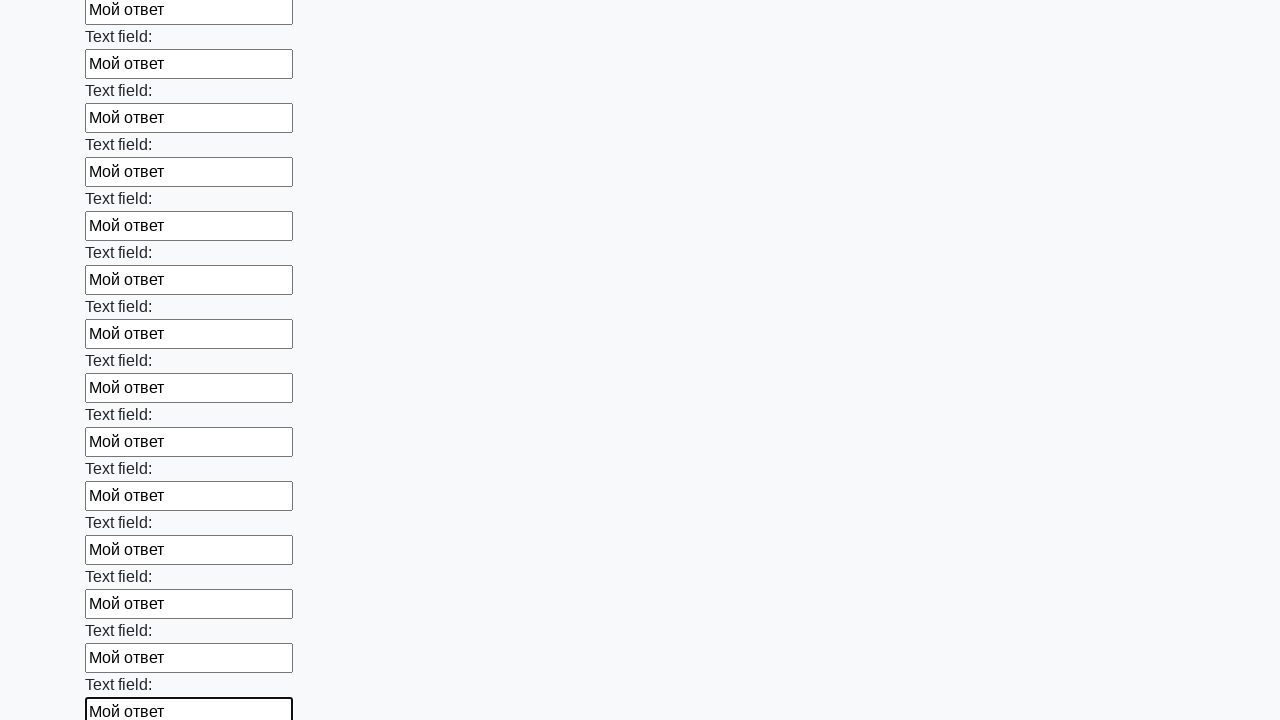

Filled input field with 'Мой ответ' on input >> nth=76
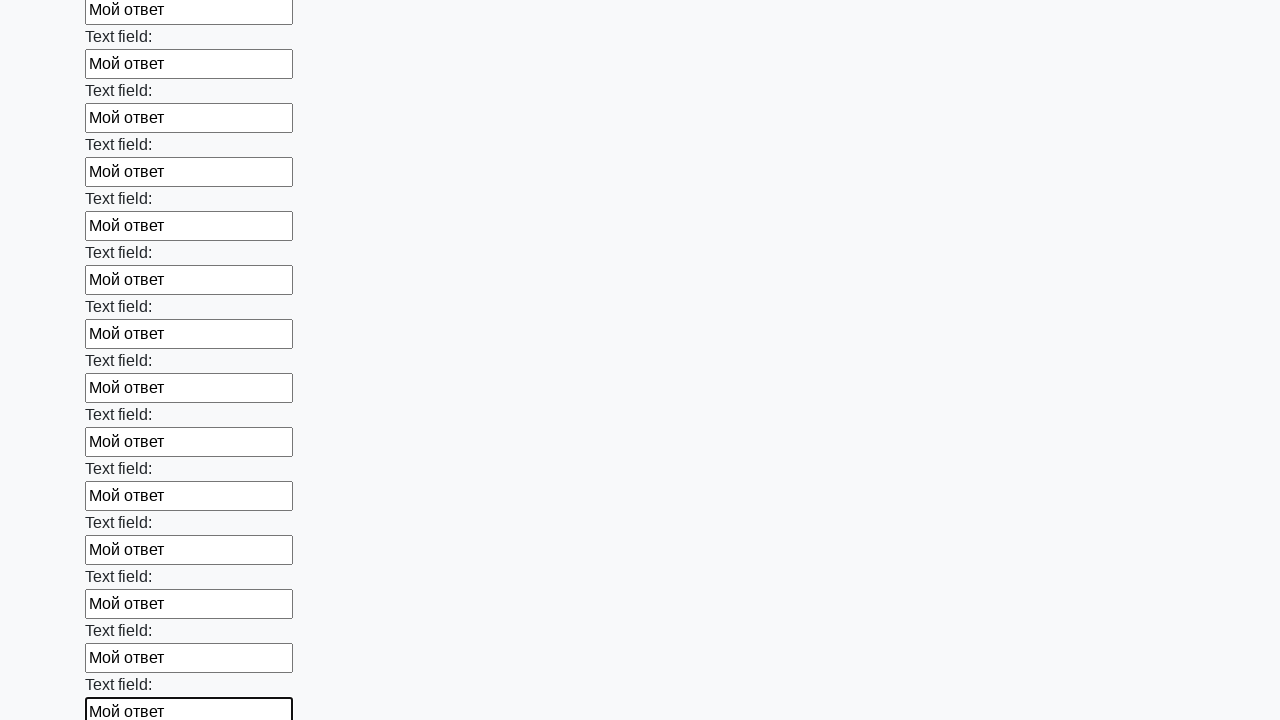

Filled input field with 'Мой ответ' on input >> nth=77
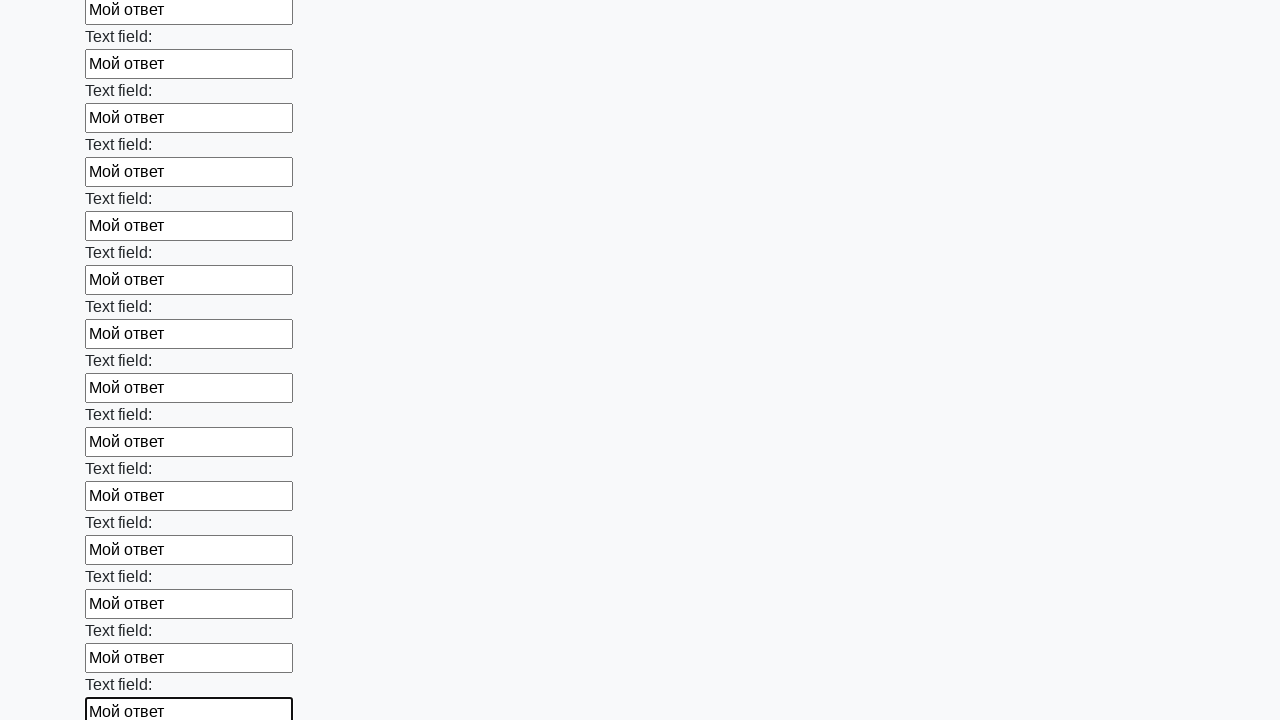

Filled input field with 'Мой ответ' on input >> nth=78
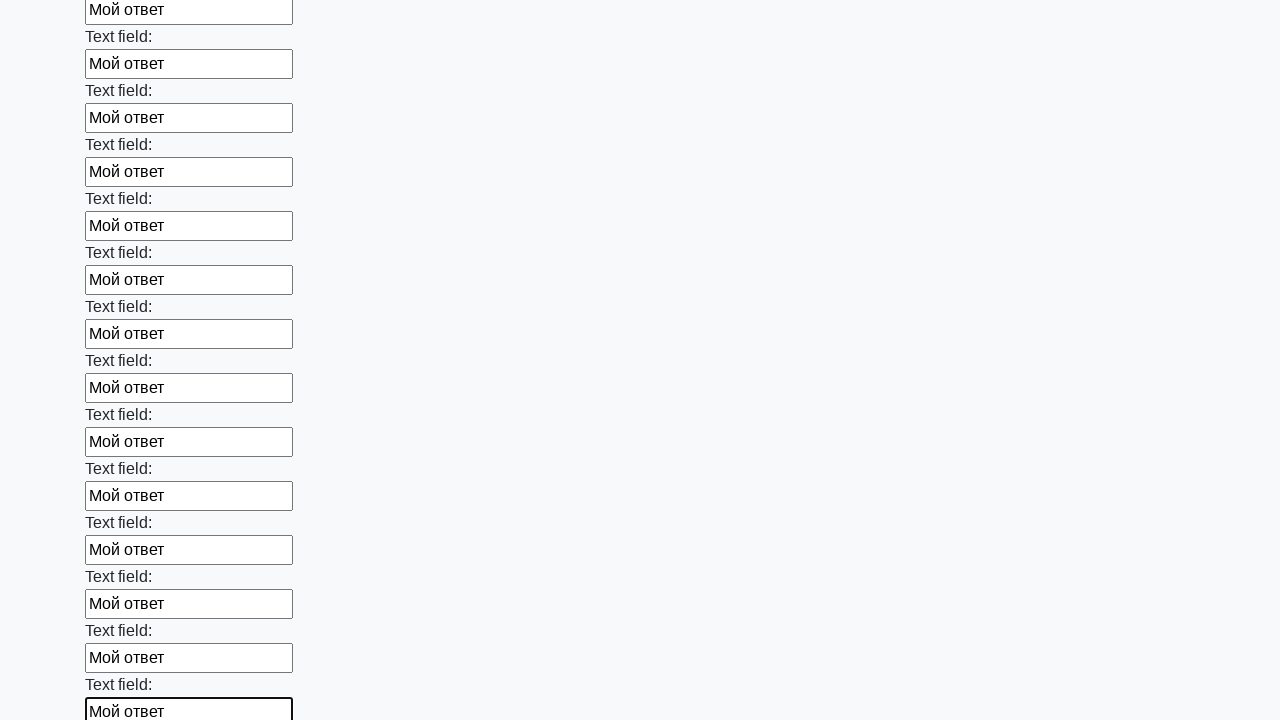

Filled input field with 'Мой ответ' on input >> nth=79
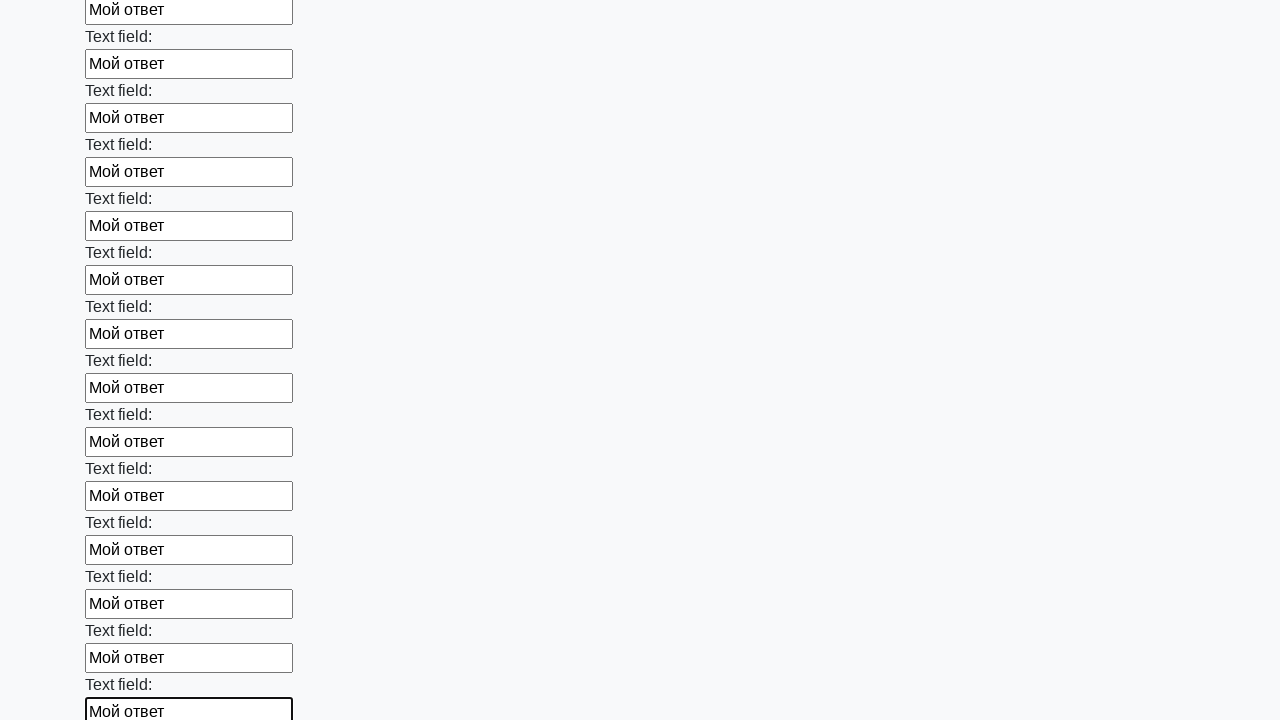

Filled input field with 'Мой ответ' on input >> nth=80
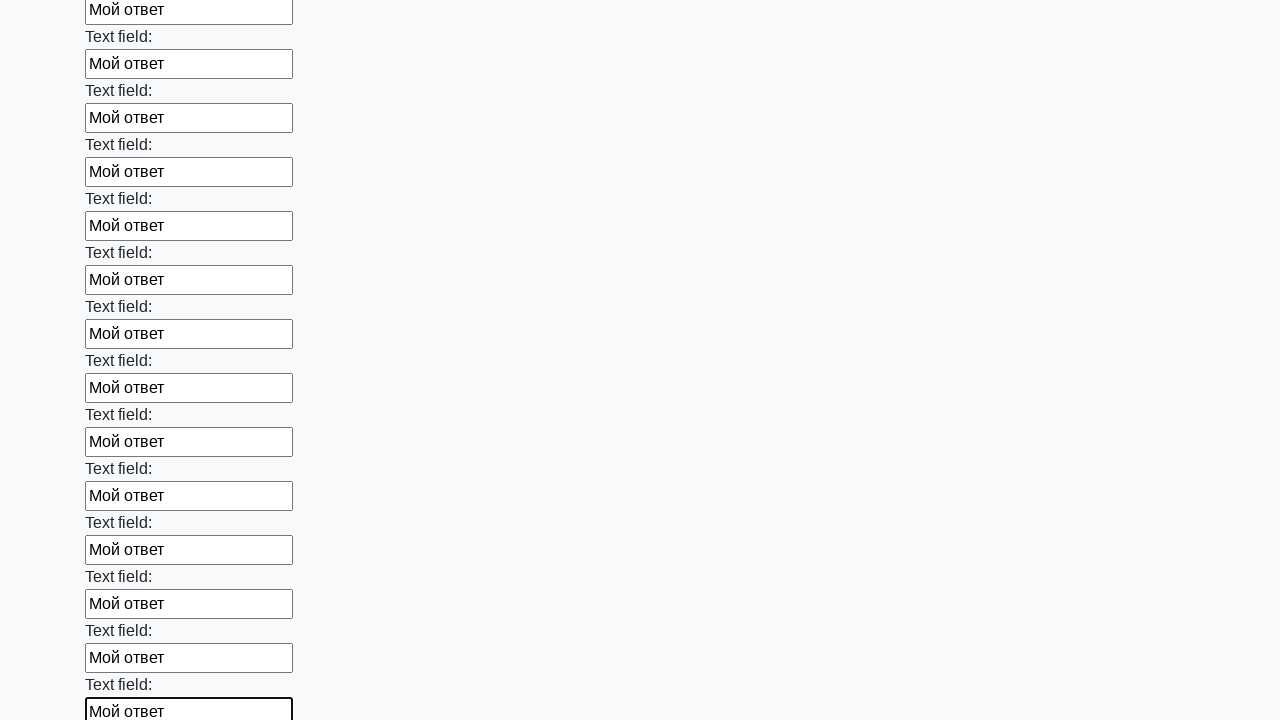

Filled input field with 'Мой ответ' on input >> nth=81
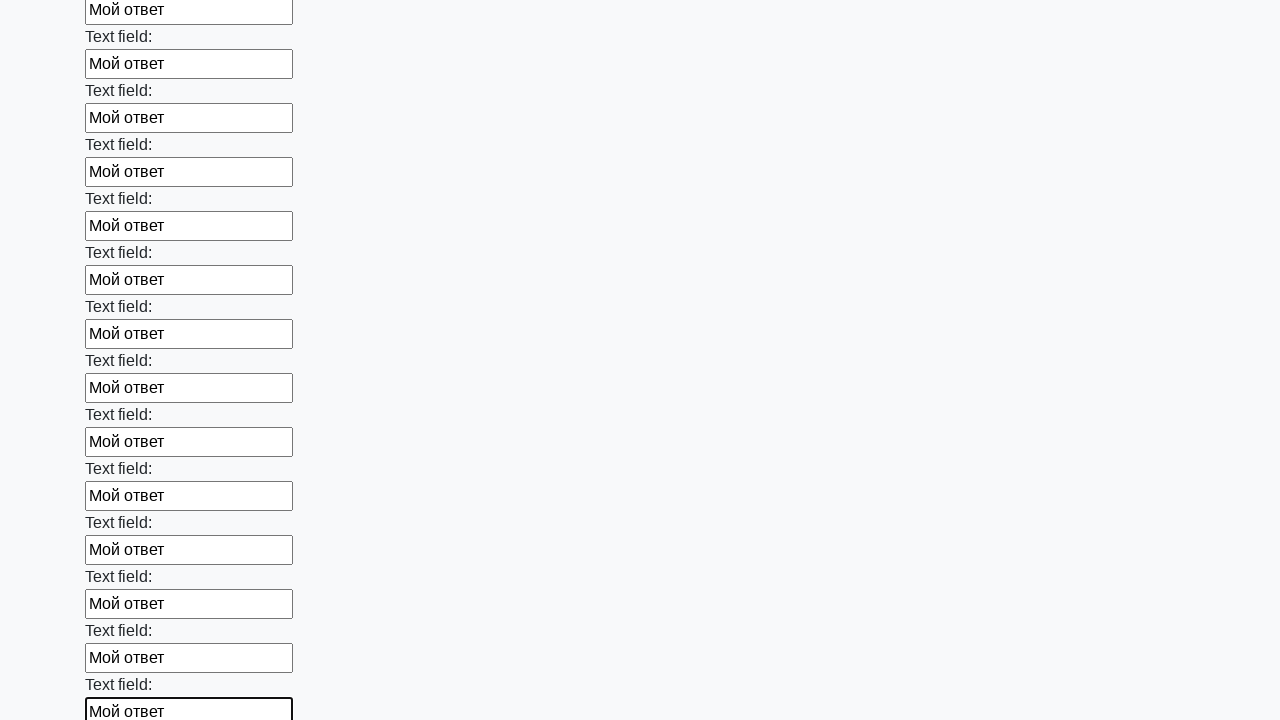

Filled input field with 'Мой ответ' on input >> nth=82
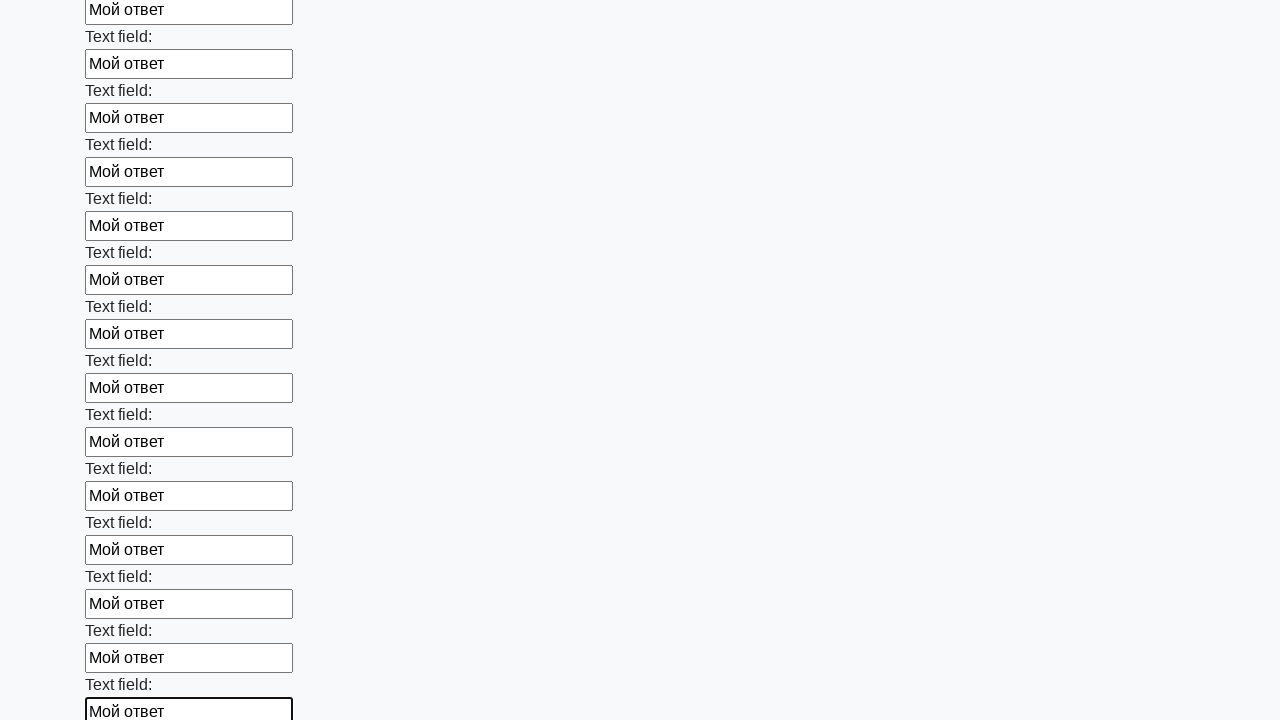

Filled input field with 'Мой ответ' on input >> nth=83
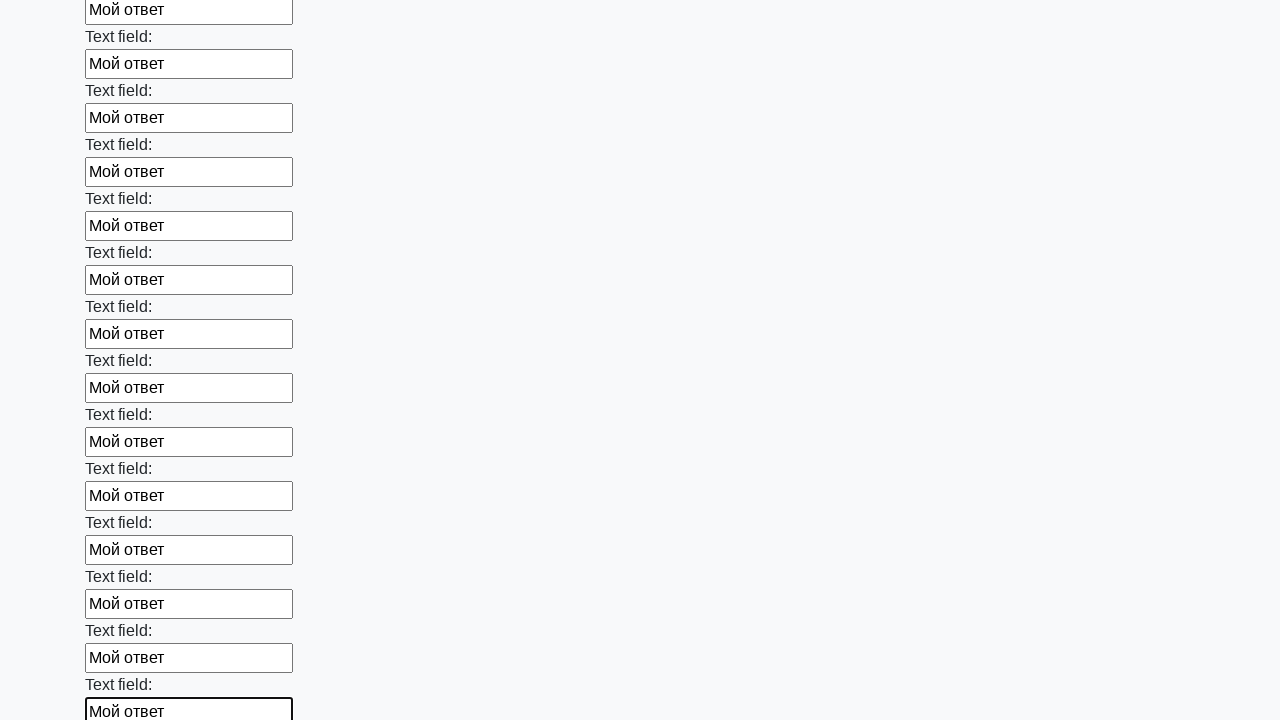

Filled input field with 'Мой ответ' on input >> nth=84
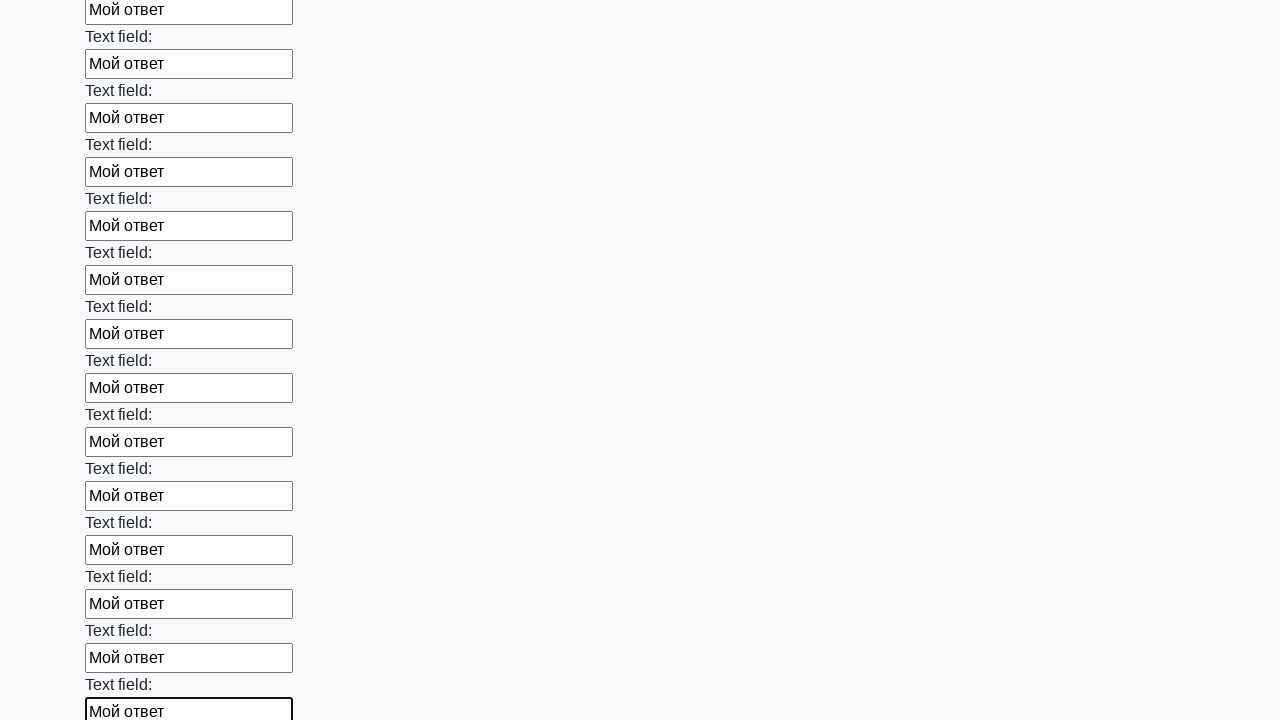

Filled input field with 'Мой ответ' on input >> nth=85
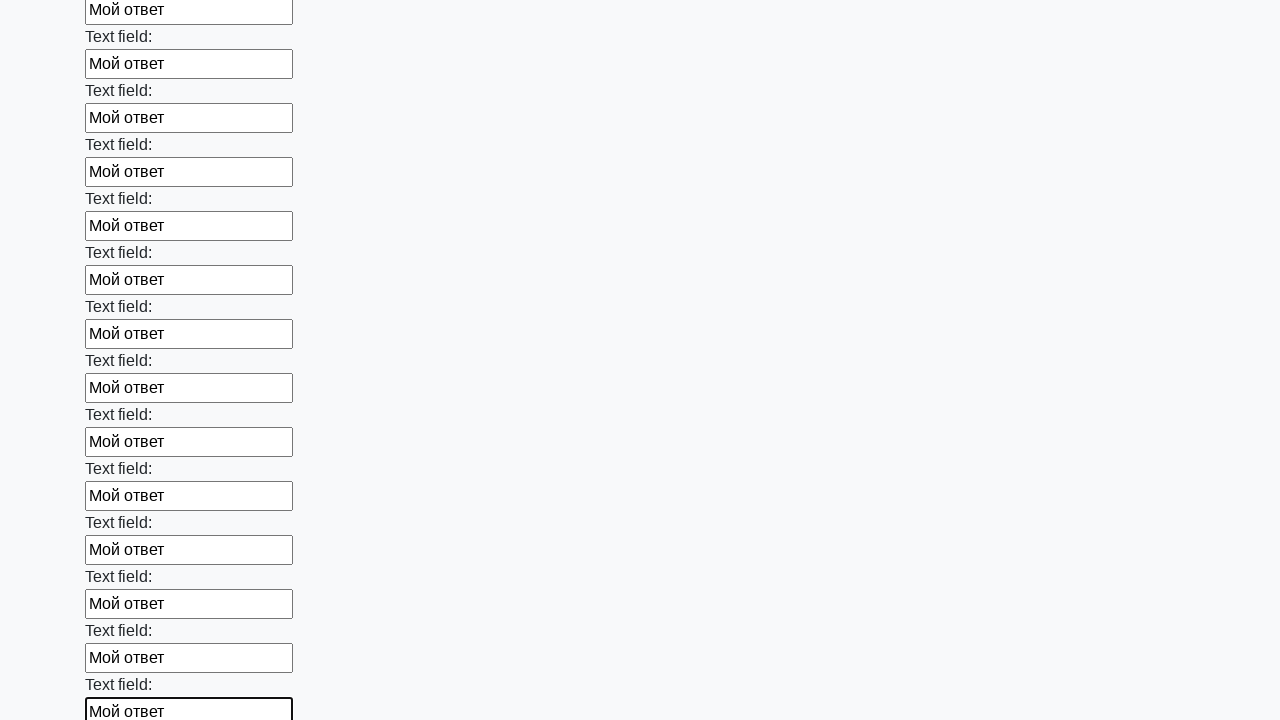

Filled input field with 'Мой ответ' on input >> nth=86
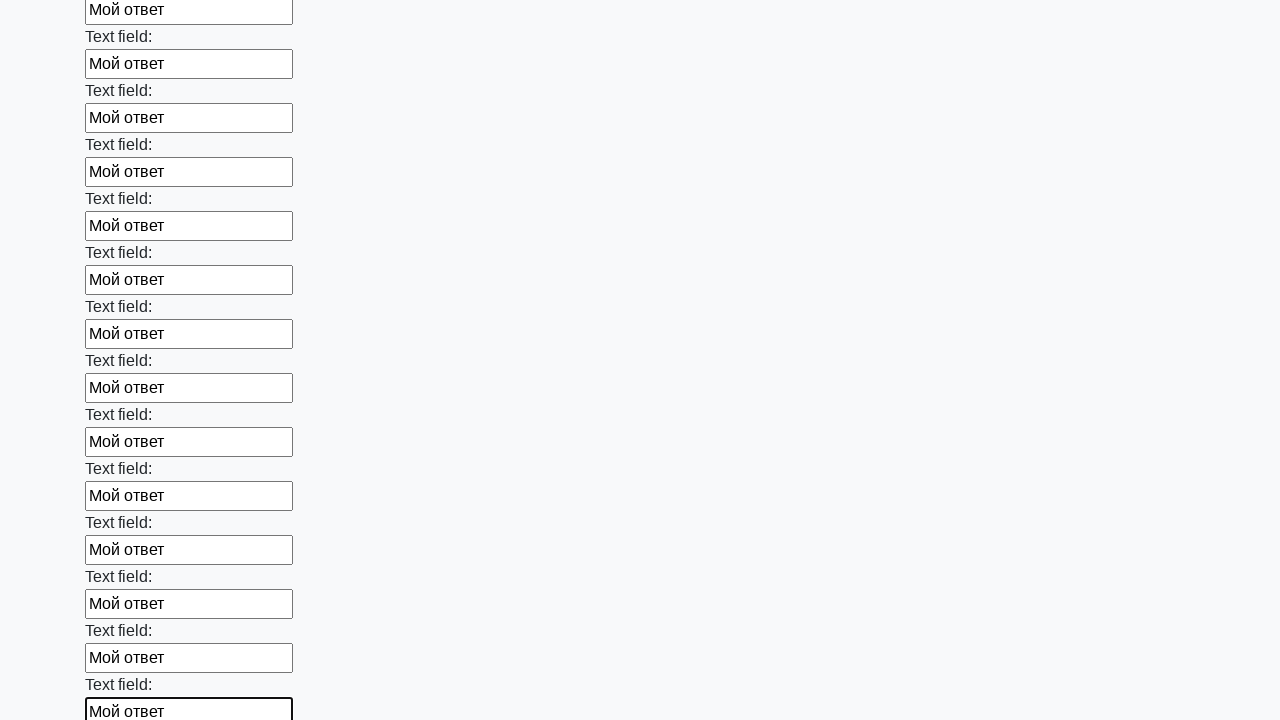

Filled input field with 'Мой ответ' on input >> nth=87
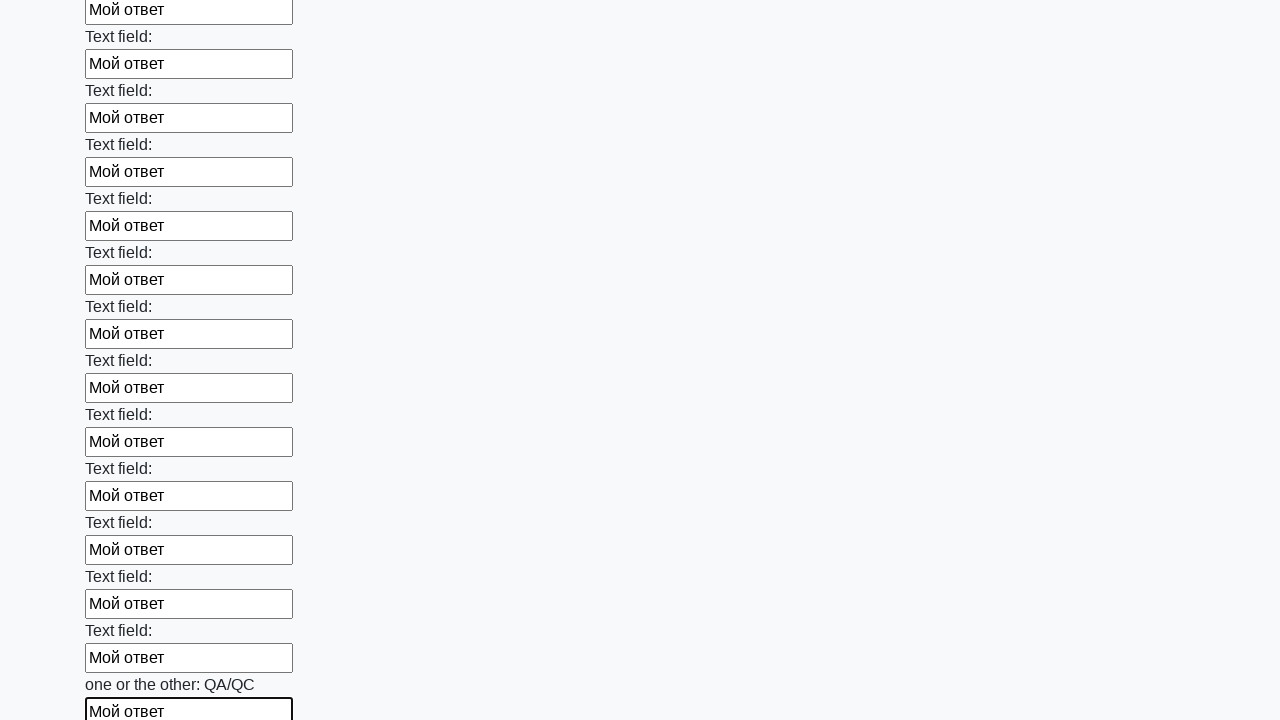

Filled input field with 'Мой ответ' on input >> nth=88
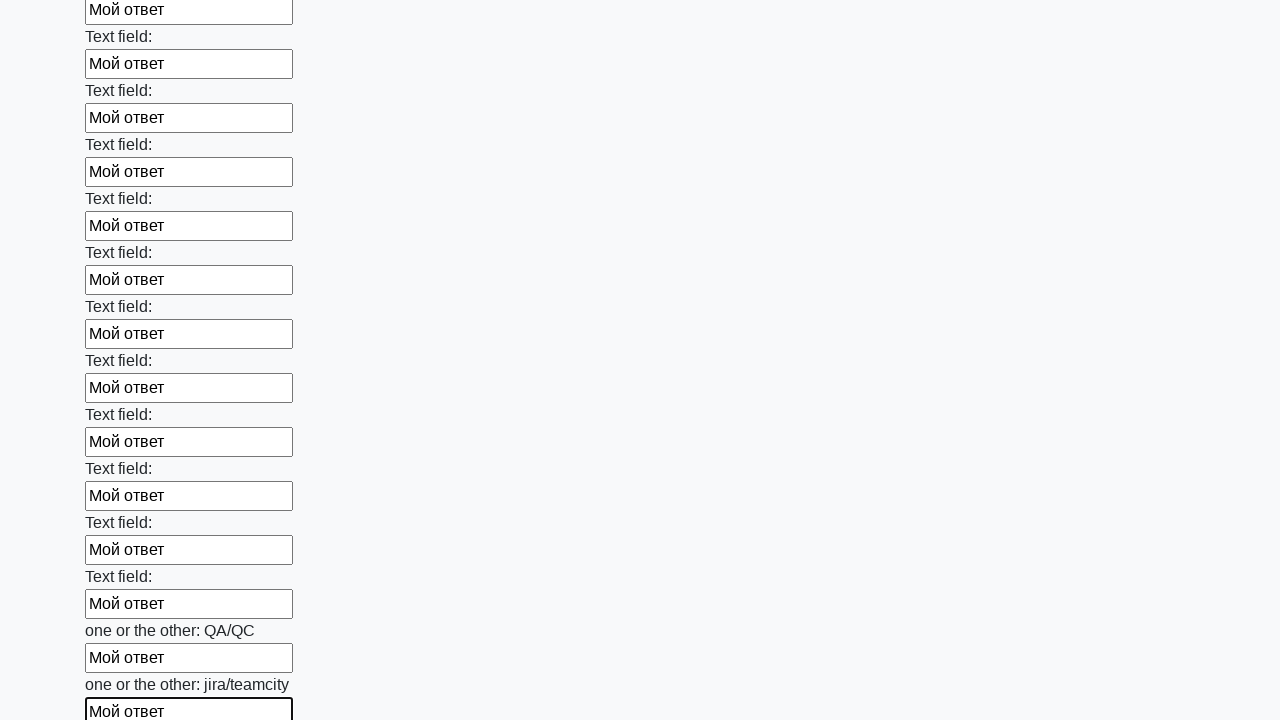

Filled input field with 'Мой ответ' on input >> nth=89
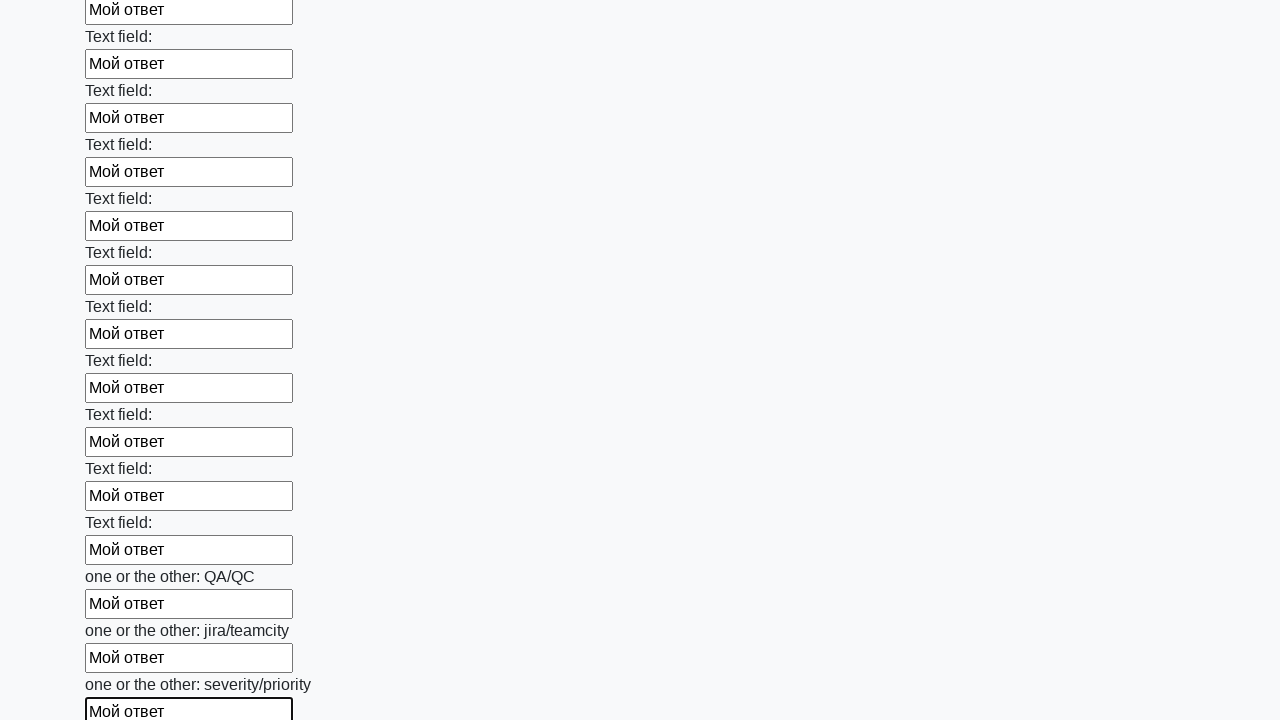

Filled input field with 'Мой ответ' on input >> nth=90
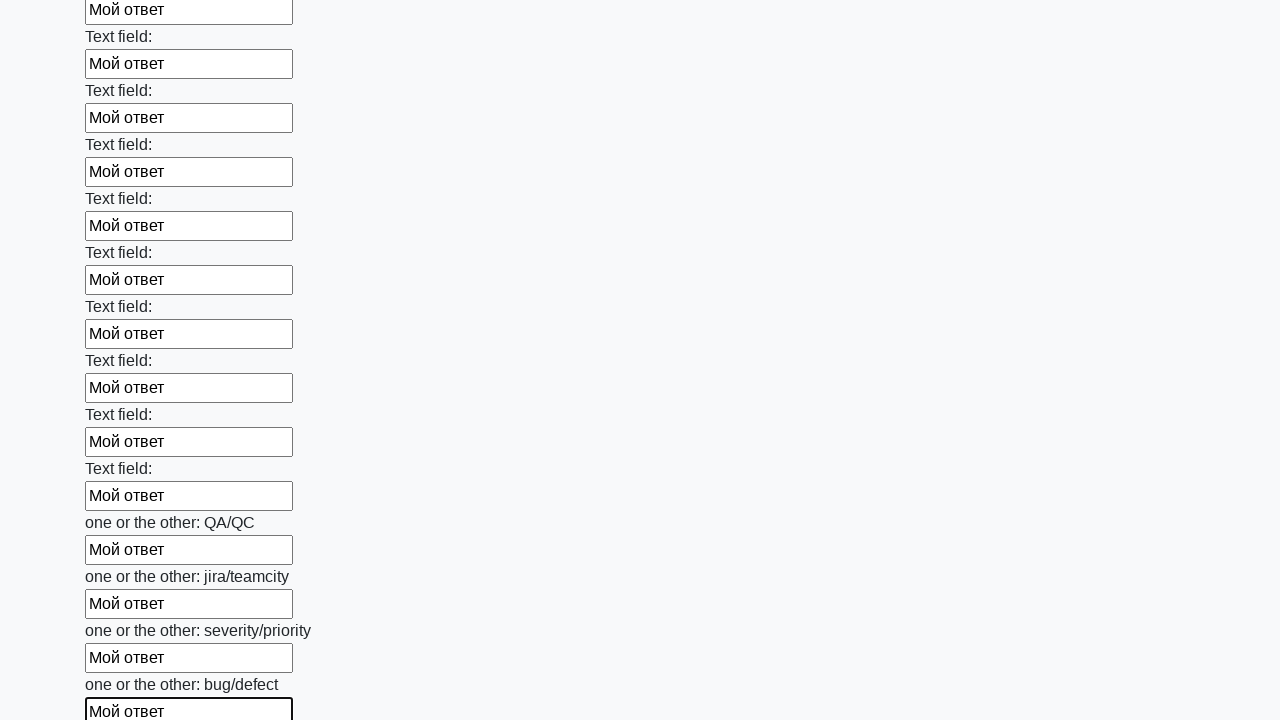

Filled input field with 'Мой ответ' on input >> nth=91
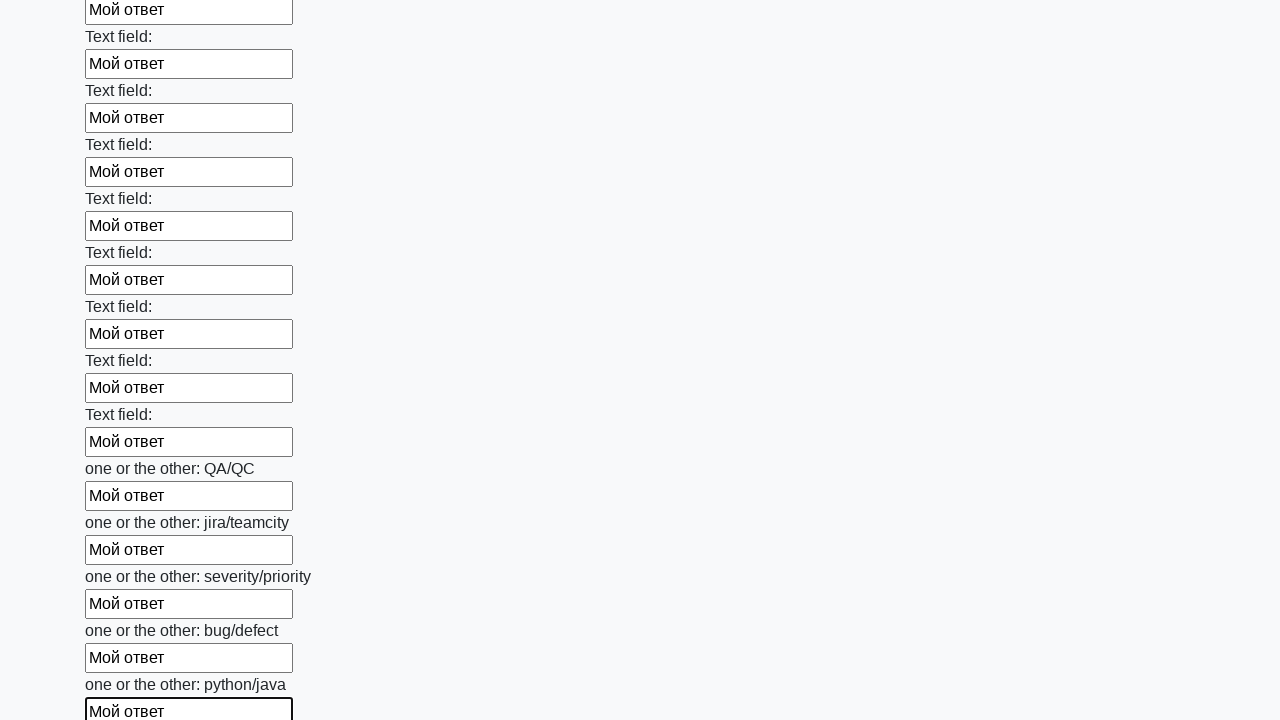

Filled input field with 'Мой ответ' on input >> nth=92
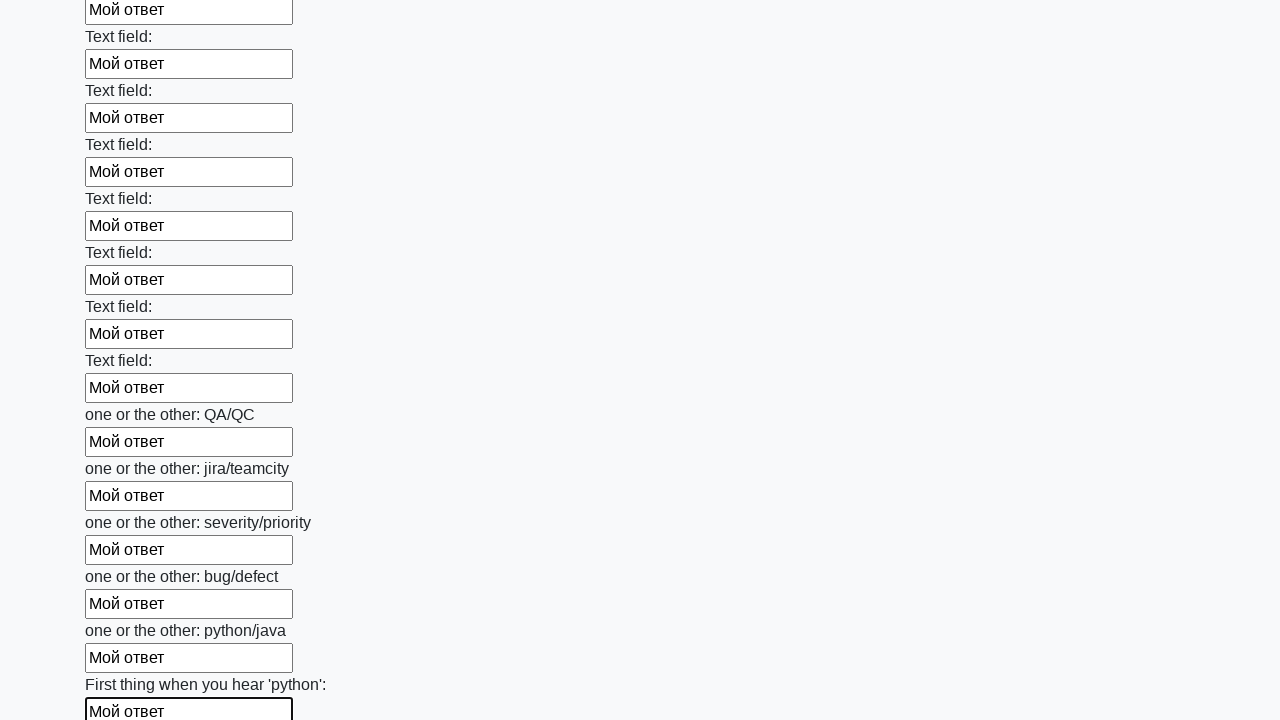

Filled input field with 'Мой ответ' on input >> nth=93
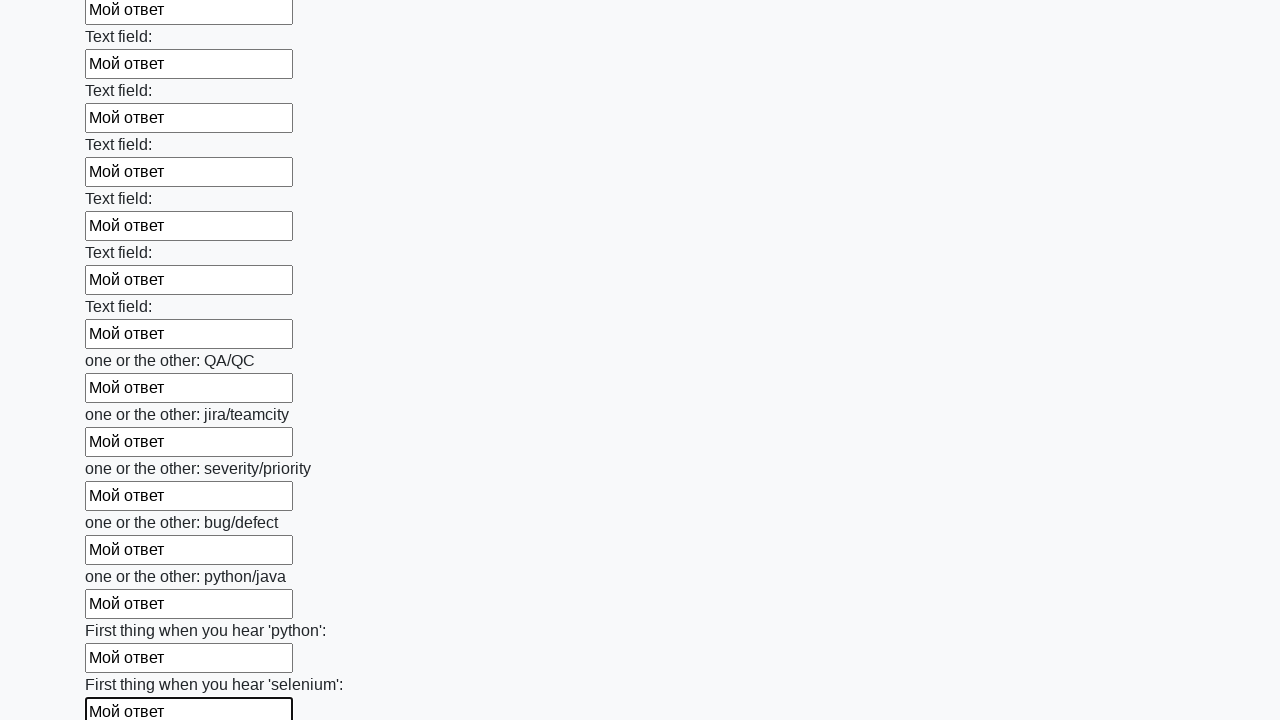

Filled input field with 'Мой ответ' on input >> nth=94
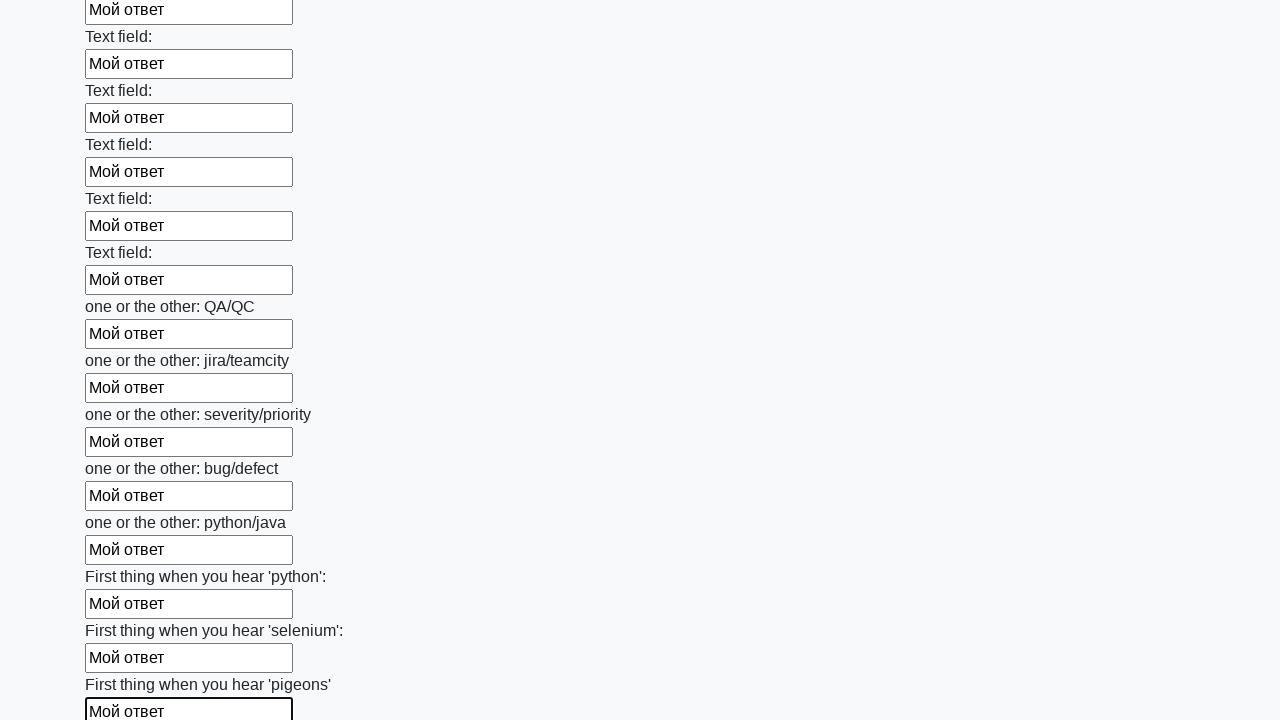

Filled input field with 'Мой ответ' on input >> nth=95
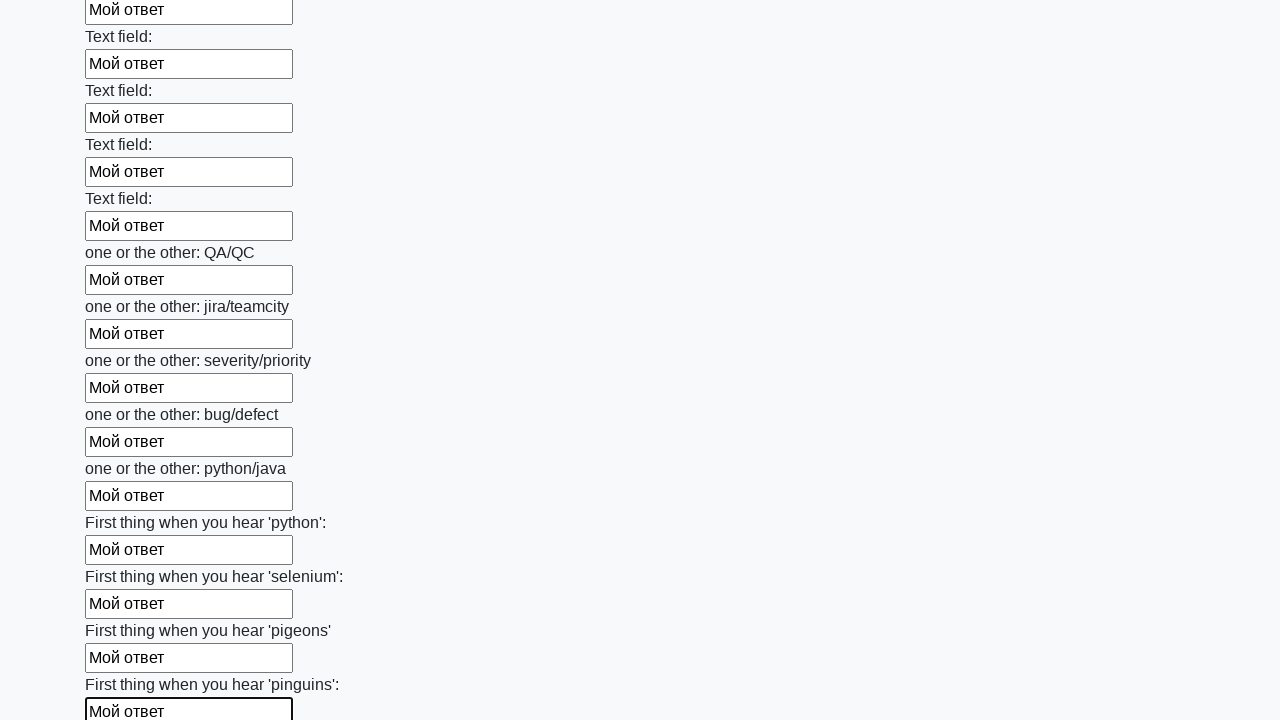

Filled input field with 'Мой ответ' on input >> nth=96
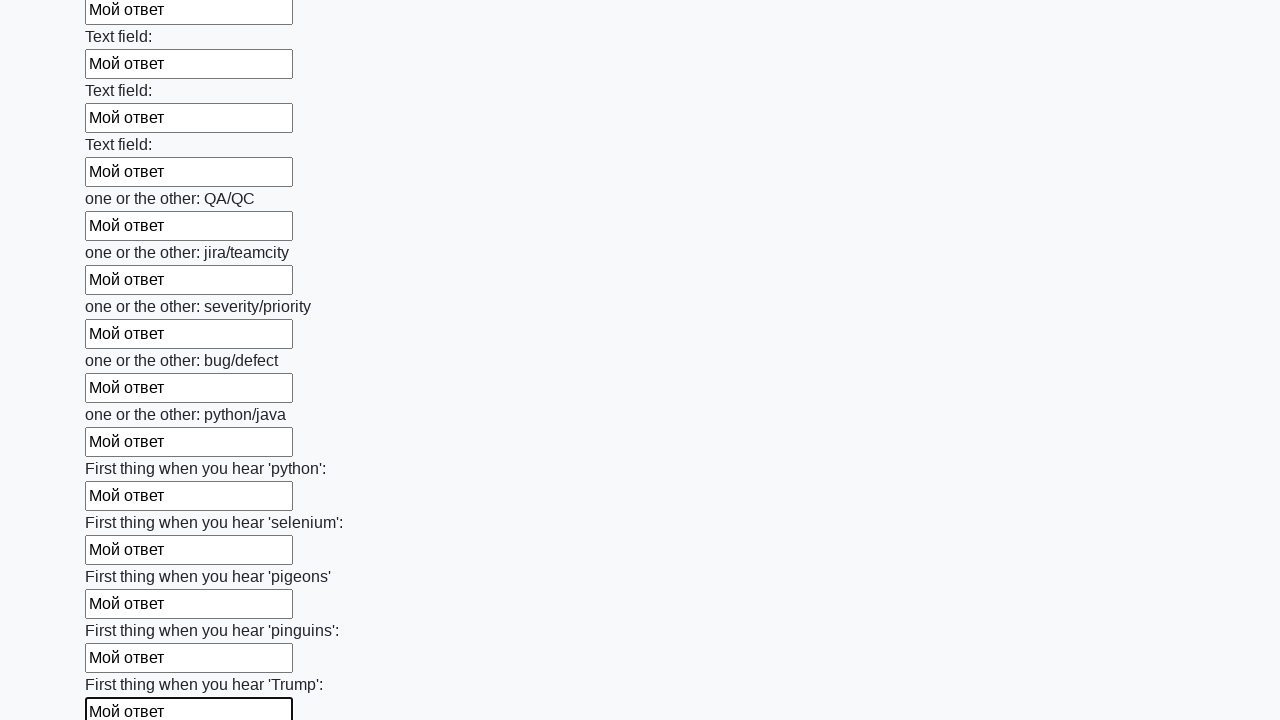

Filled input field with 'Мой ответ' on input >> nth=97
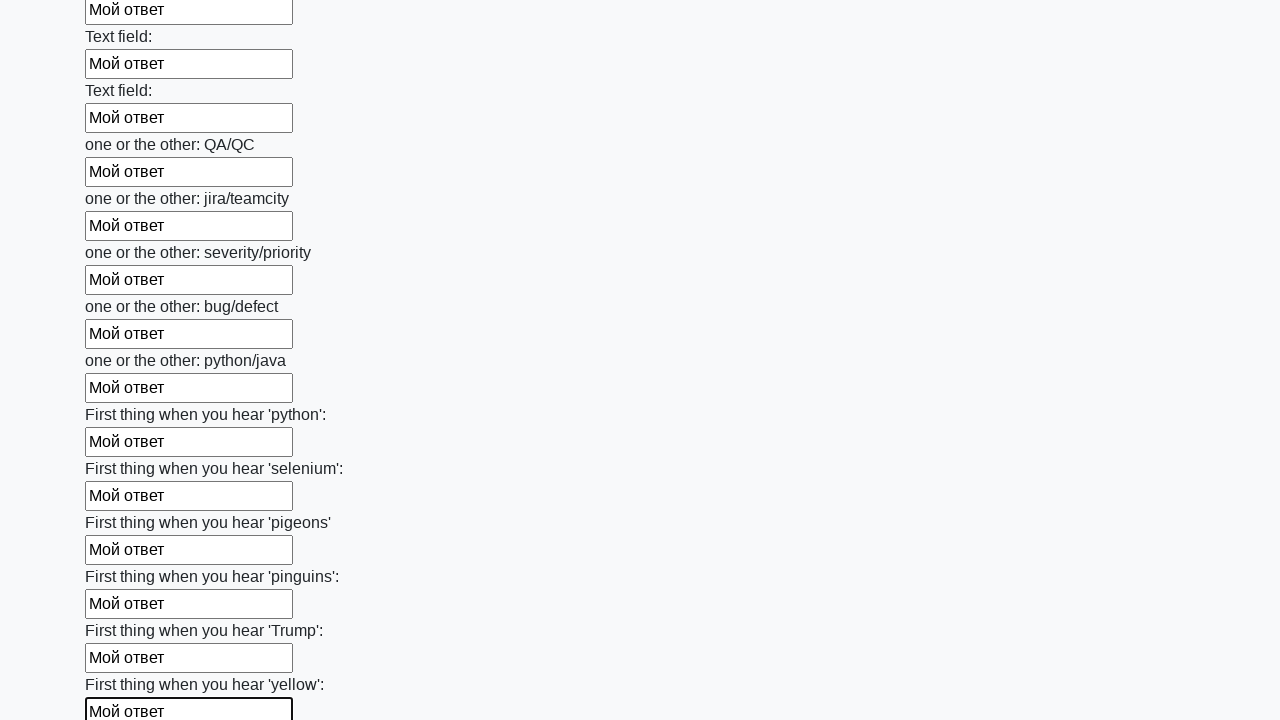

Filled input field with 'Мой ответ' on input >> nth=98
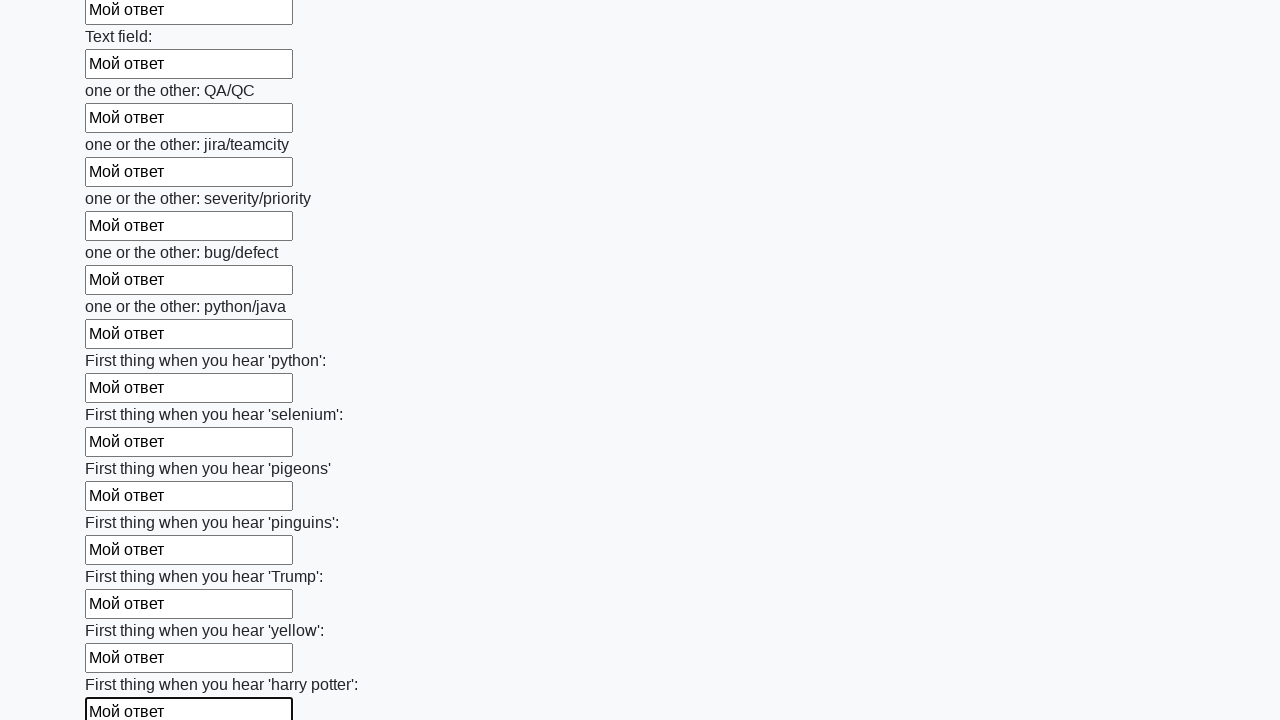

Filled input field with 'Мой ответ' on input >> nth=99
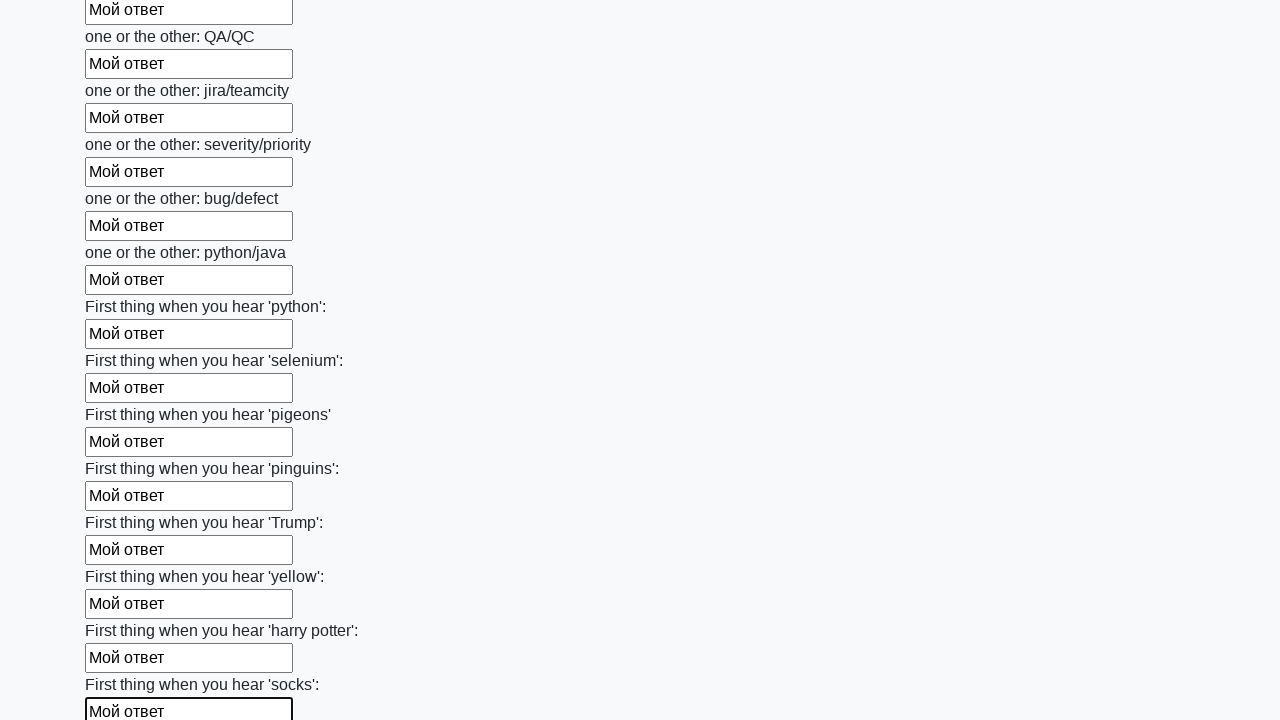

Clicked submit button to submit the large form at (123, 611) on button.btn
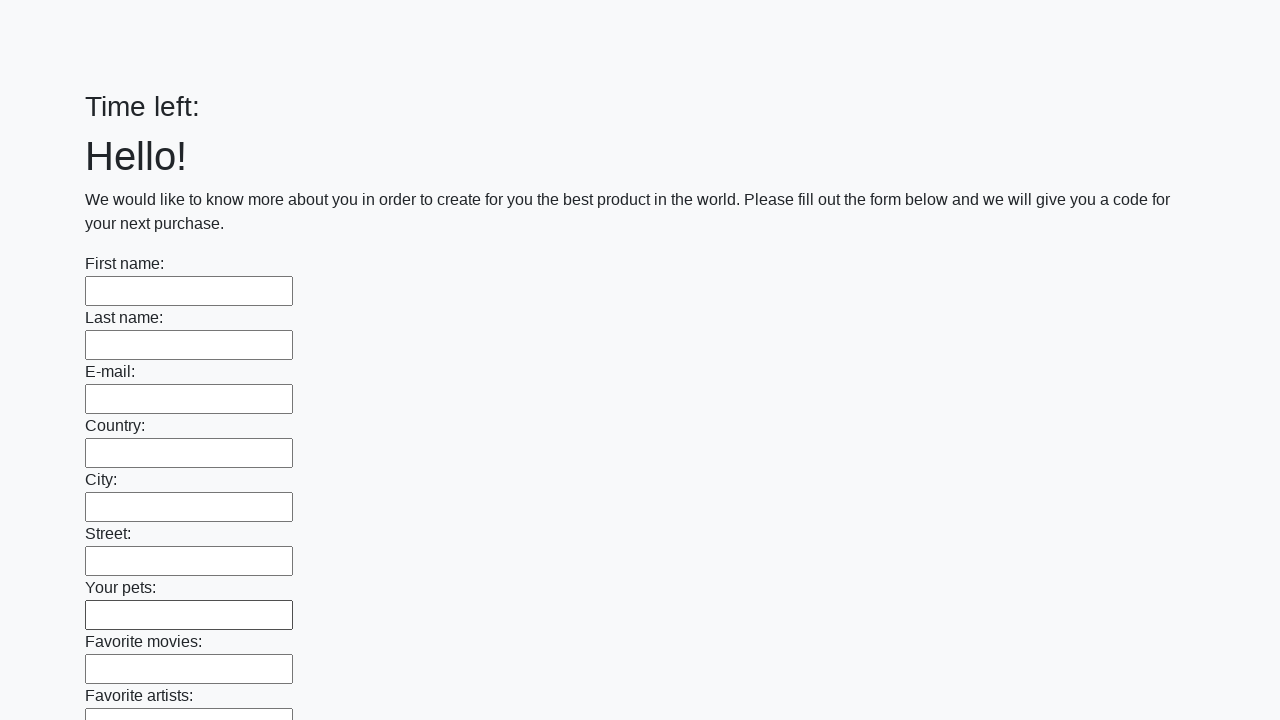

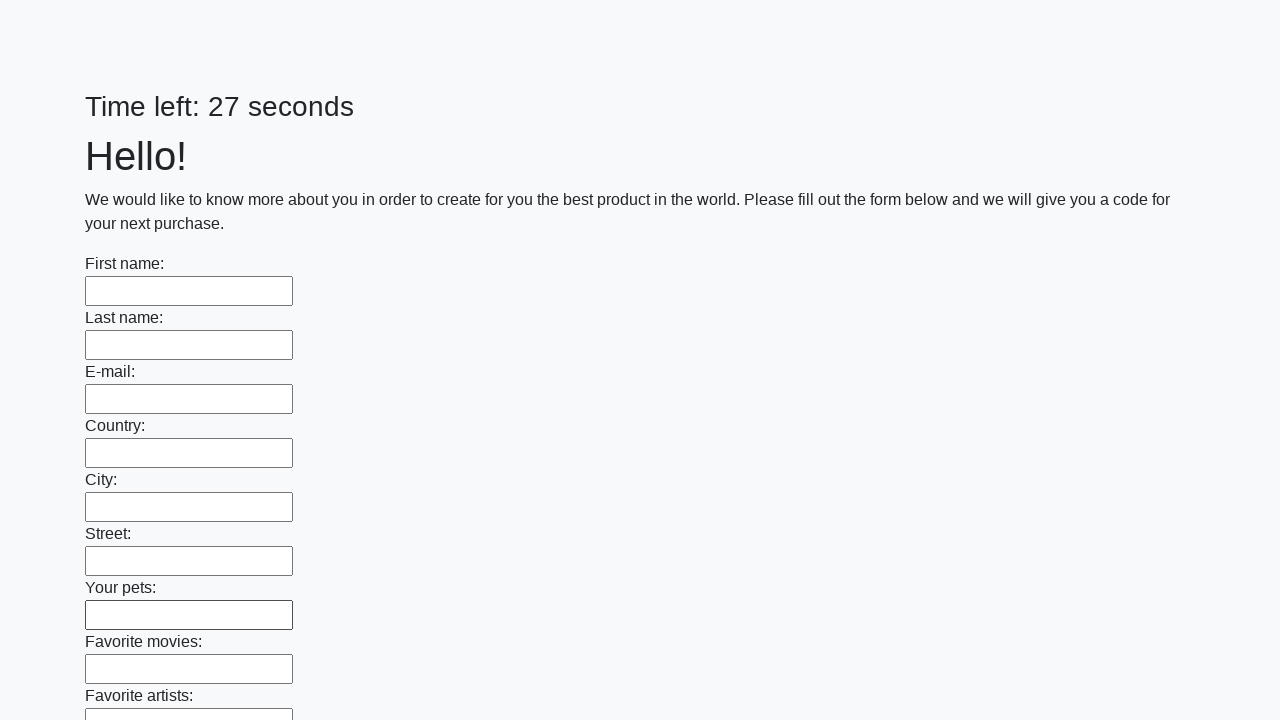